Automates the RPA Challenge by clicking the start button and filling out a series of forms with person data (first name, last name, company, role, address, email, phone) multiple times, then submitting each form.

Starting URL: http://rpachallenge.com/

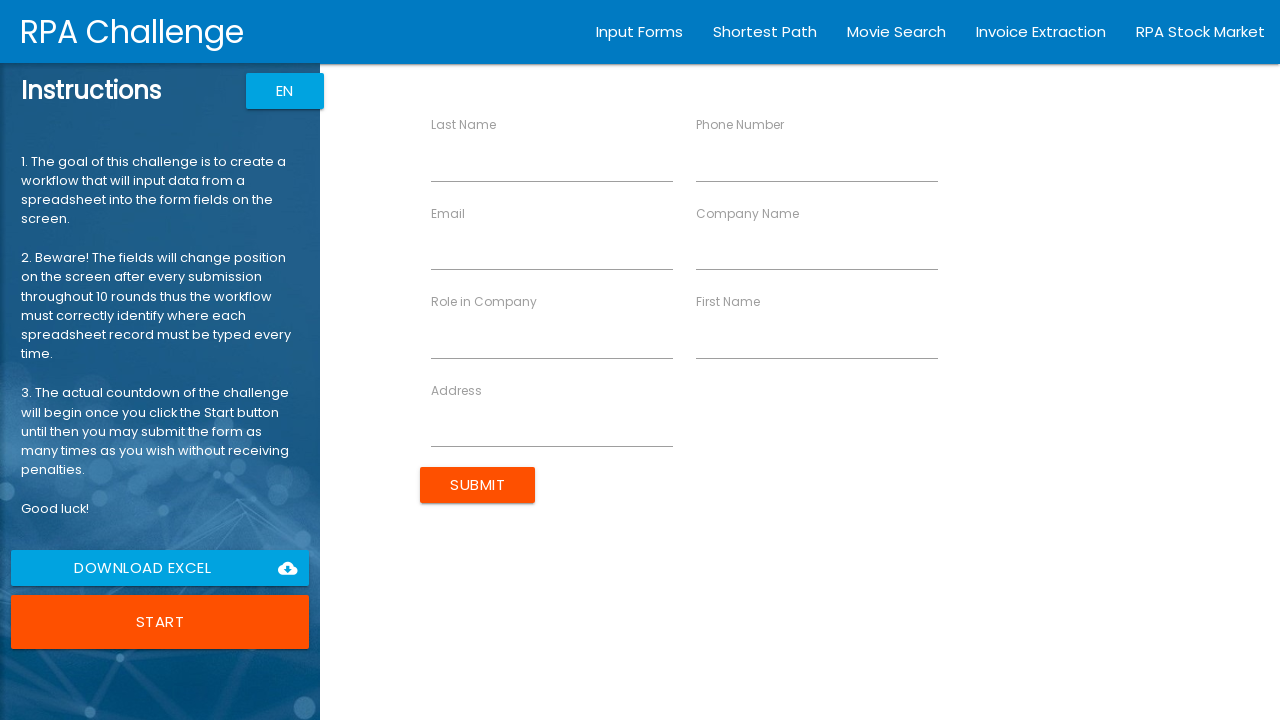

Waited for page to load and button element to be available
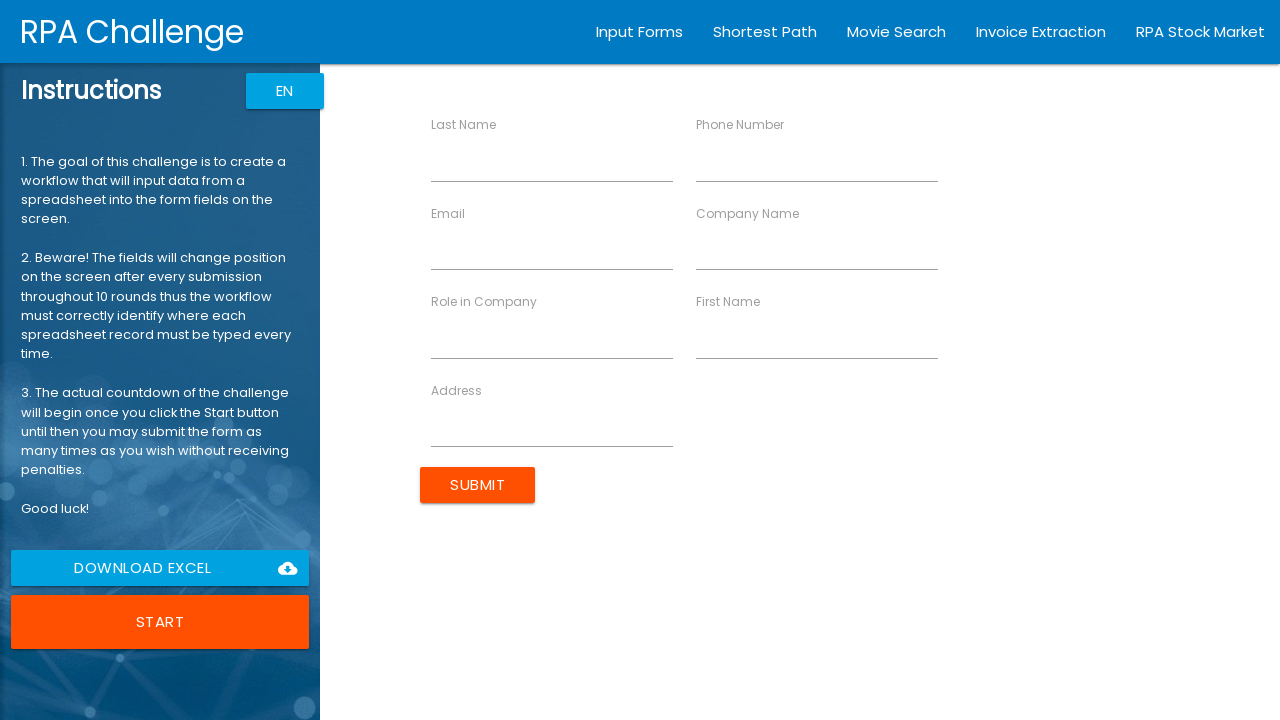

Clicked the Start button to begin the RPA Challenge at (160, 622) on button
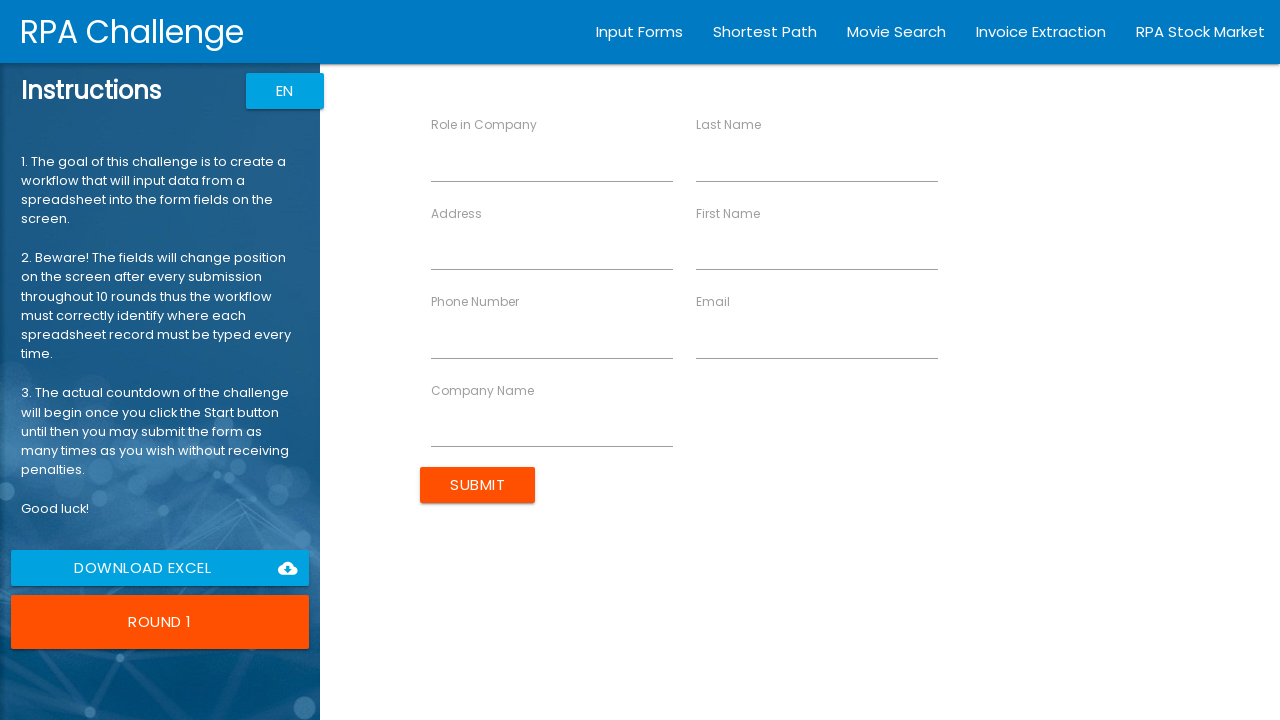

Waited for form fields to be available
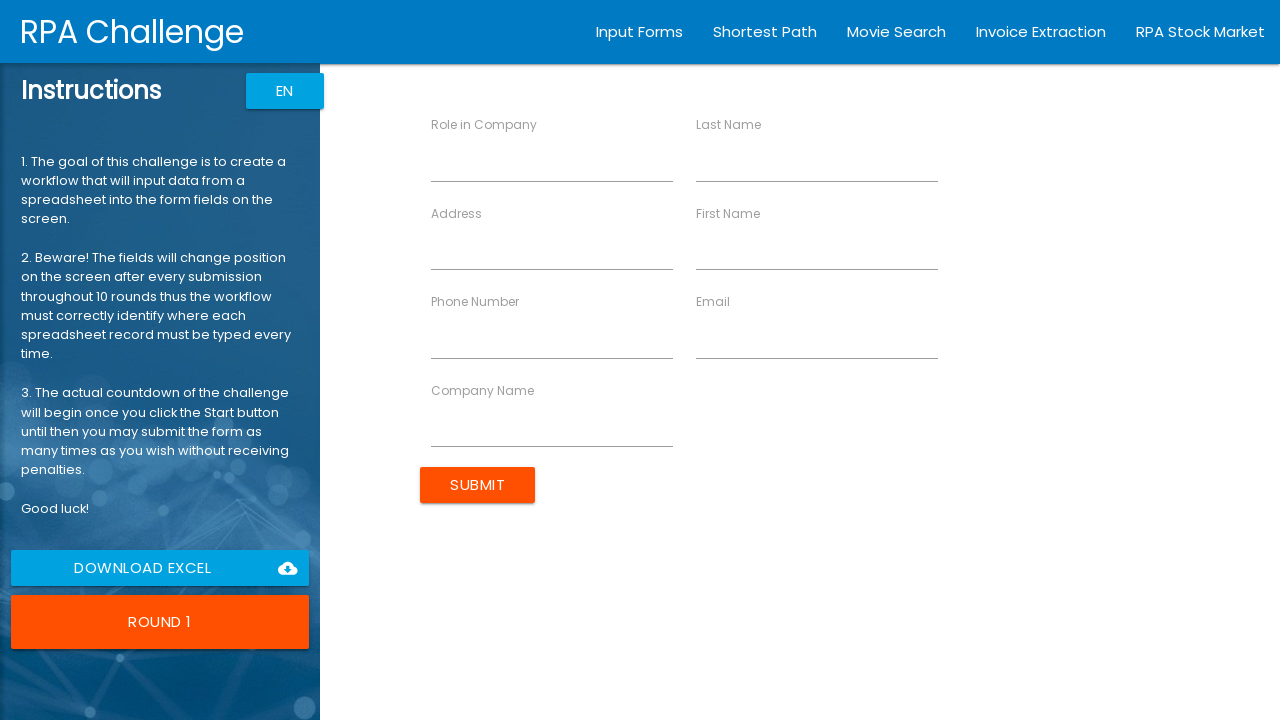

Filled first name field with 'John' on input[ng-reflect-name='labelFirstName']
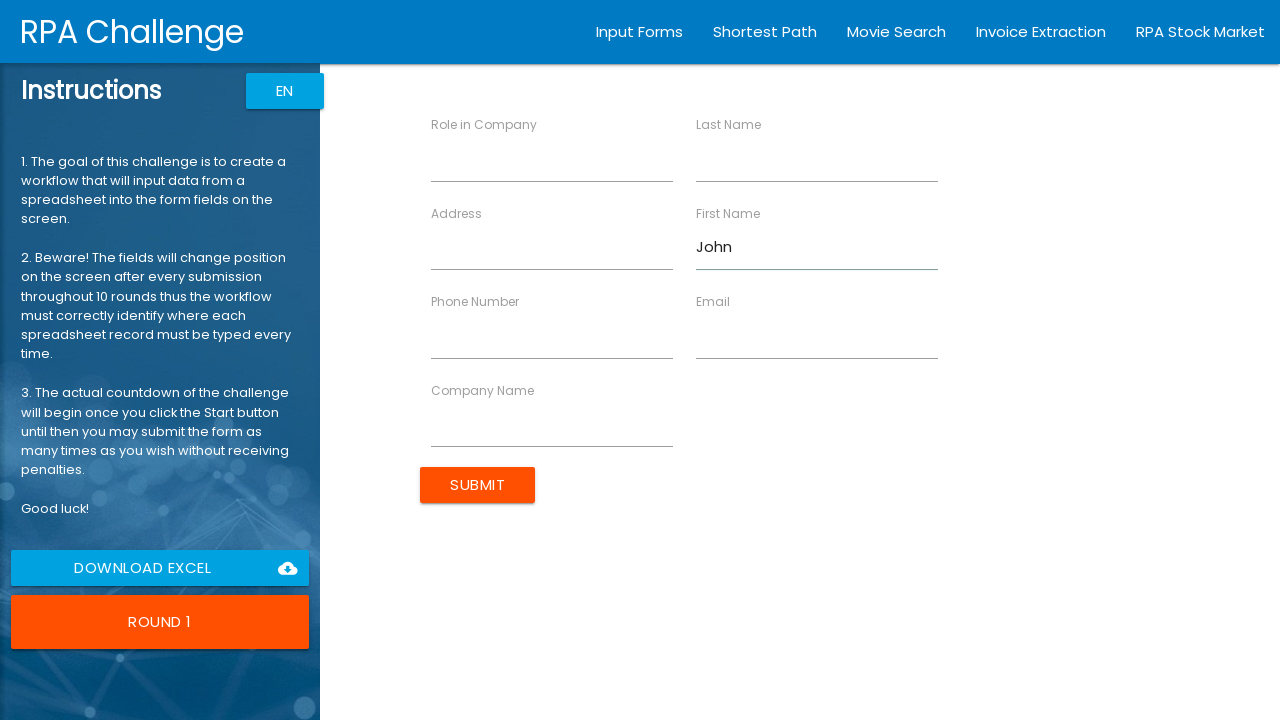

Filled last name field with 'Smith' on input[ng-reflect-name='labelLastName']
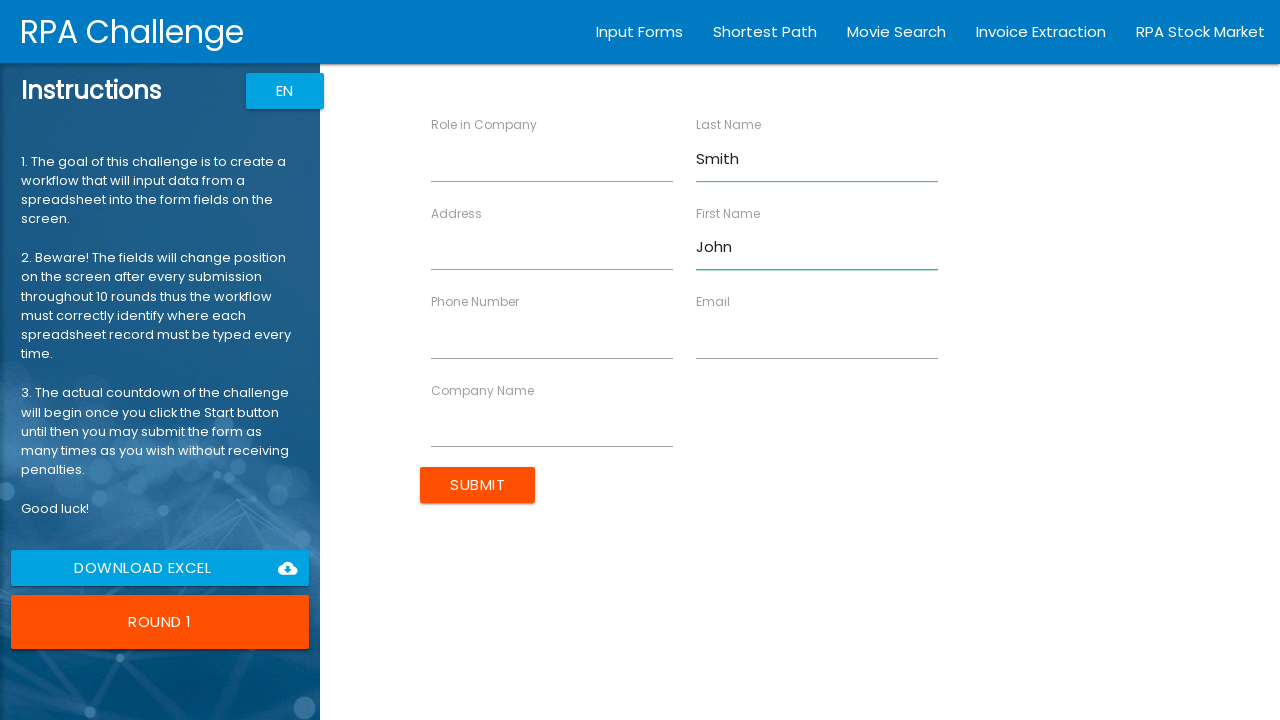

Filled company name field with 'Tech Corp' on input[ng-reflect-name='labelCompanyName']
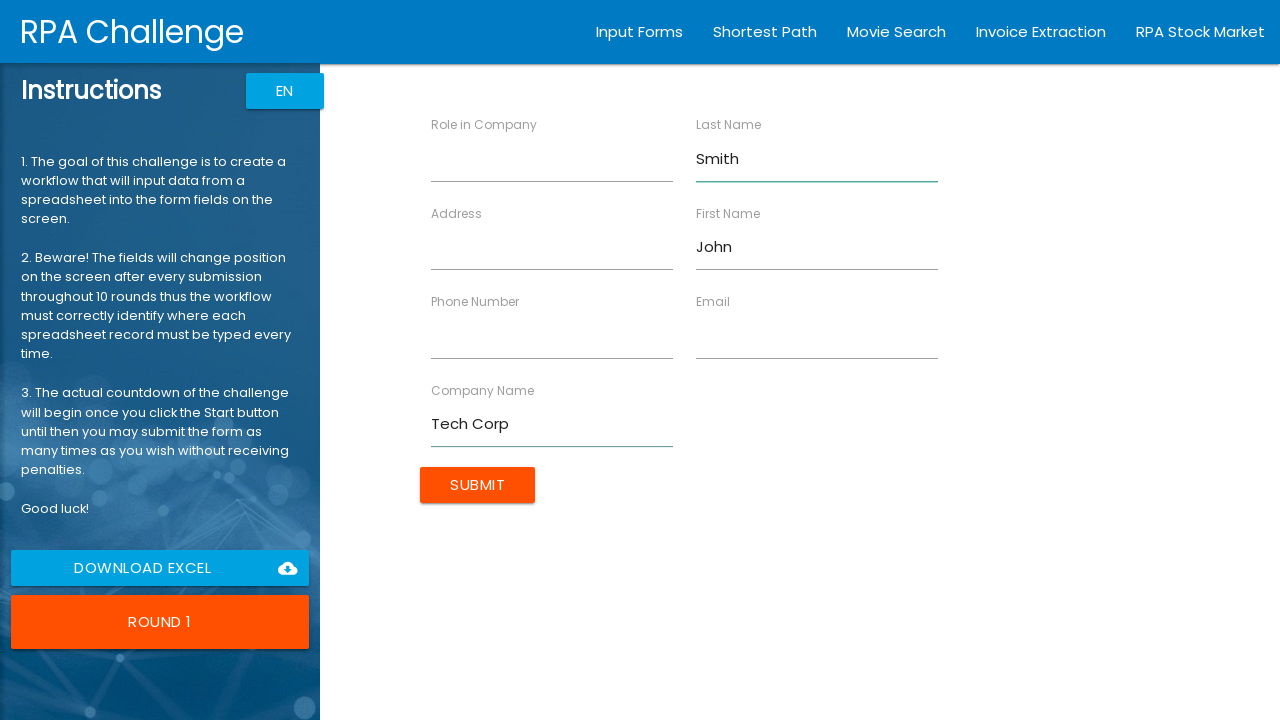

Filled role field with 'Developer' on input[ng-reflect-name='labelRole']
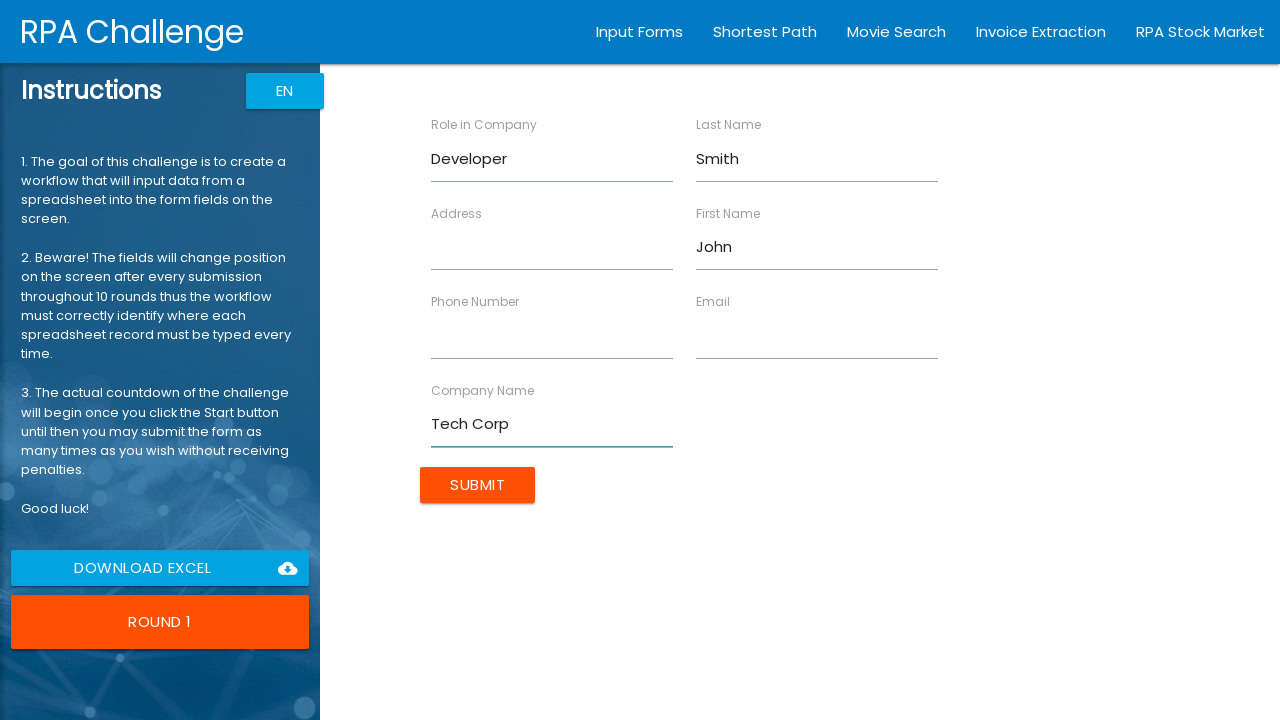

Filled address field with '123 Main St' on input[ng-reflect-name='labelAddress']
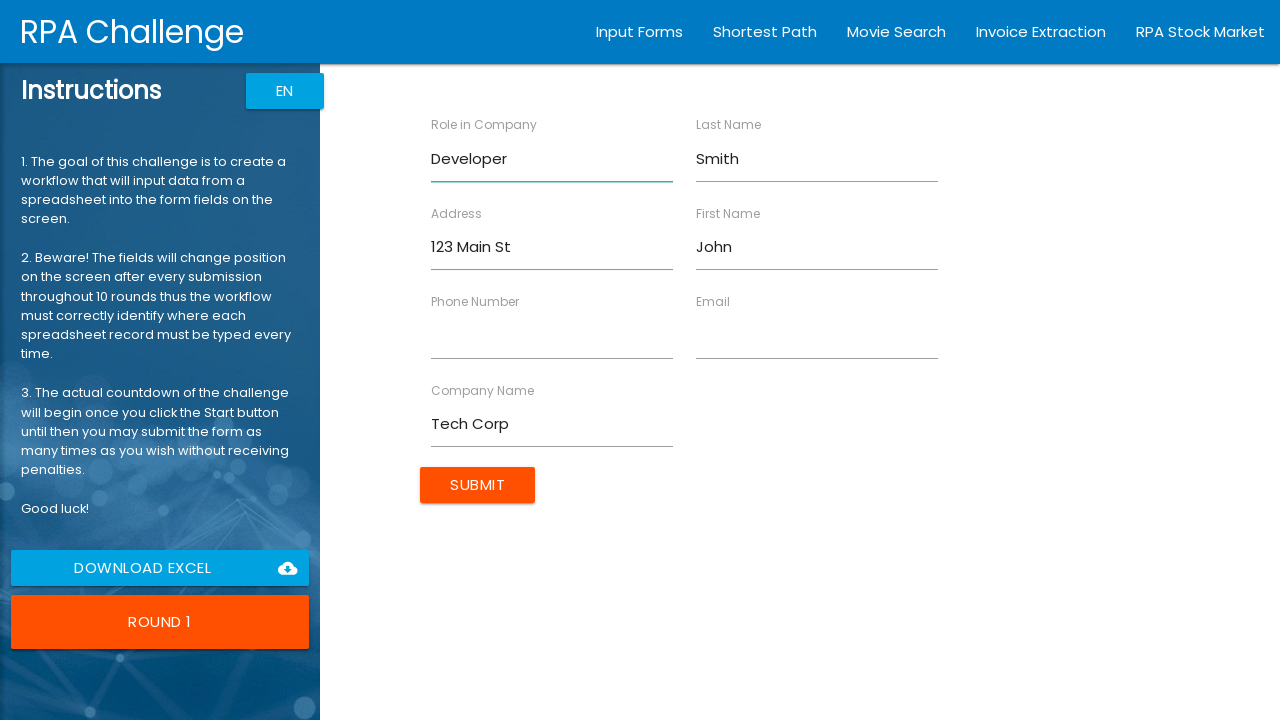

Filled email field with 'john.smith@example.com' on input[ng-reflect-name='labelEmail']
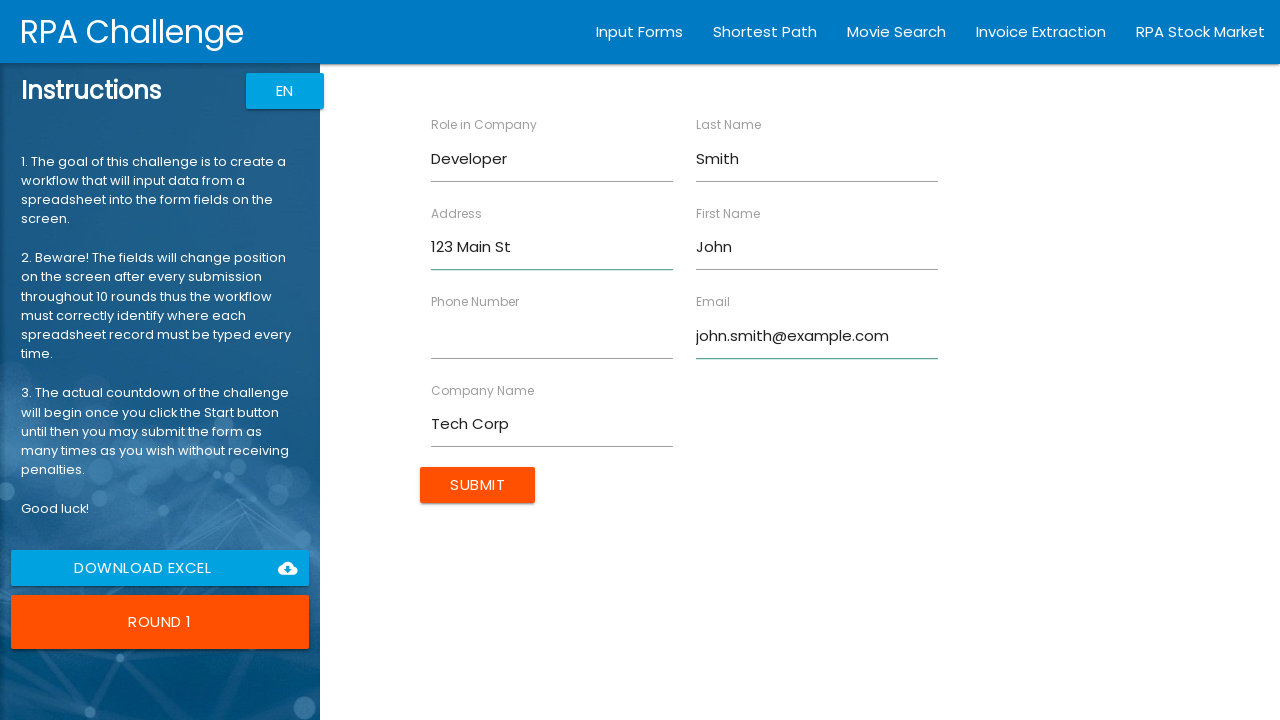

Filled phone field with '1234567890' on input[ng-reflect-name='labelPhone']
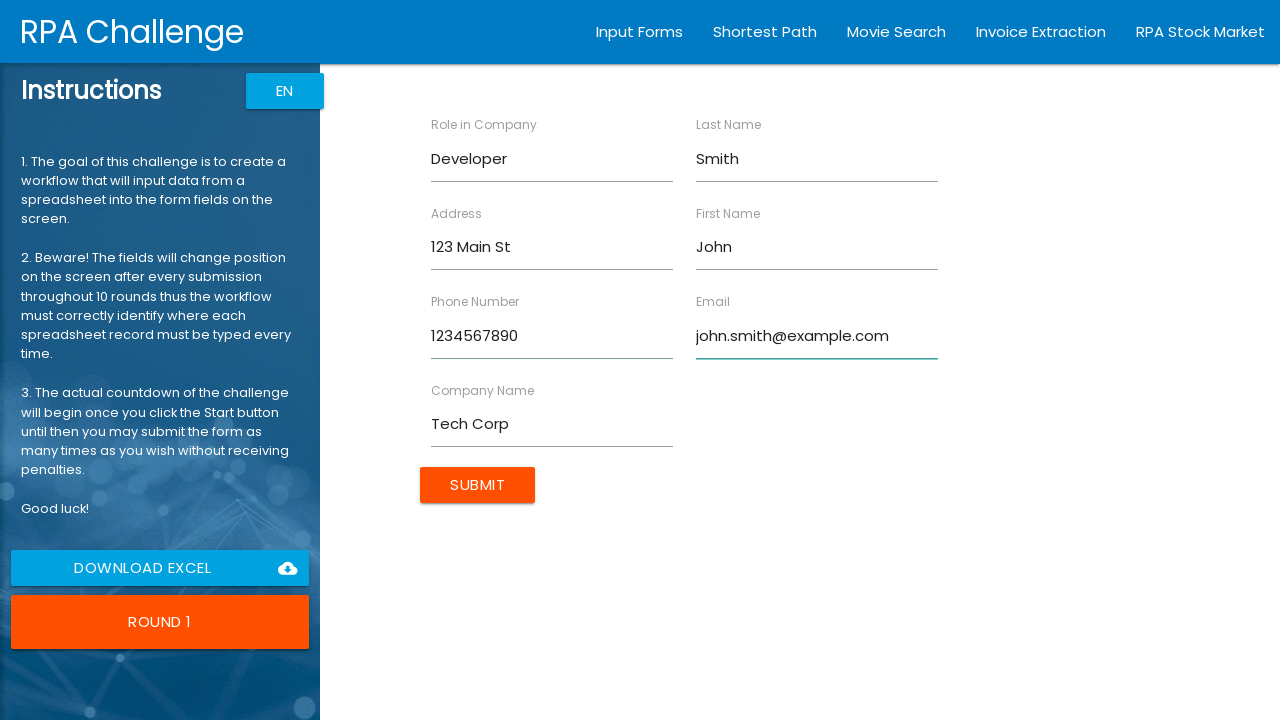

Clicked Submit button to submit form for John Smith at (478, 485) on input[value='Submit']
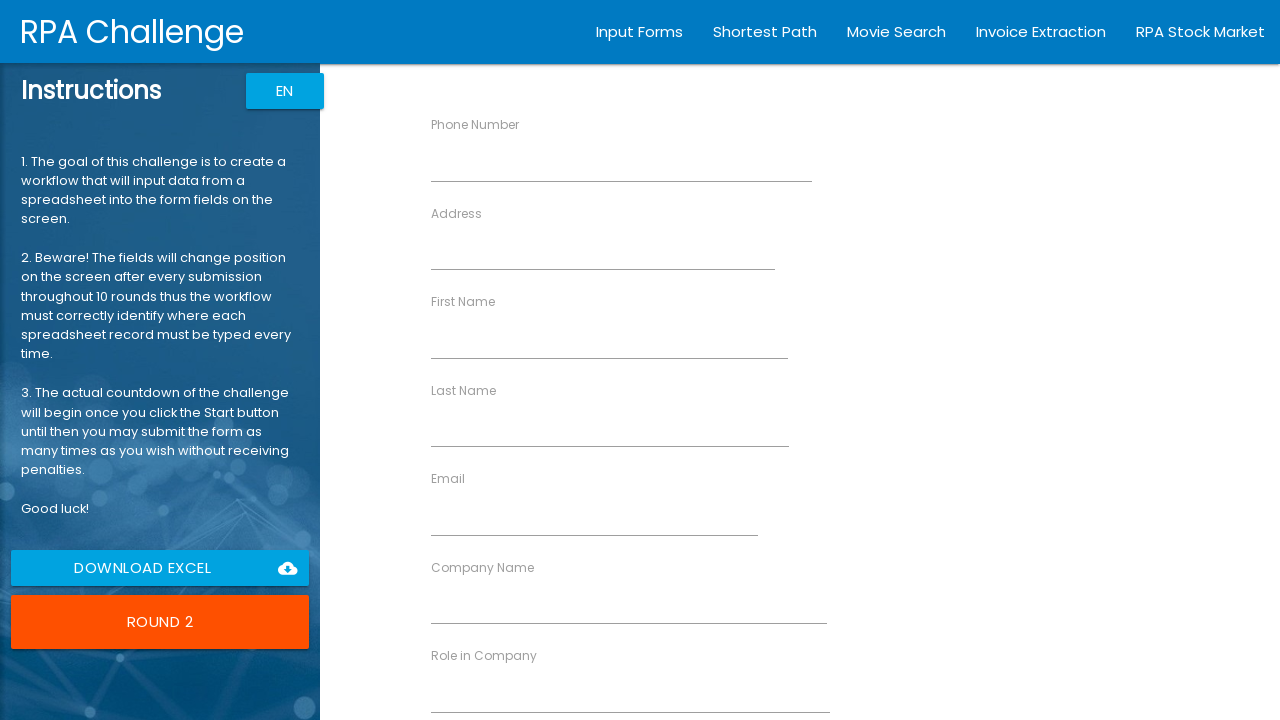

Waited for form fields to be available
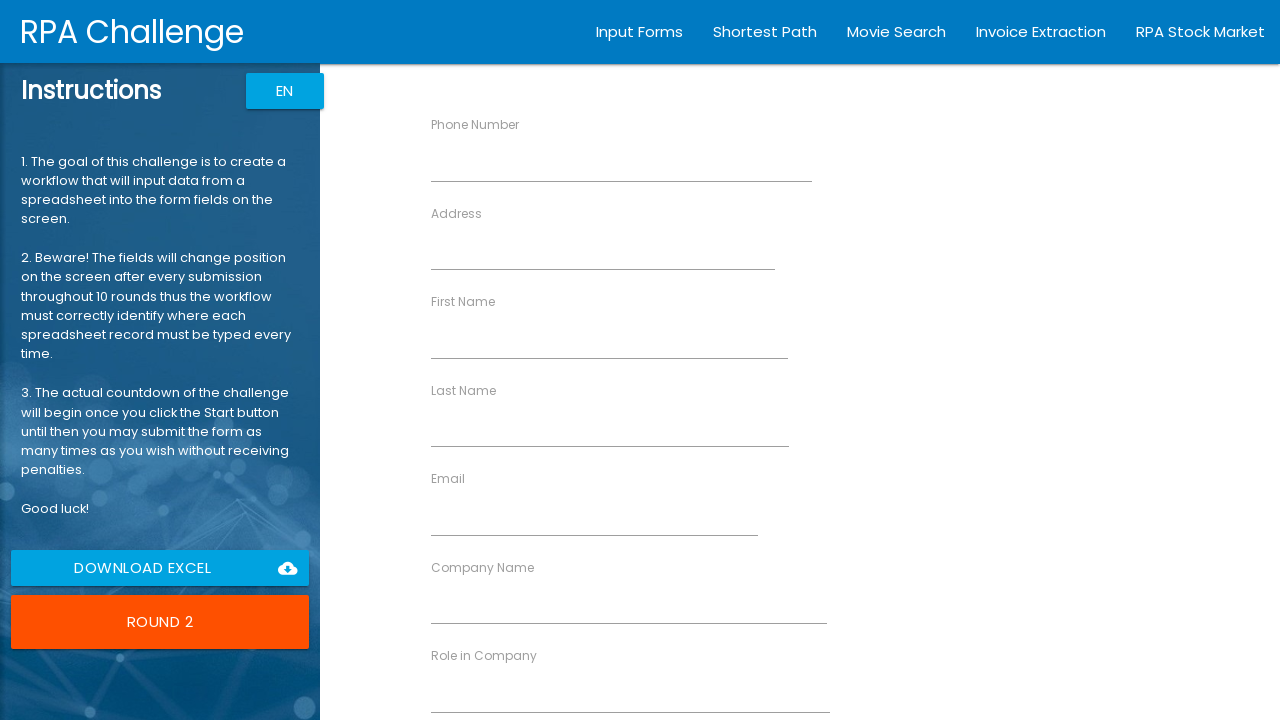

Filled first name field with 'Jane' on input[ng-reflect-name='labelFirstName']
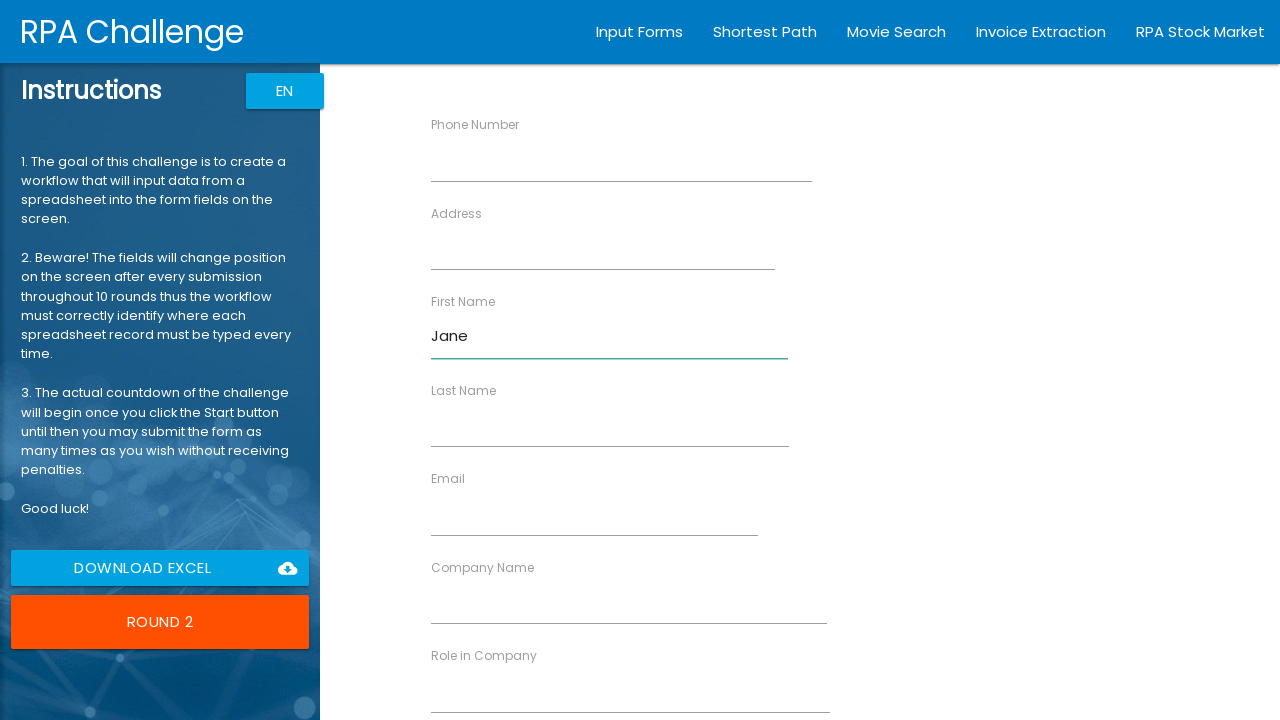

Filled last name field with 'Doe' on input[ng-reflect-name='labelLastName']
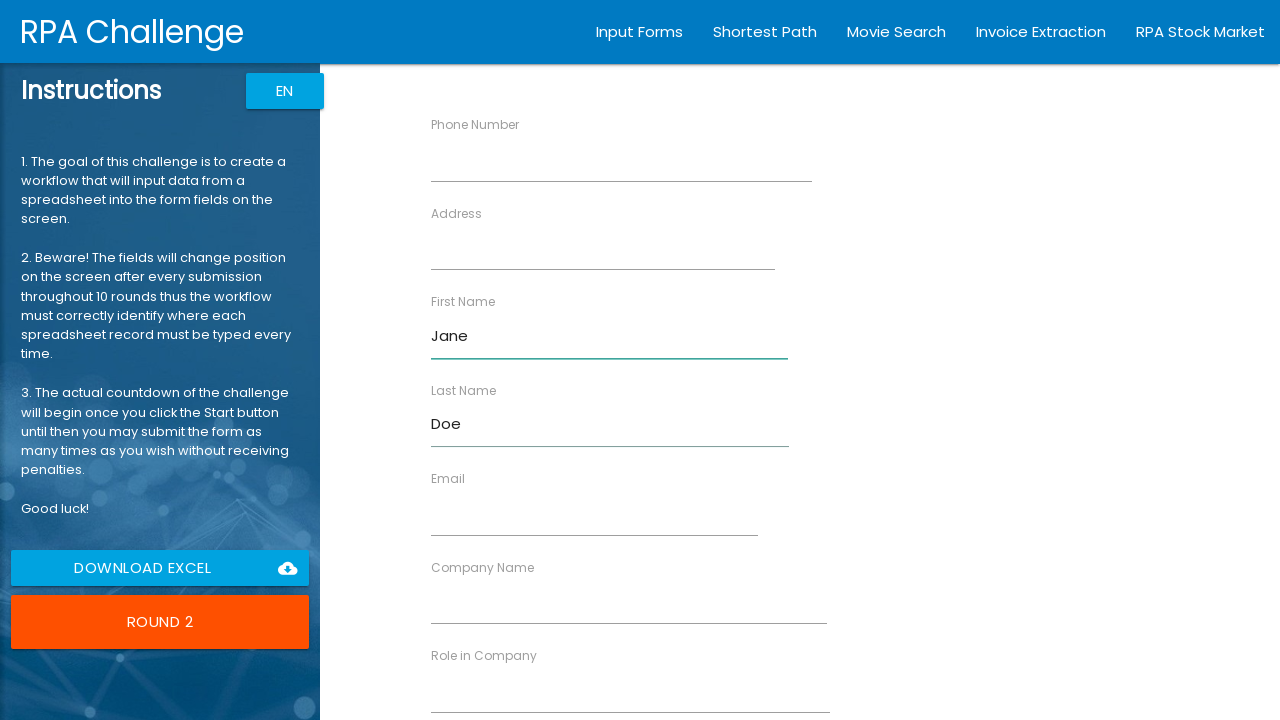

Filled company name field with 'Innovate Inc' on input[ng-reflect-name='labelCompanyName']
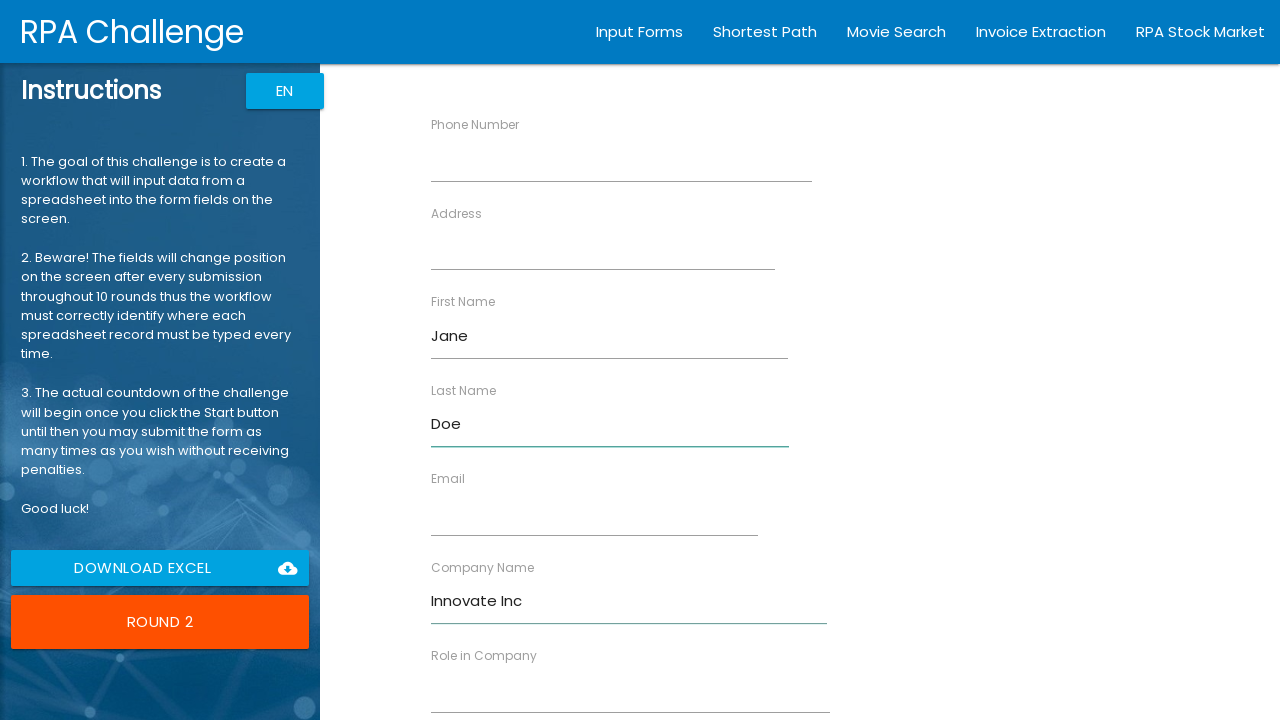

Filled role field with 'Manager' on input[ng-reflect-name='labelRole']
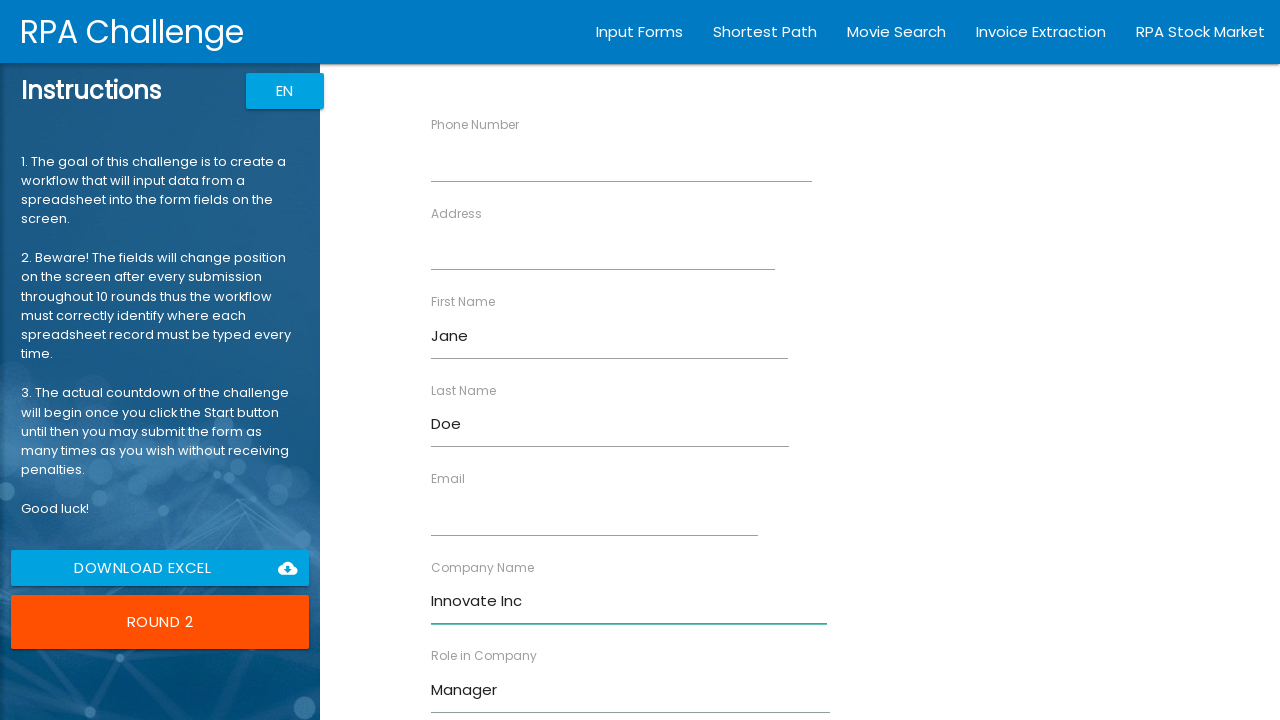

Filled address field with '456 Oak Ave' on input[ng-reflect-name='labelAddress']
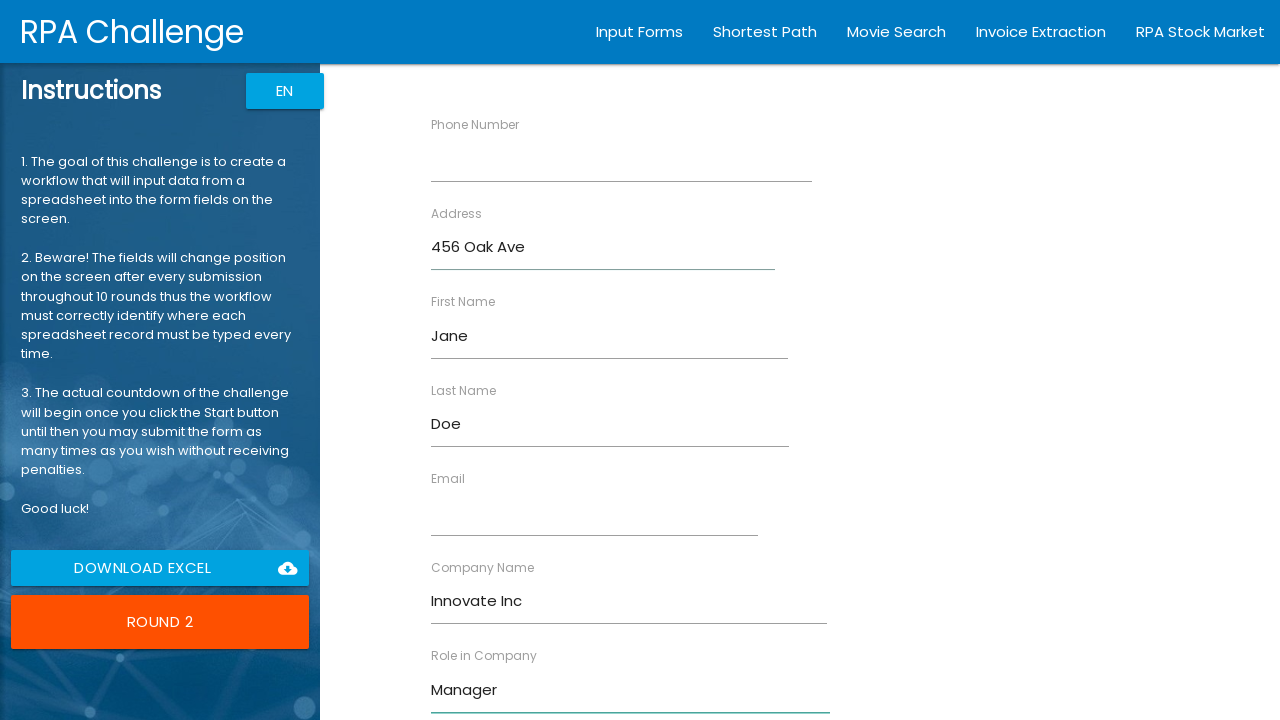

Filled email field with 'jane.doe@example.com' on input[ng-reflect-name='labelEmail']
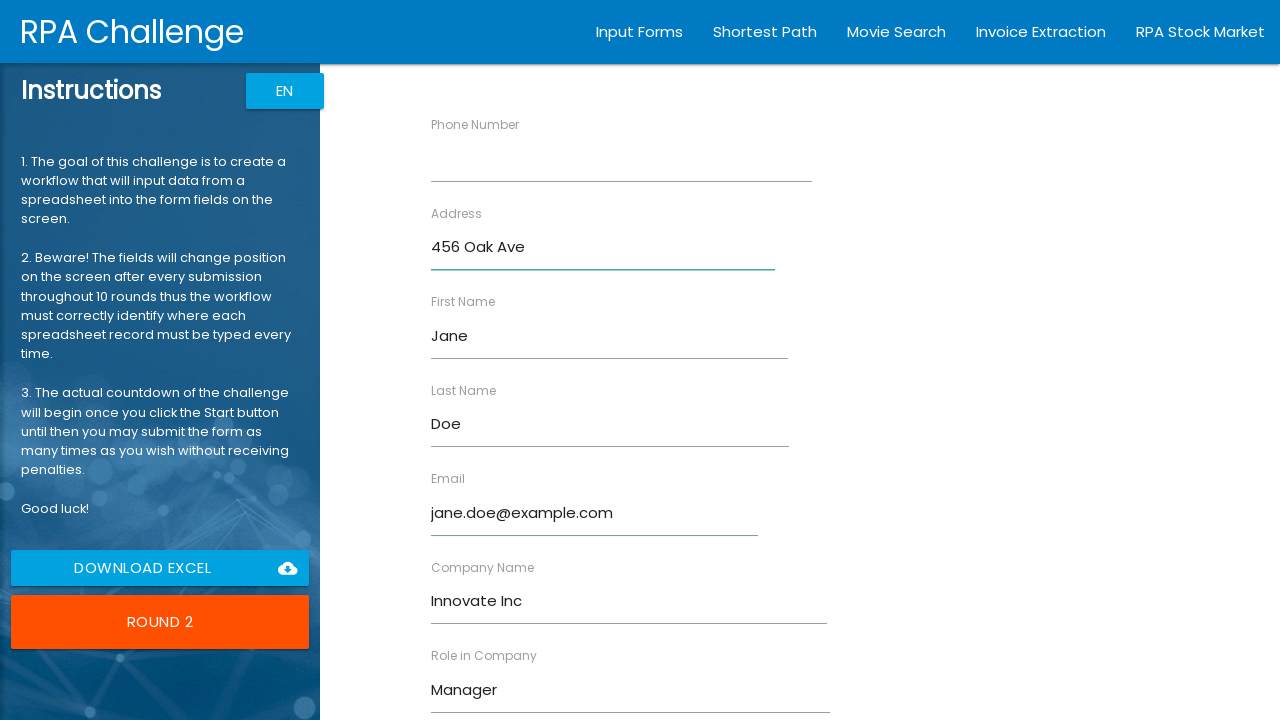

Filled phone field with '2345678901' on input[ng-reflect-name='labelPhone']
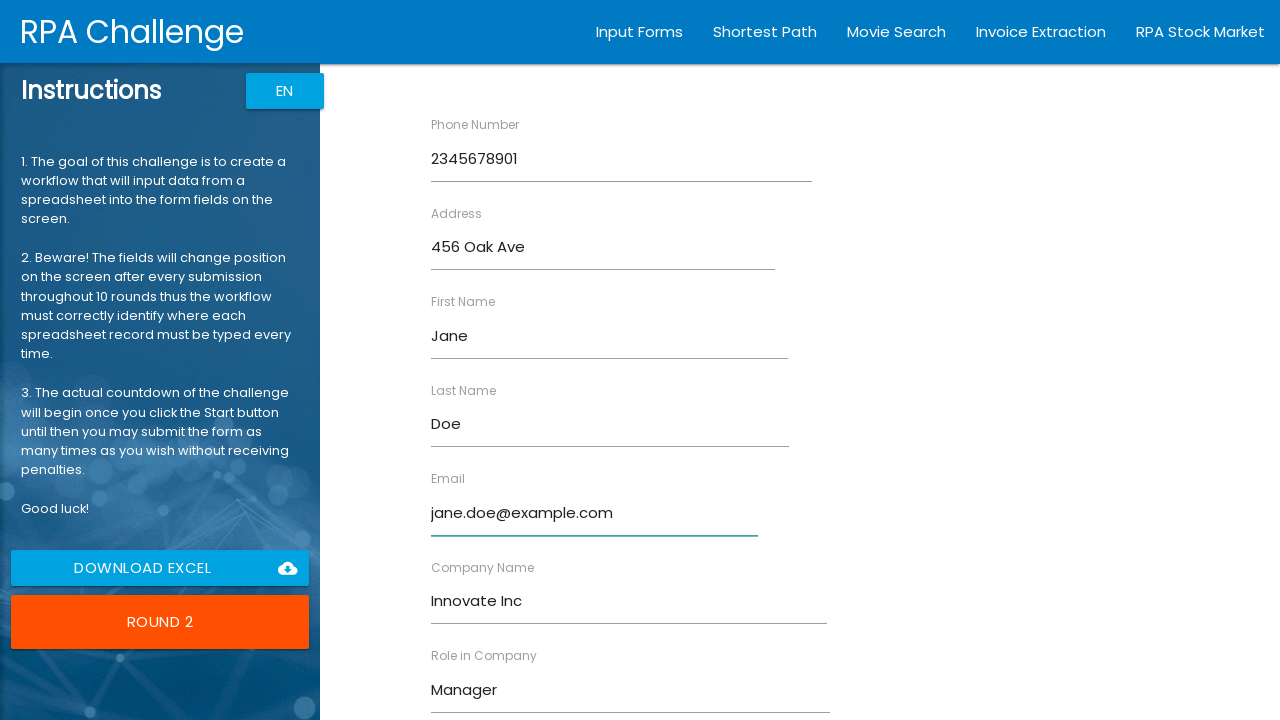

Clicked Submit button to submit form for Jane Doe at (478, 688) on input[value='Submit']
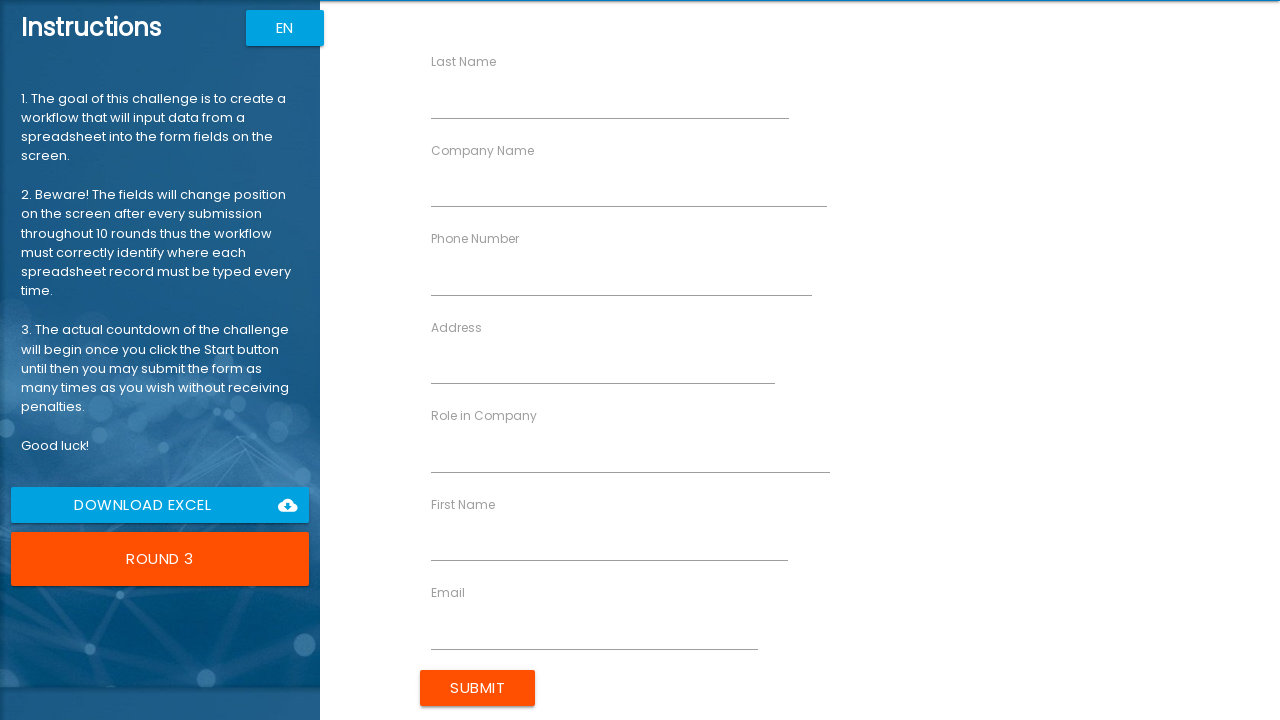

Waited for form fields to be available
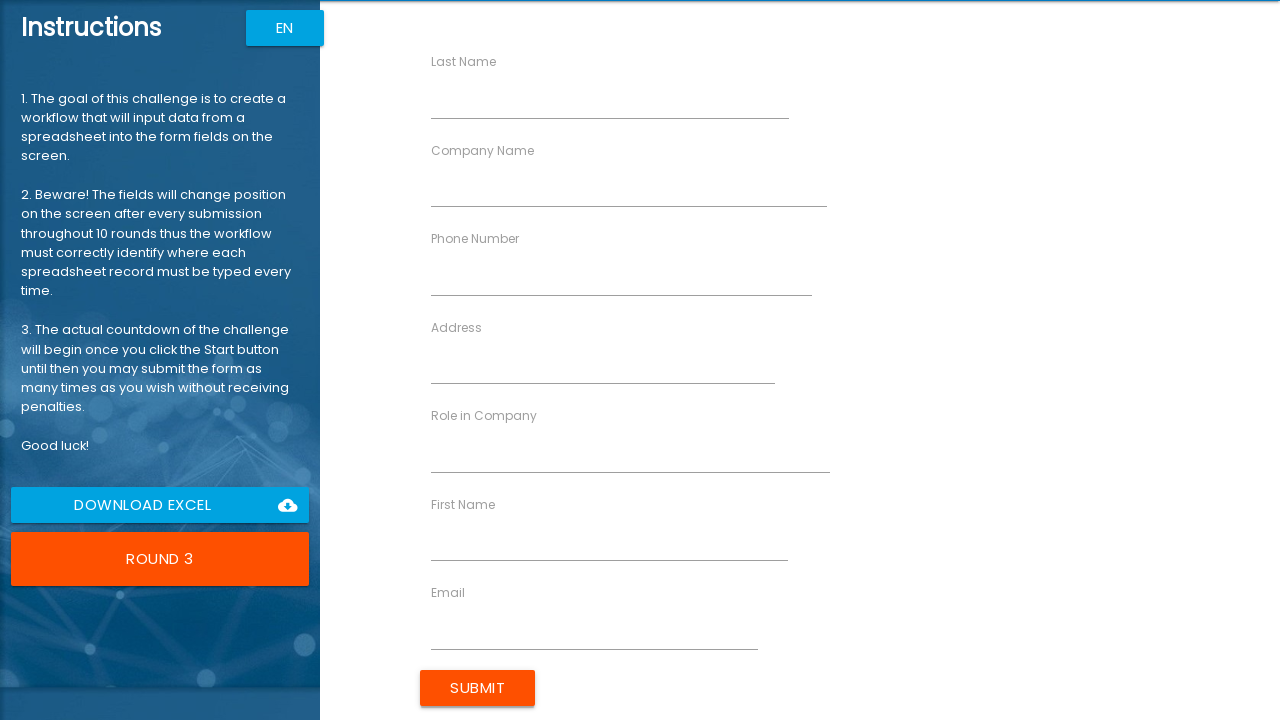

Filled first name field with 'Michael' on input[ng-reflect-name='labelFirstName']
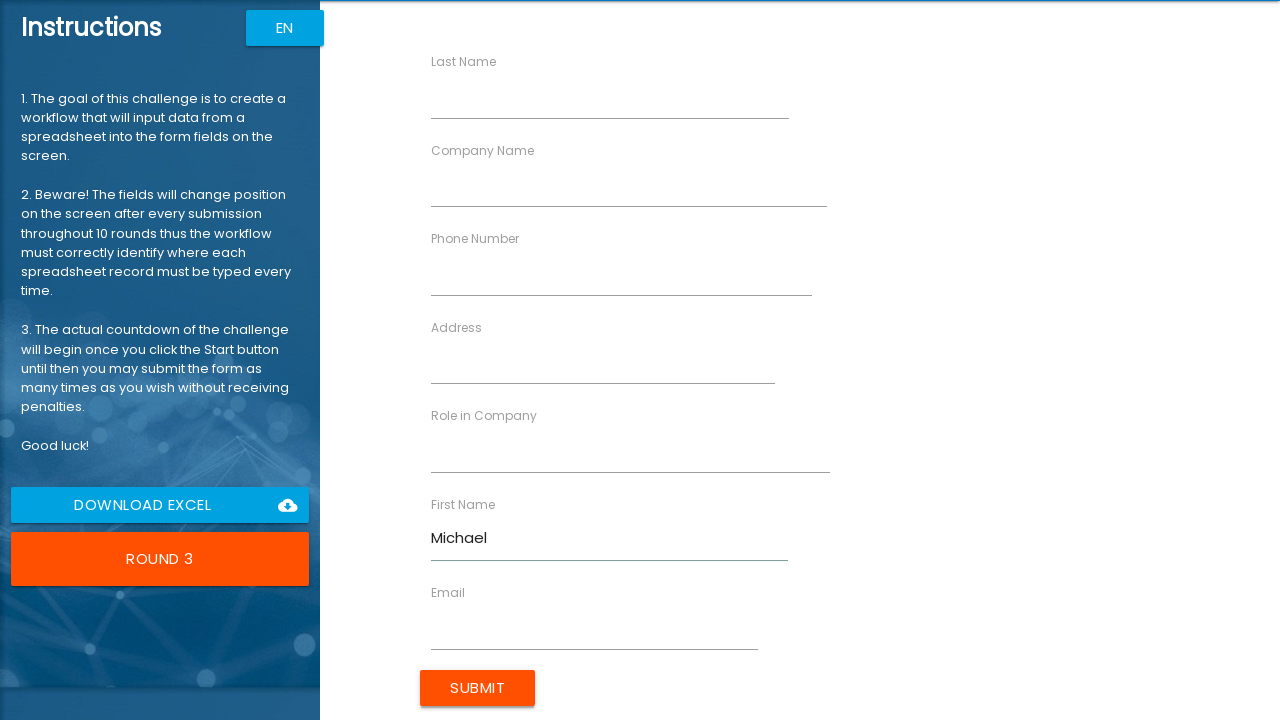

Filled last name field with 'Johnson' on input[ng-reflect-name='labelLastName']
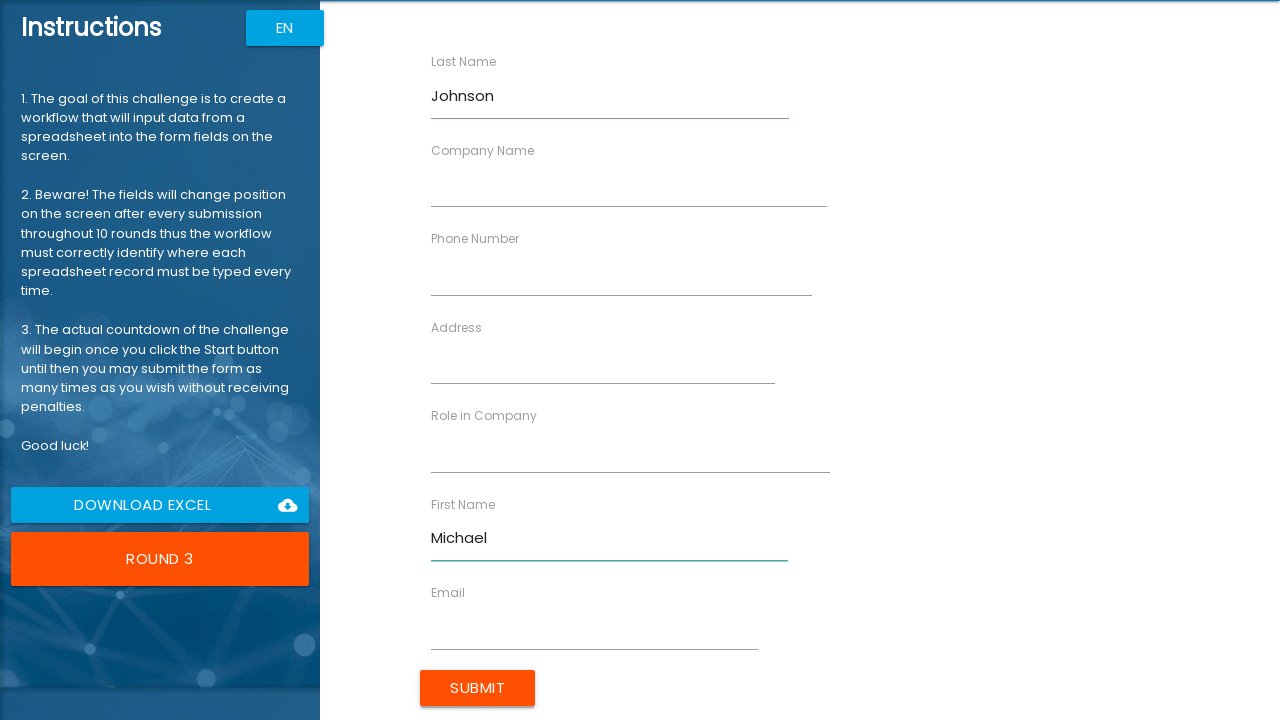

Filled company name field with 'Global Ltd' on input[ng-reflect-name='labelCompanyName']
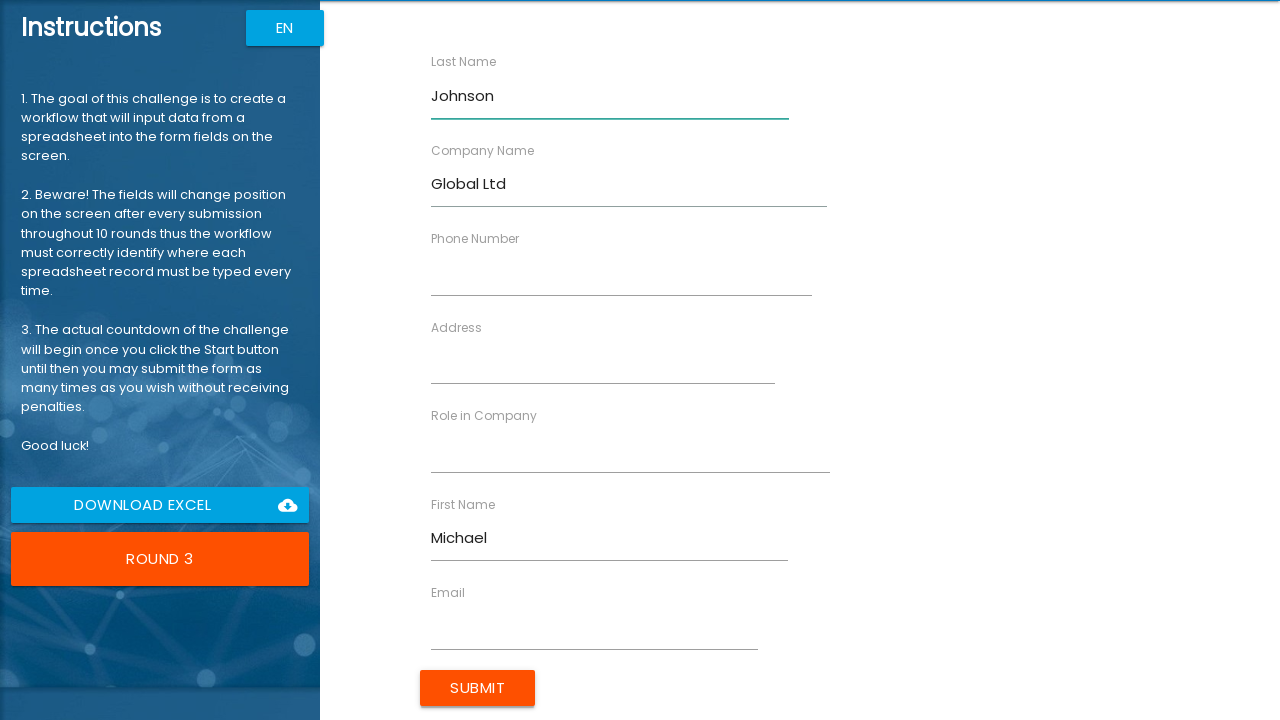

Filled role field with 'Analyst' on input[ng-reflect-name='labelRole']
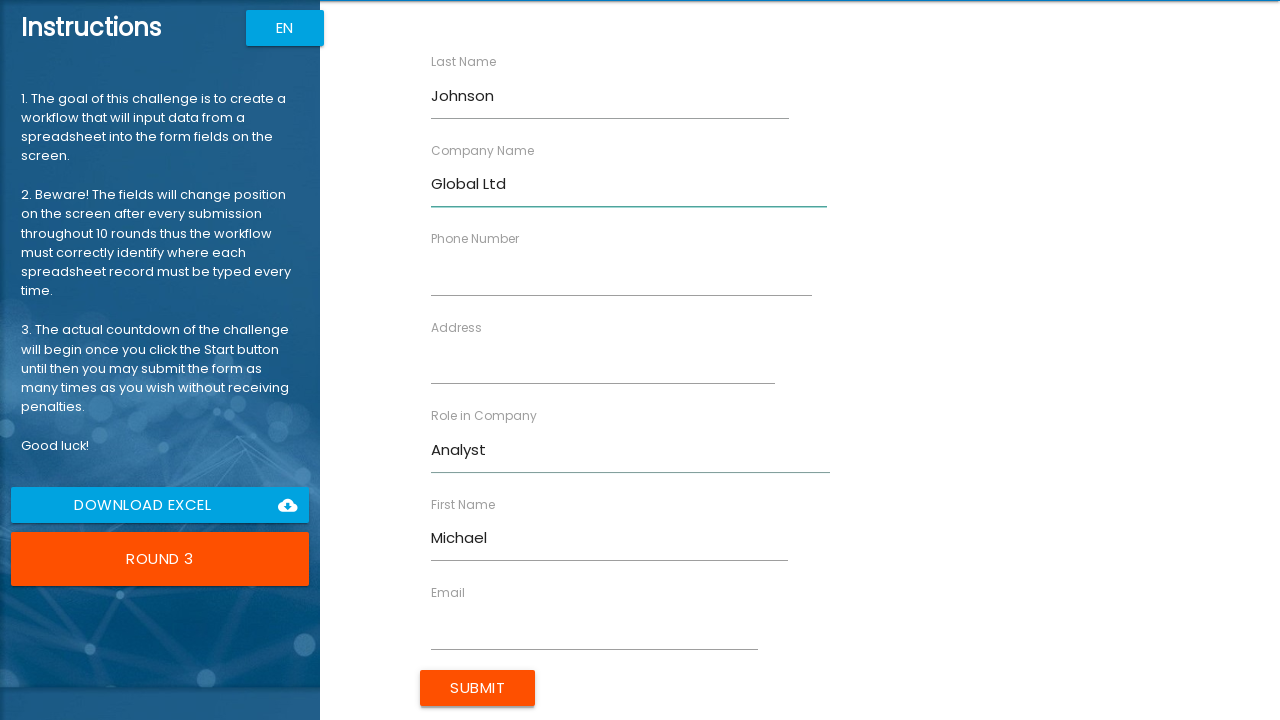

Filled address field with '789 Pine Rd' on input[ng-reflect-name='labelAddress']
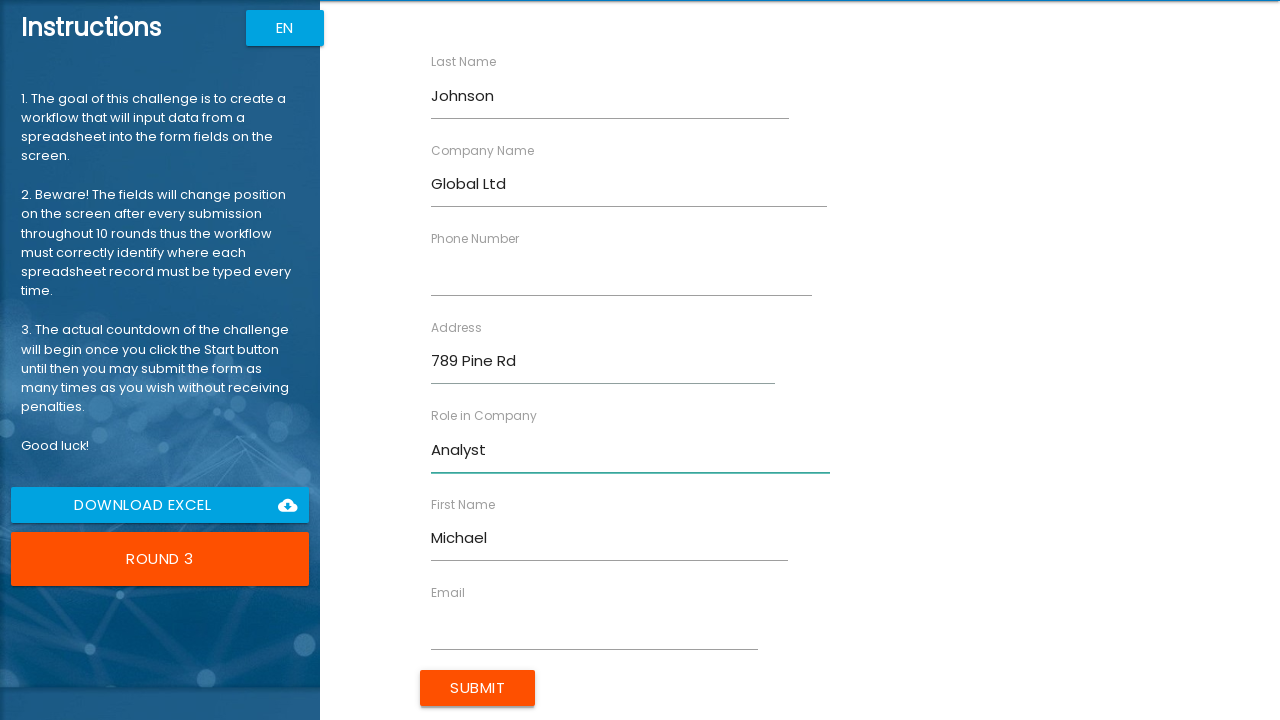

Filled email field with 'm.johnson@example.com' on input[ng-reflect-name='labelEmail']
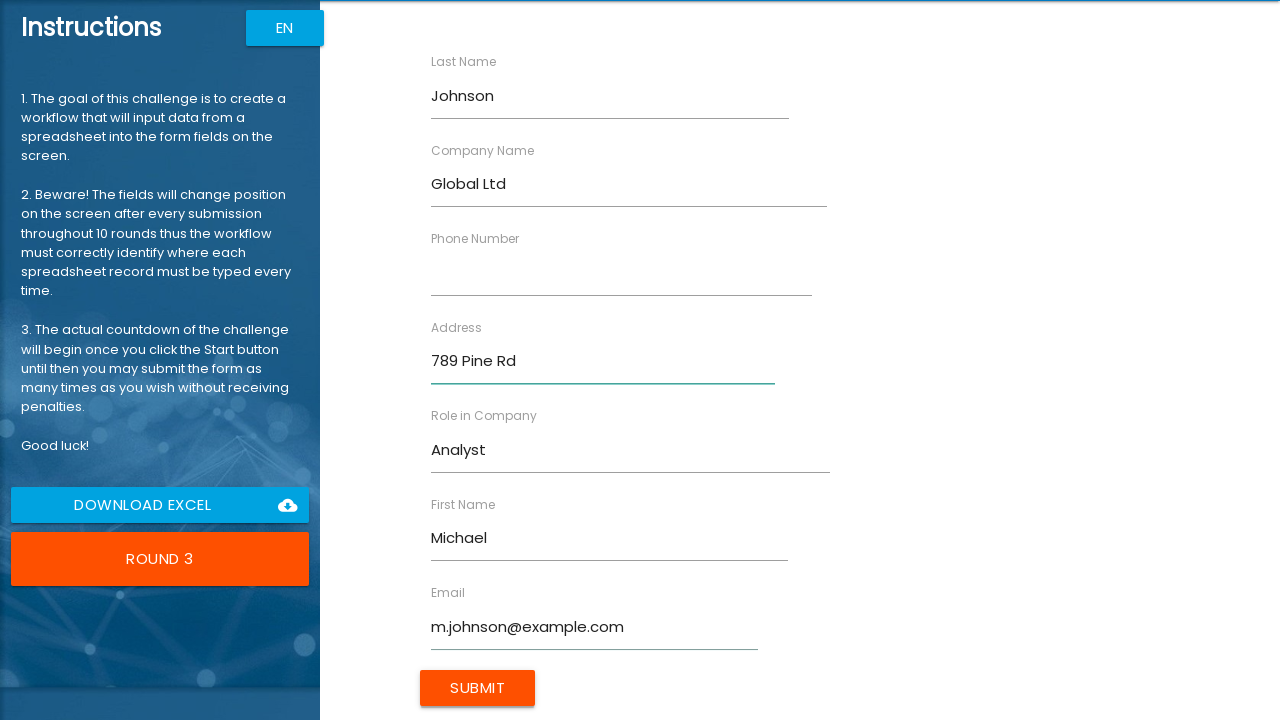

Filled phone field with '3456789012' on input[ng-reflect-name='labelPhone']
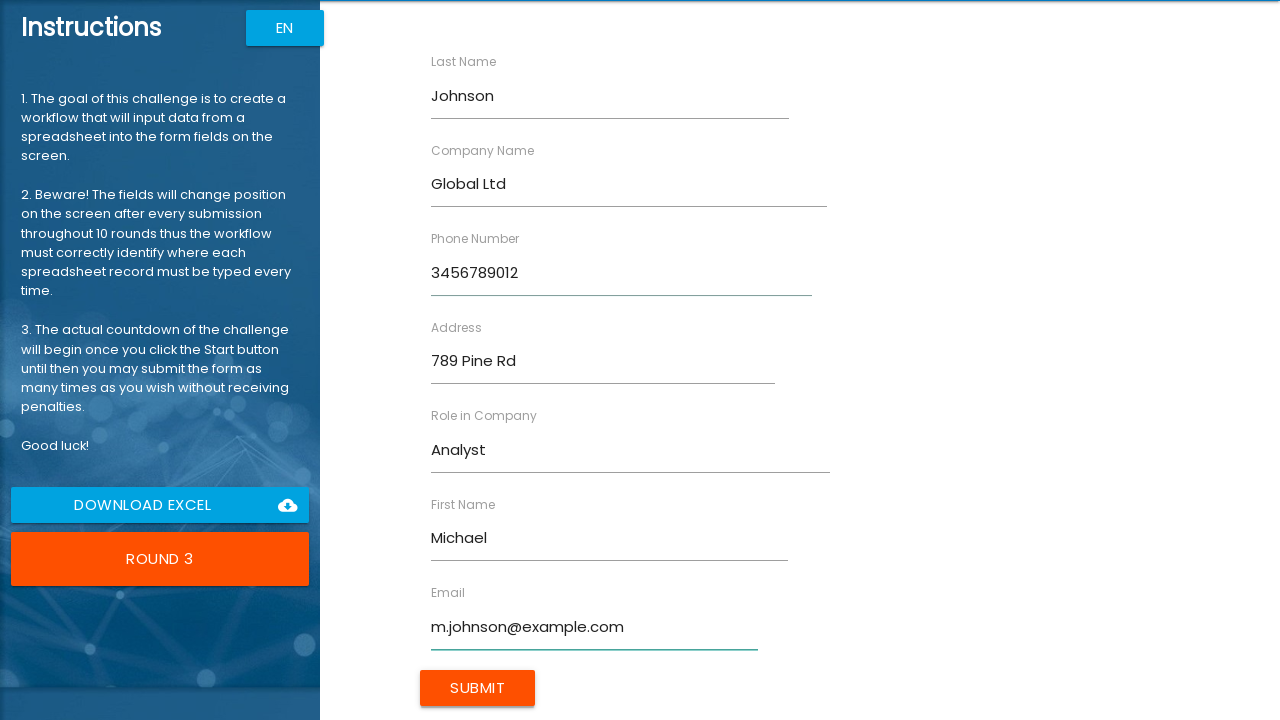

Clicked Submit button to submit form for Michael Johnson at (478, 688) on input[value='Submit']
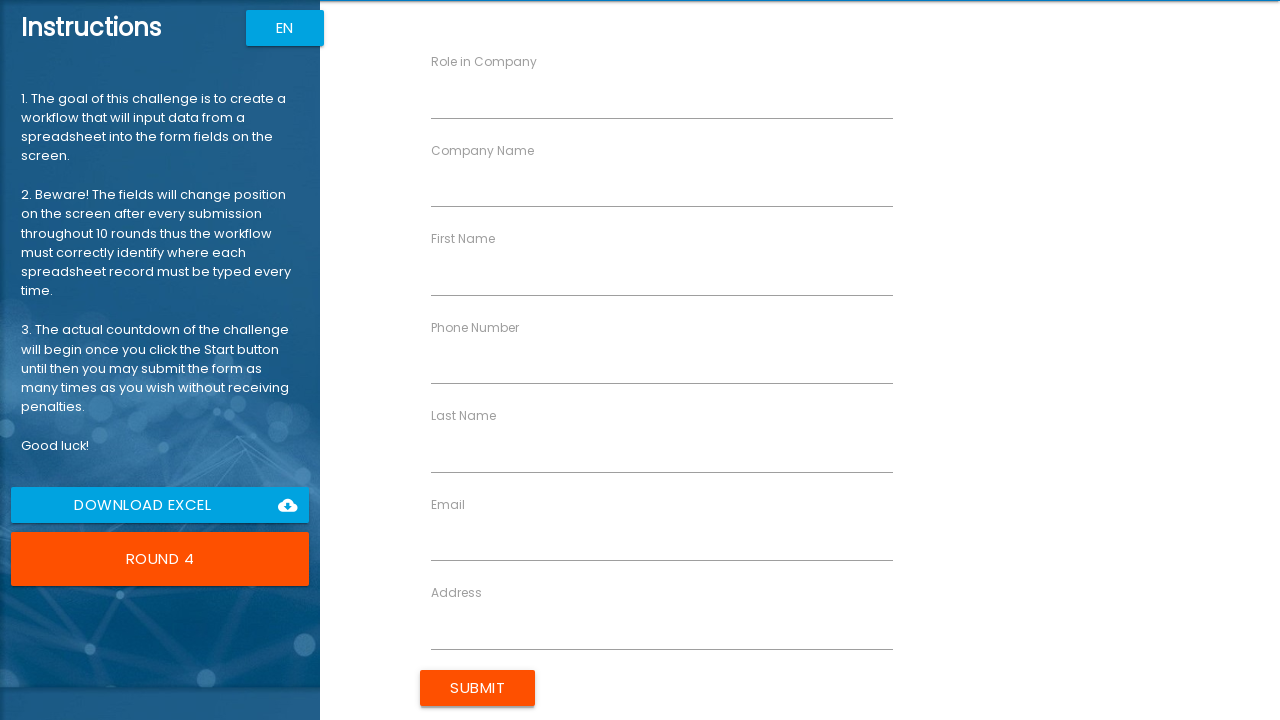

Waited for form fields to be available
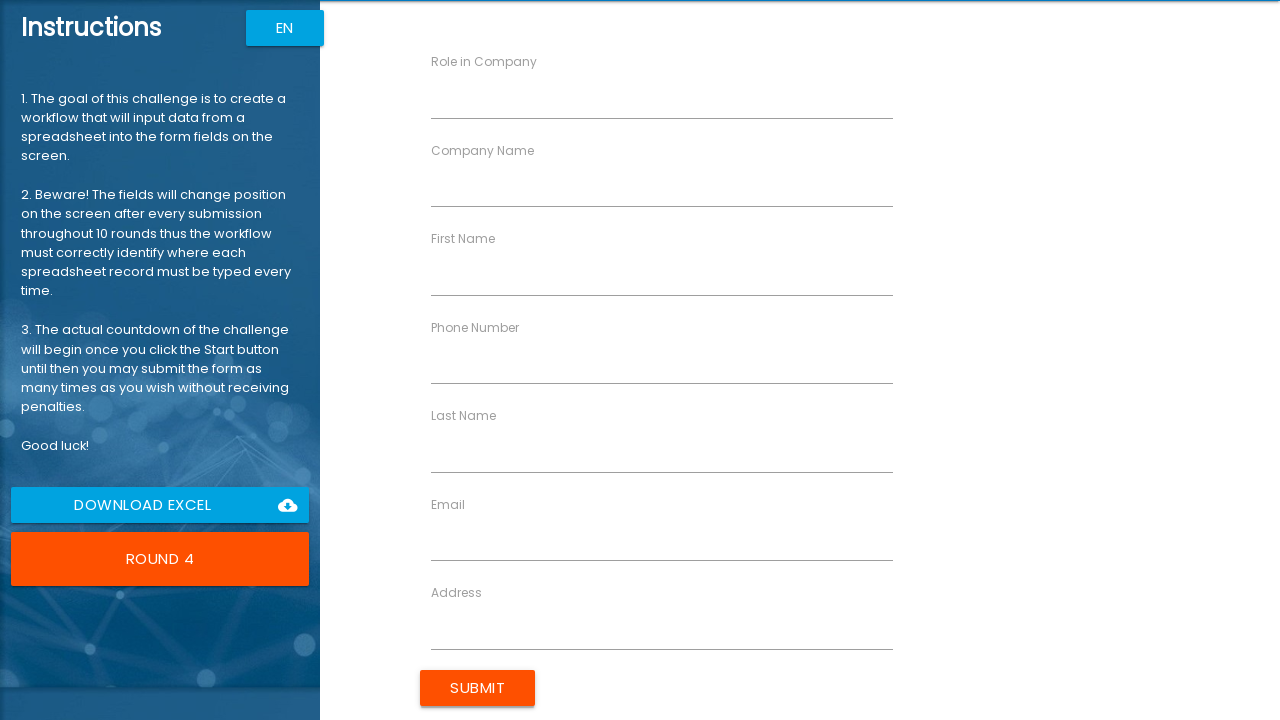

Filled first name field with 'Emily' on input[ng-reflect-name='labelFirstName']
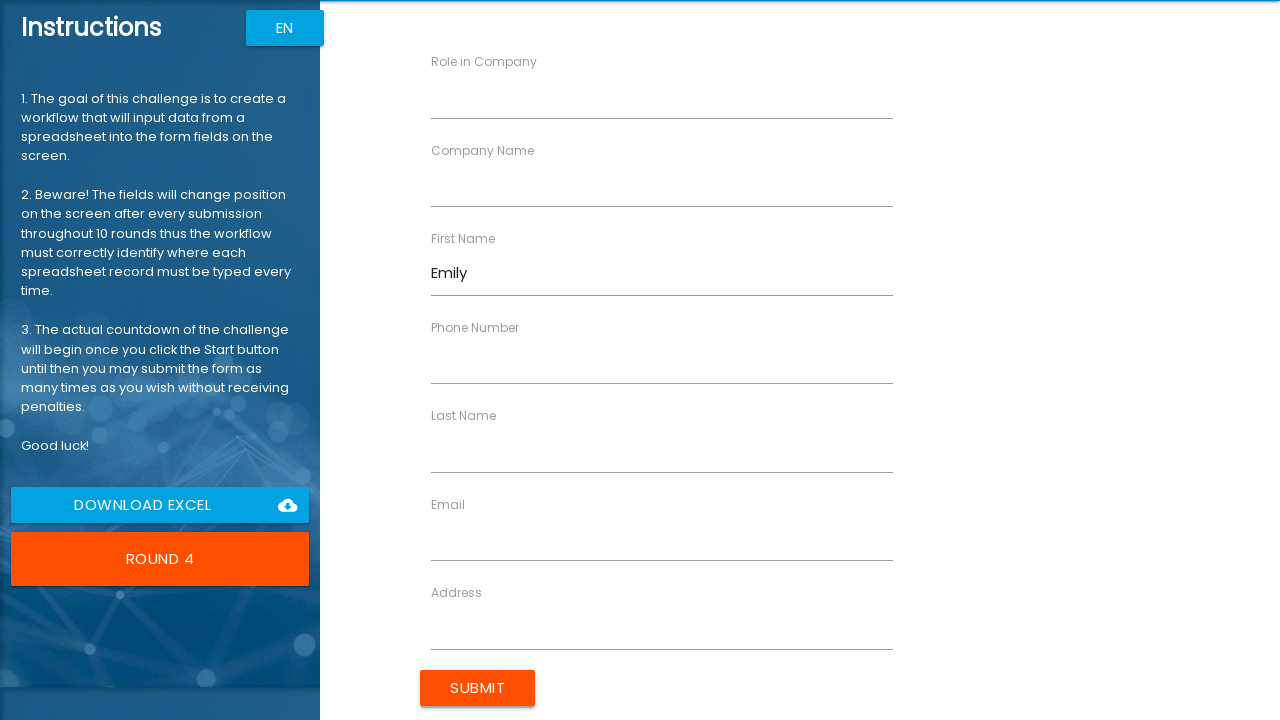

Filled last name field with 'Williams' on input[ng-reflect-name='labelLastName']
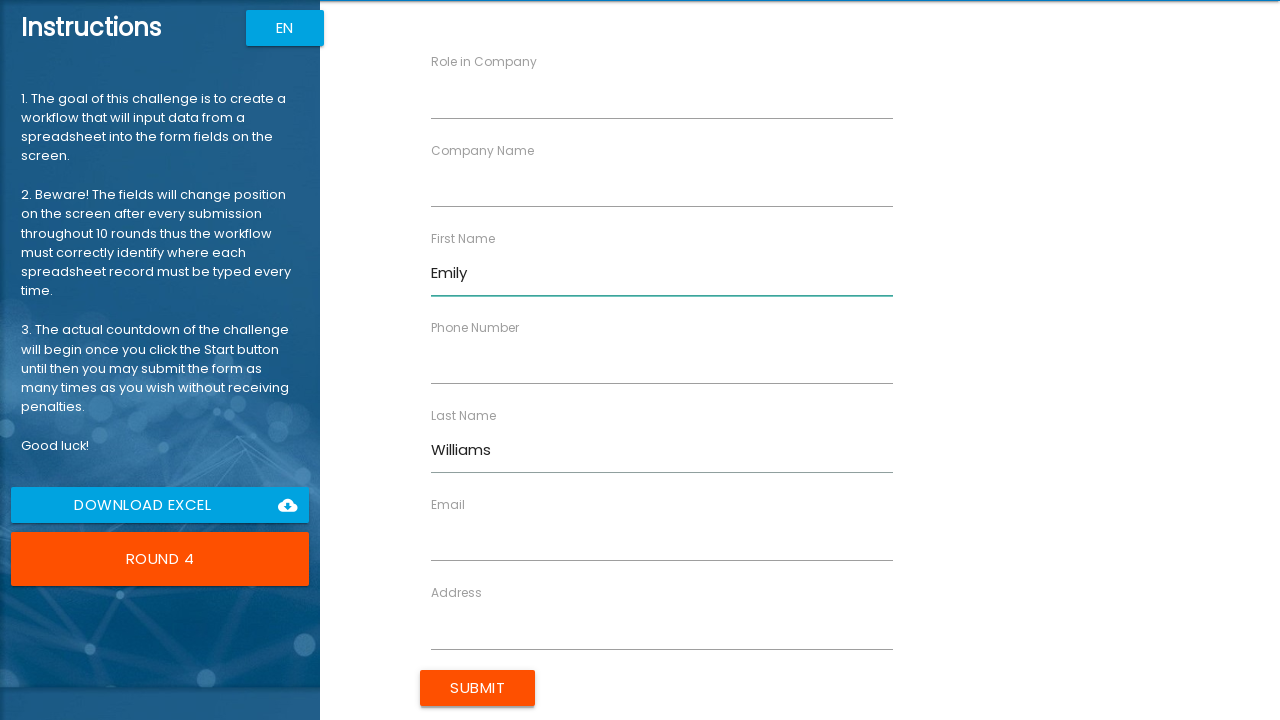

Filled company name field with 'Solutions Co' on input[ng-reflect-name='labelCompanyName']
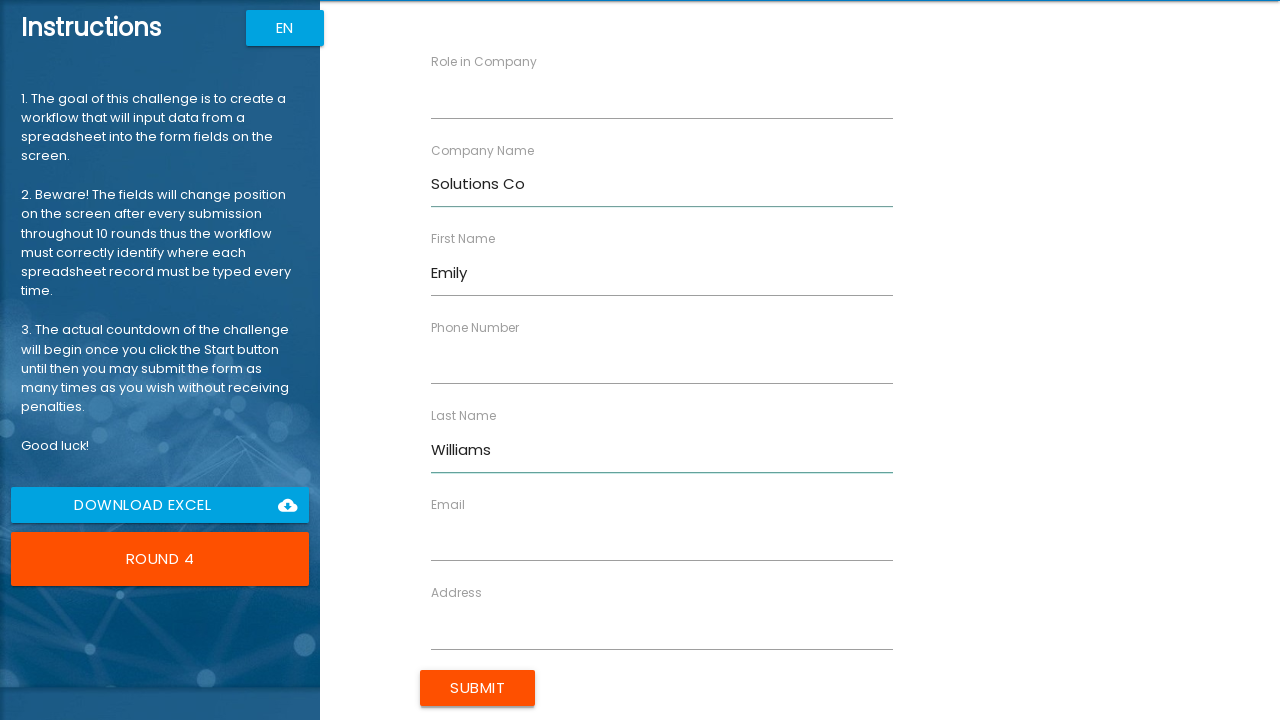

Filled role field with 'Designer' on input[ng-reflect-name='labelRole']
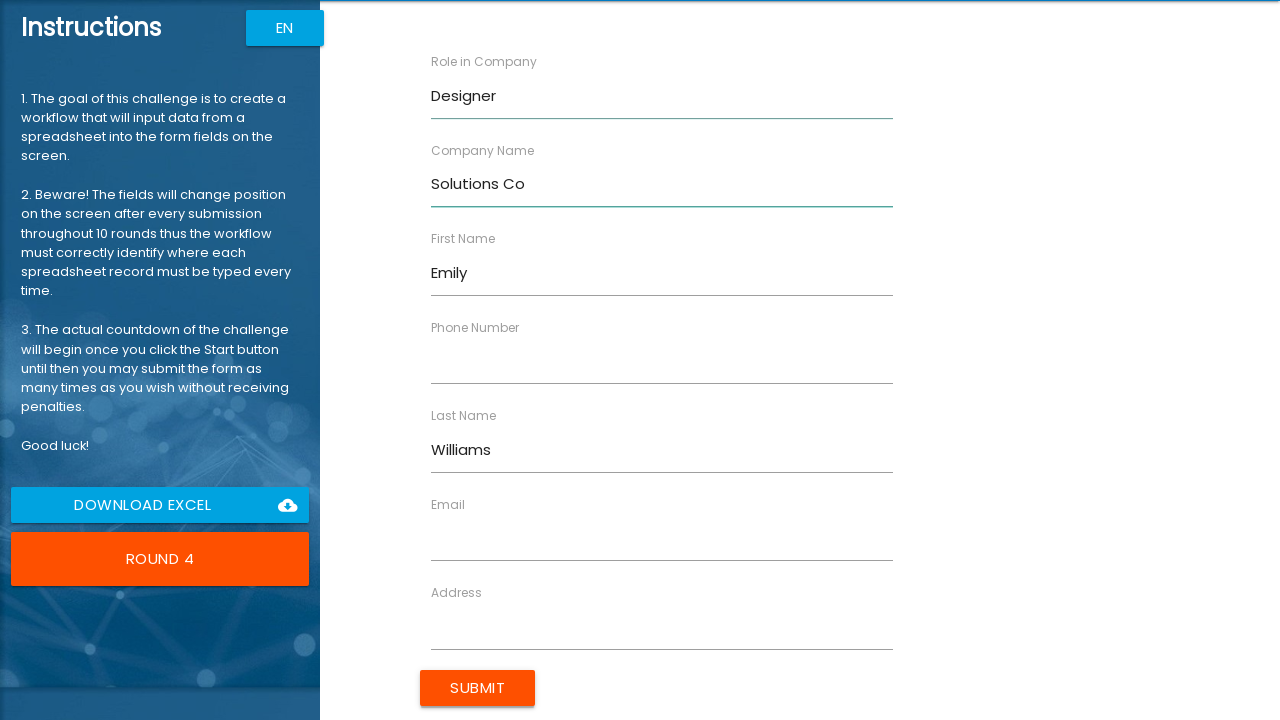

Filled address field with '321 Elm St' on input[ng-reflect-name='labelAddress']
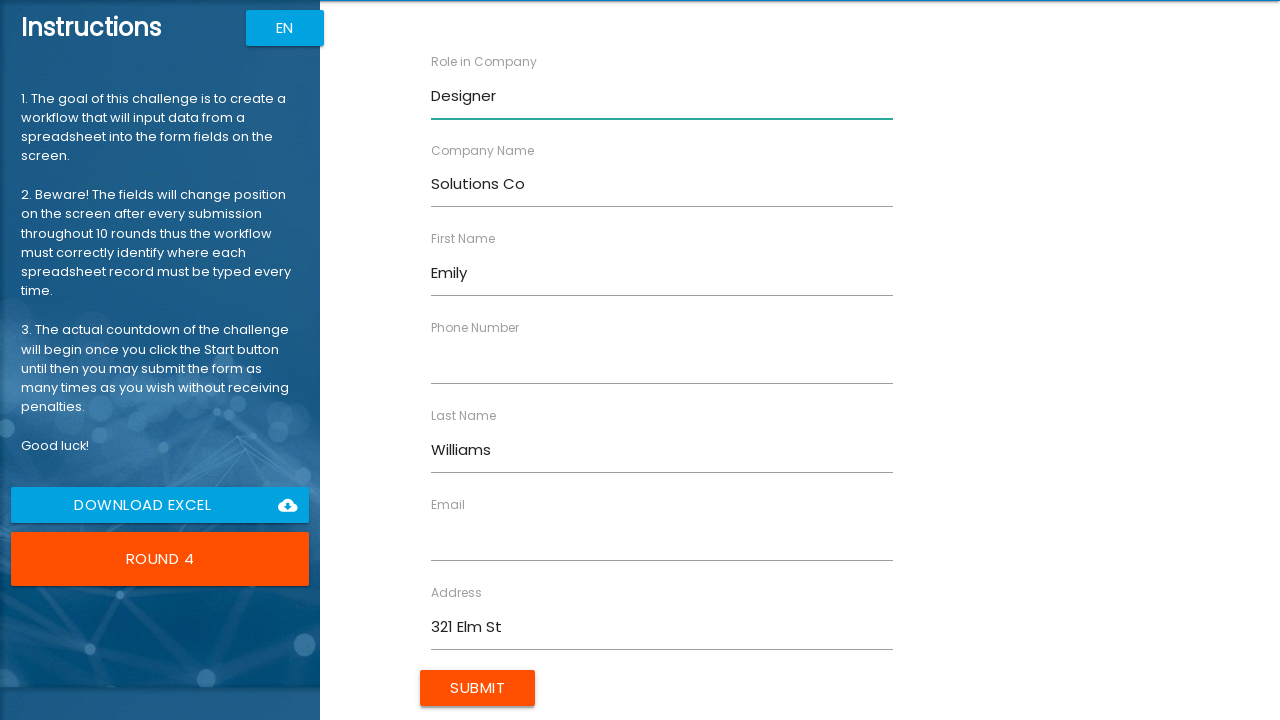

Filled email field with 'e.williams@example.com' on input[ng-reflect-name='labelEmail']
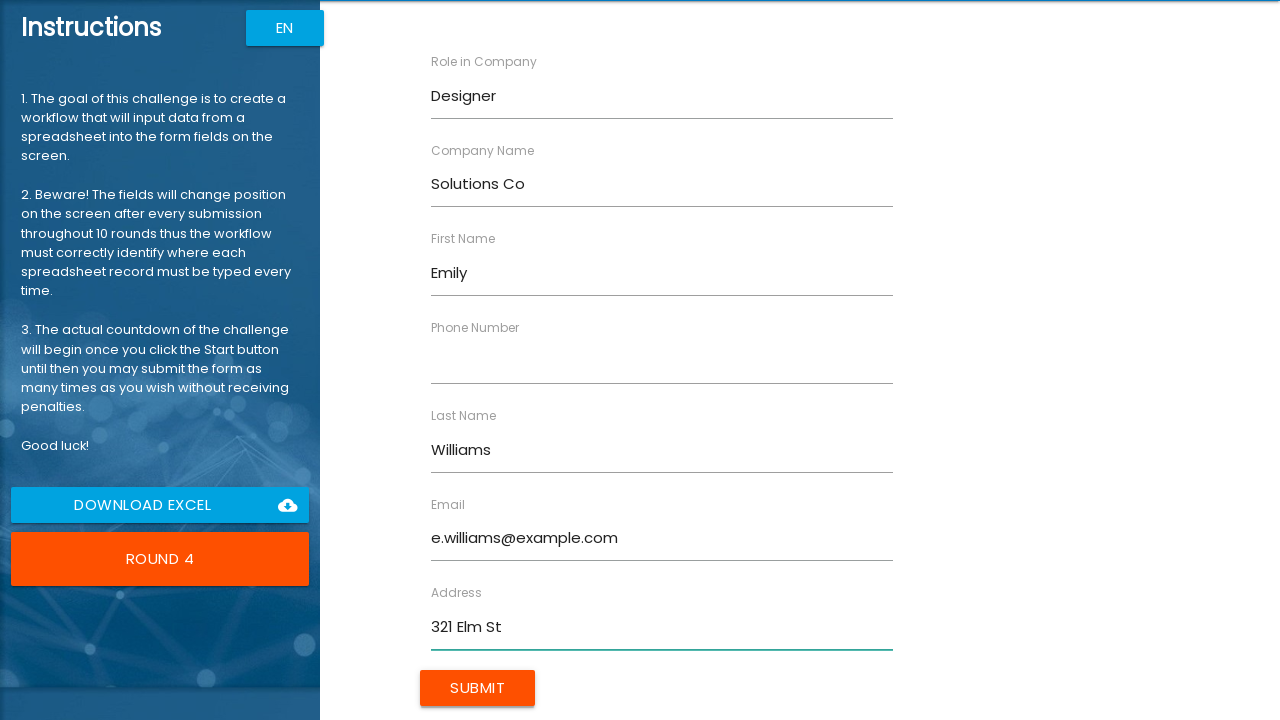

Filled phone field with '4567890123' on input[ng-reflect-name='labelPhone']
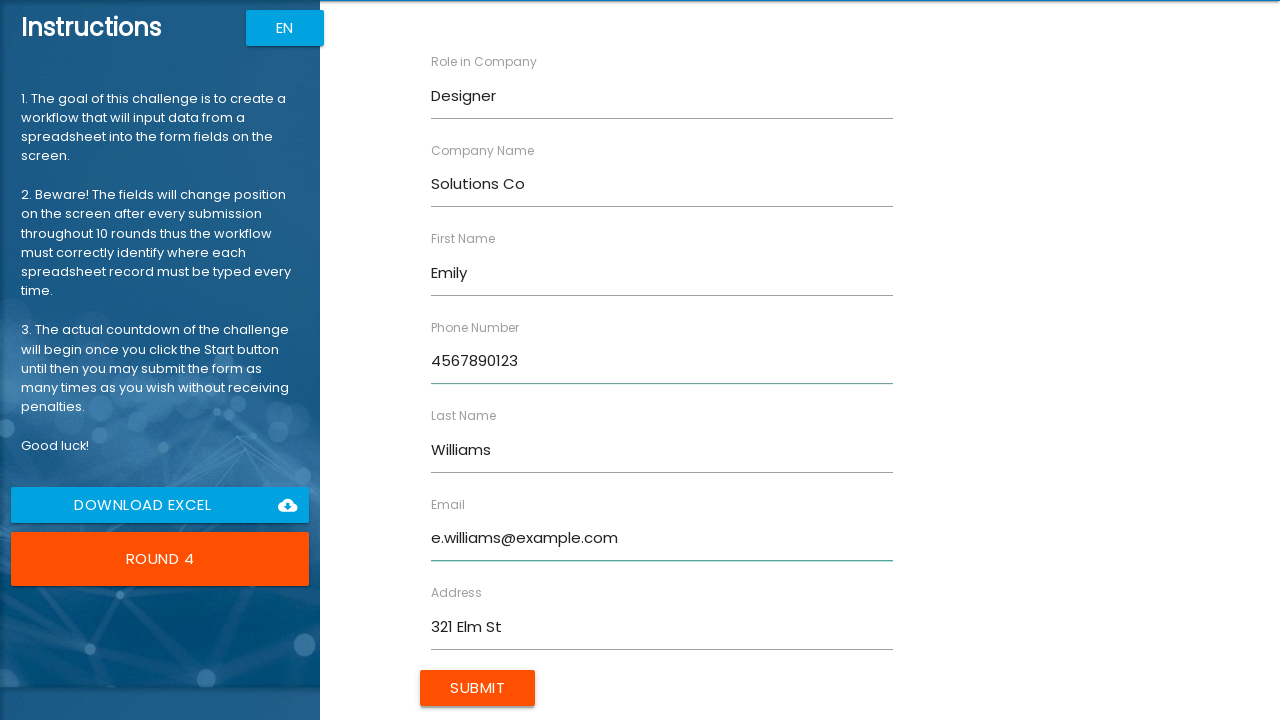

Clicked Submit button to submit form for Emily Williams at (478, 688) on input[value='Submit']
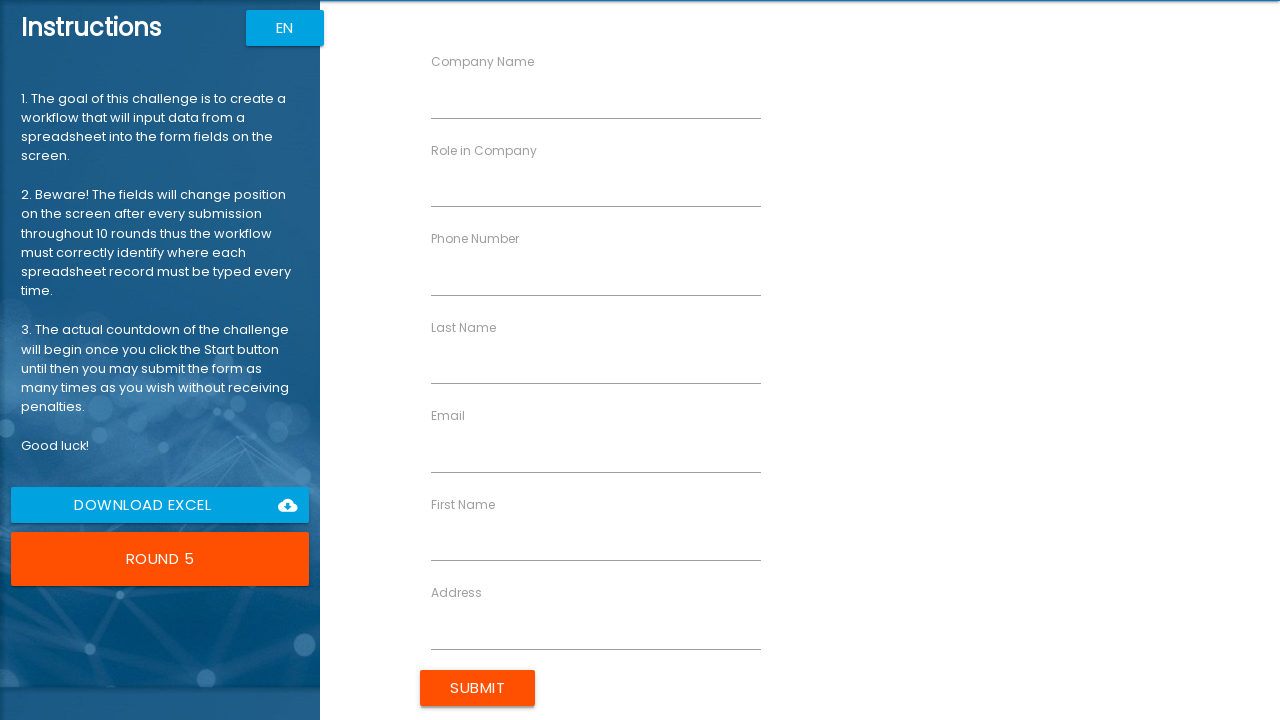

Waited for form fields to be available
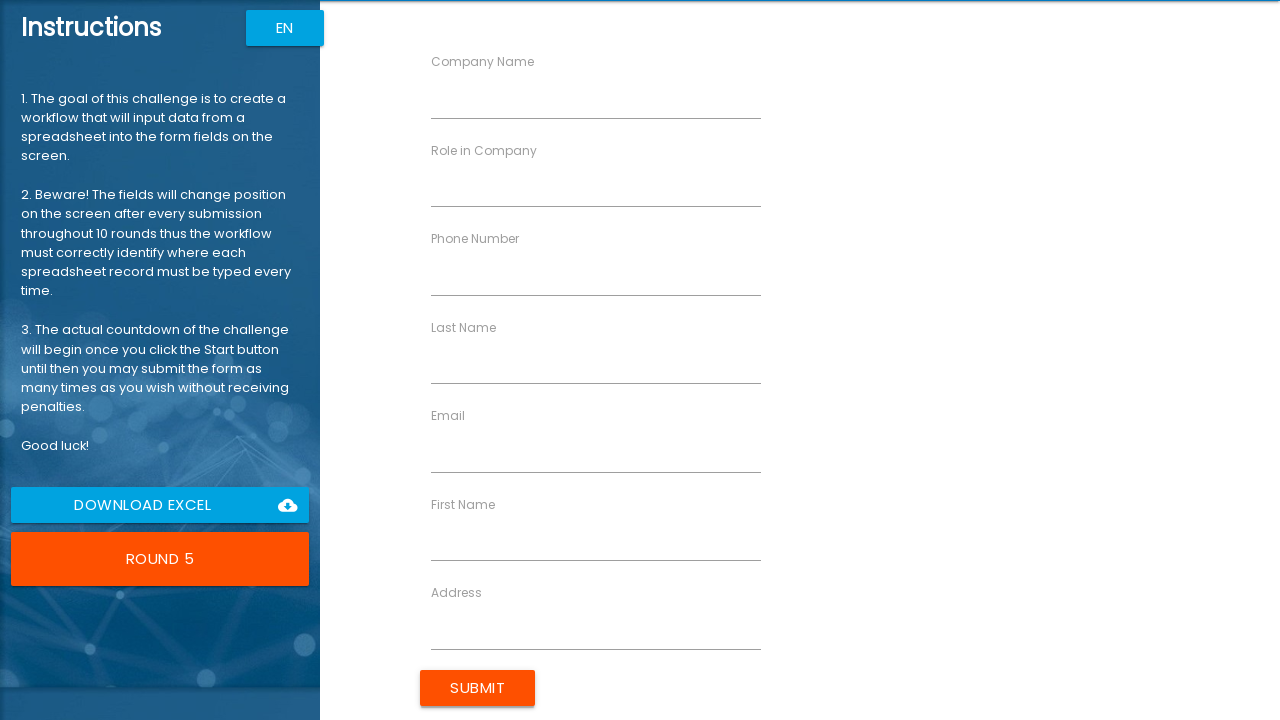

Filled first name field with 'David' on input[ng-reflect-name='labelFirstName']
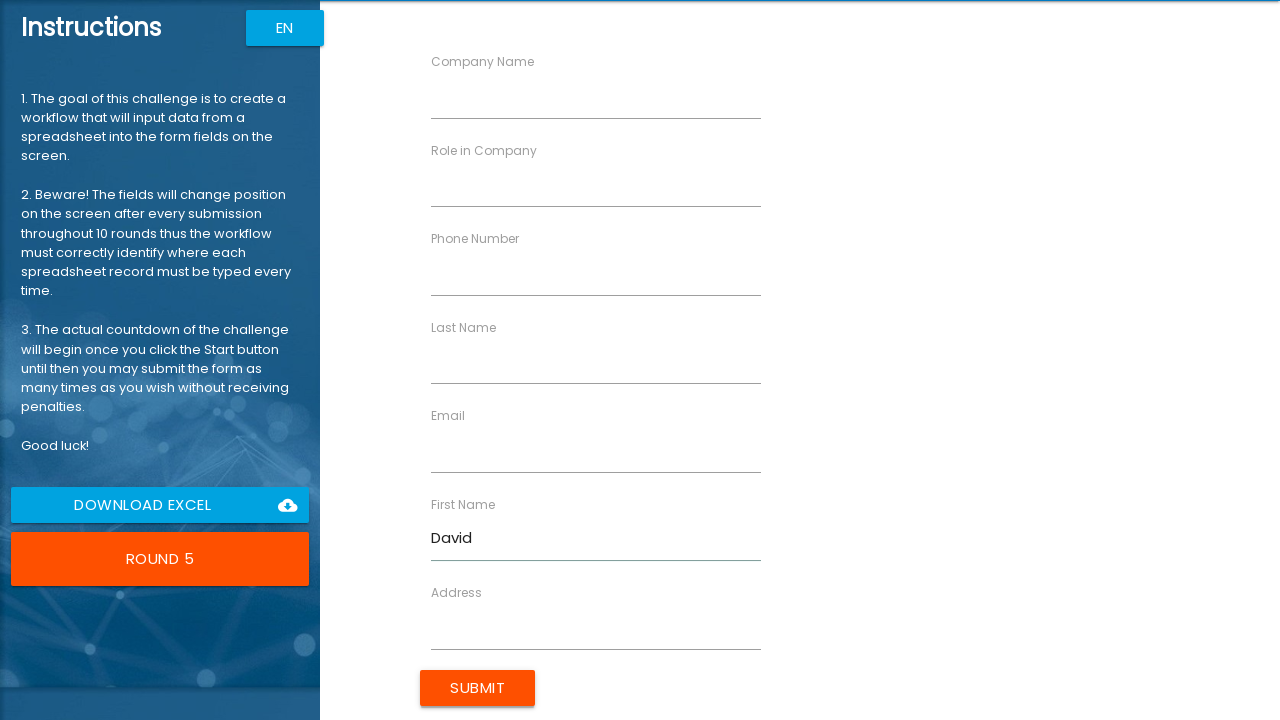

Filled last name field with 'Brown' on input[ng-reflect-name='labelLastName']
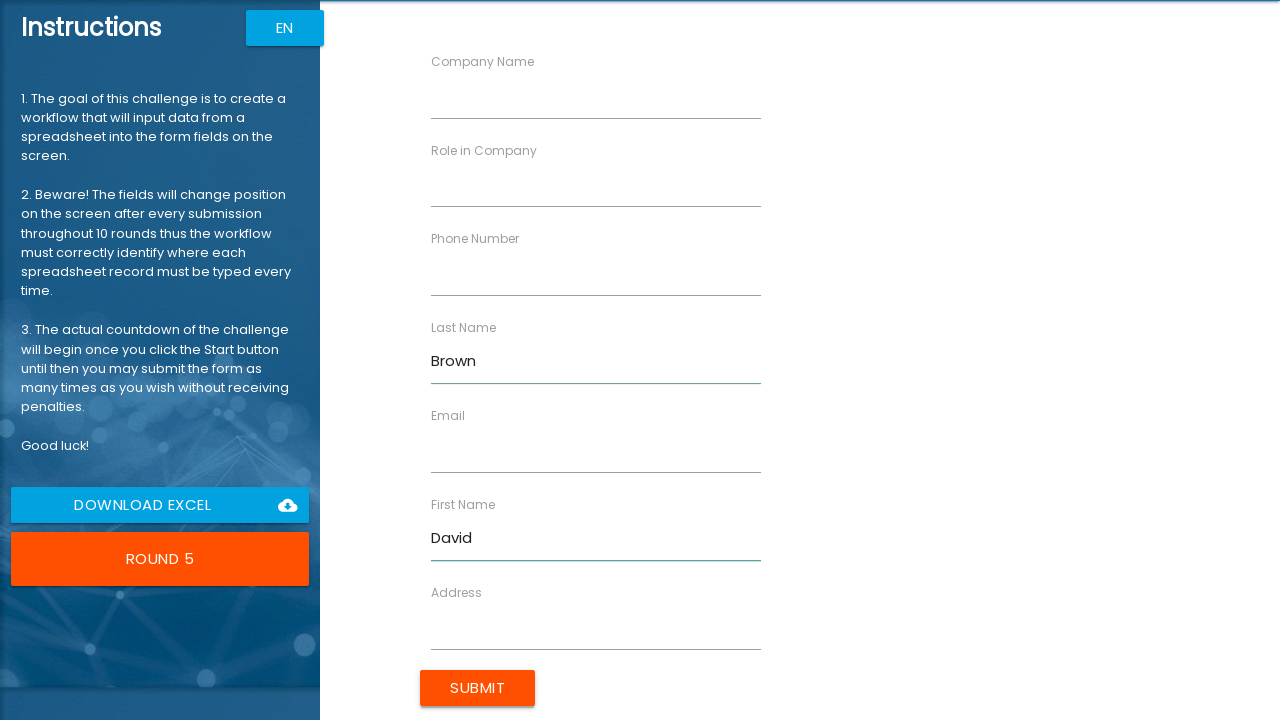

Filled company name field with 'DataTech' on input[ng-reflect-name='labelCompanyName']
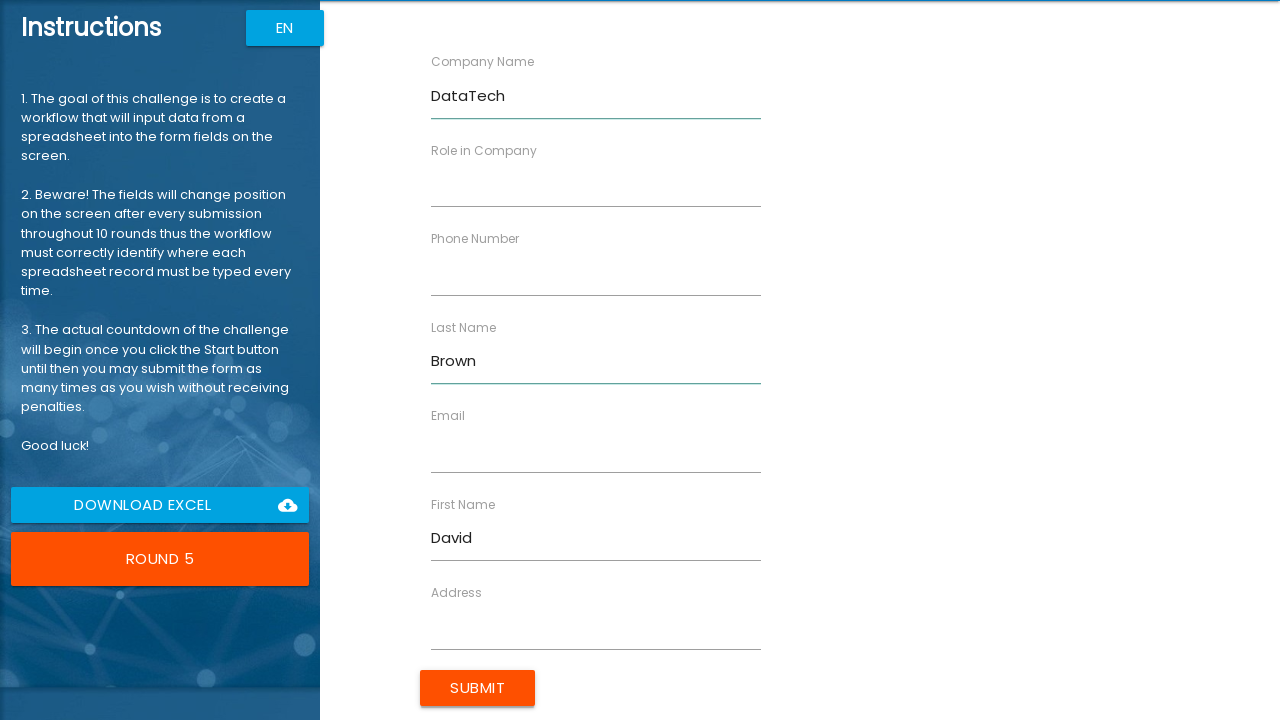

Filled role field with 'Engineer' on input[ng-reflect-name='labelRole']
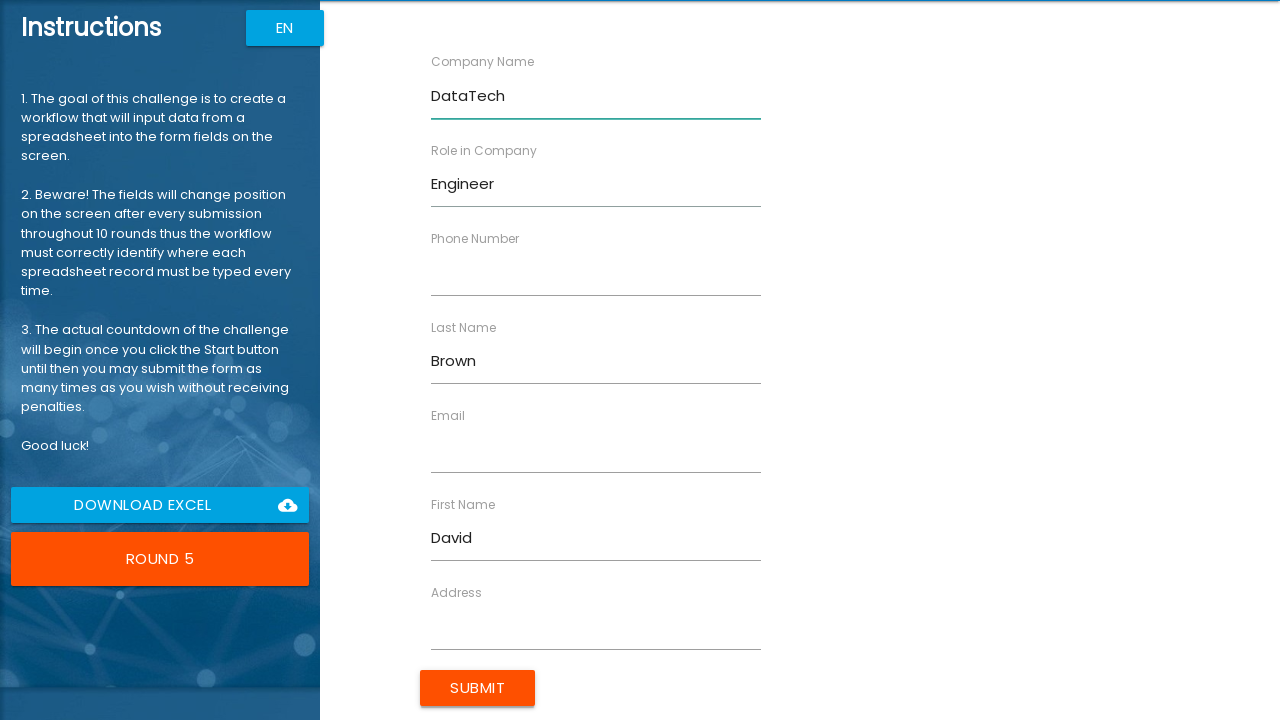

Filled address field with '654 Maple Dr' on input[ng-reflect-name='labelAddress']
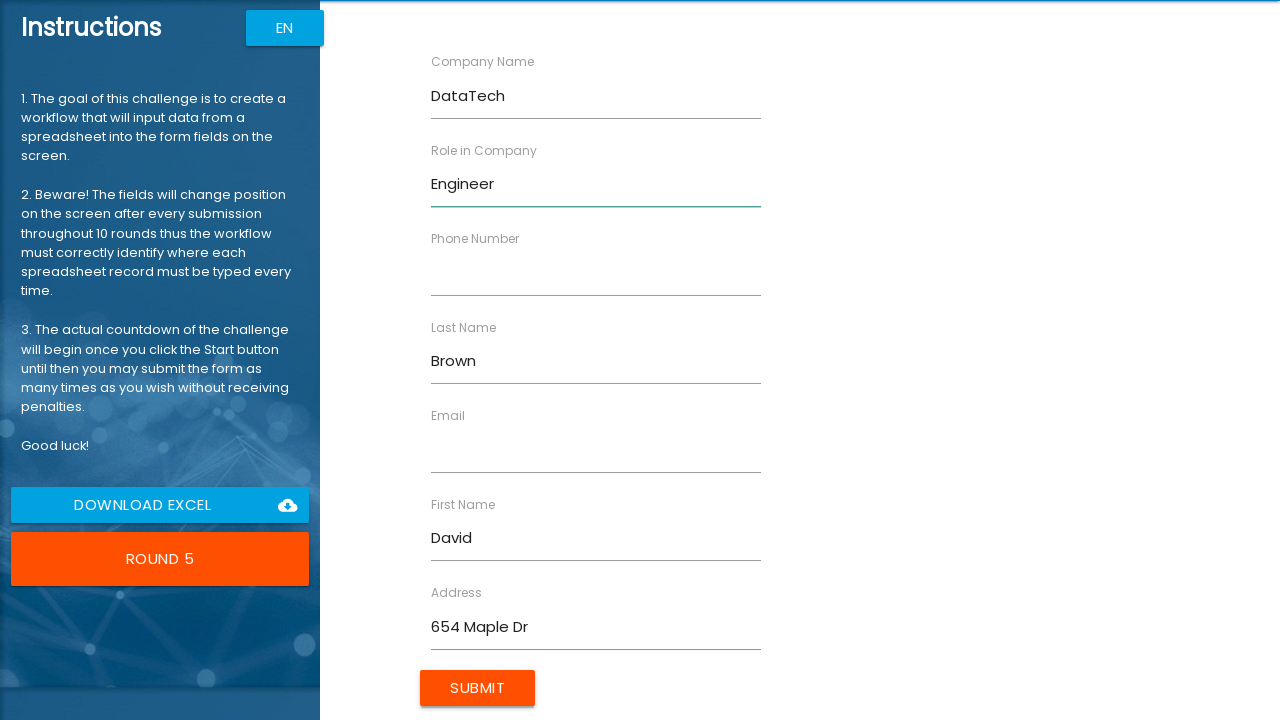

Filled email field with 'd.brown@example.com' on input[ng-reflect-name='labelEmail']
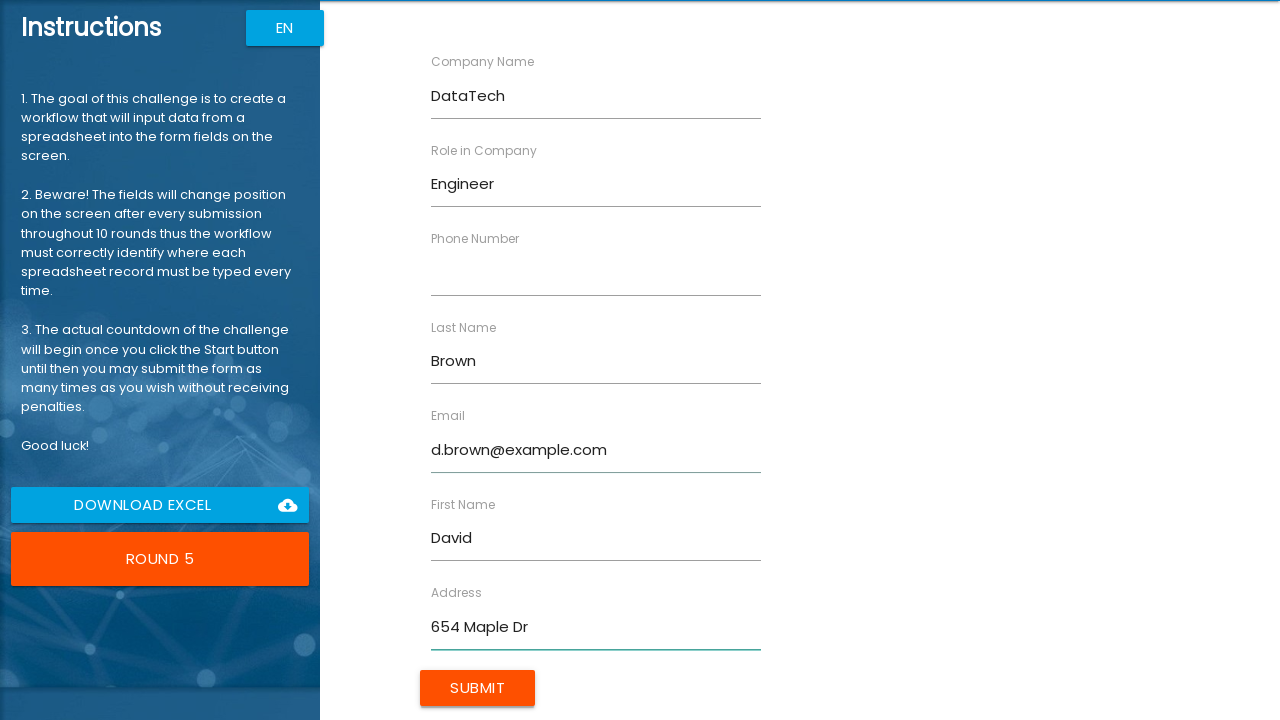

Filled phone field with '5678901234' on input[ng-reflect-name='labelPhone']
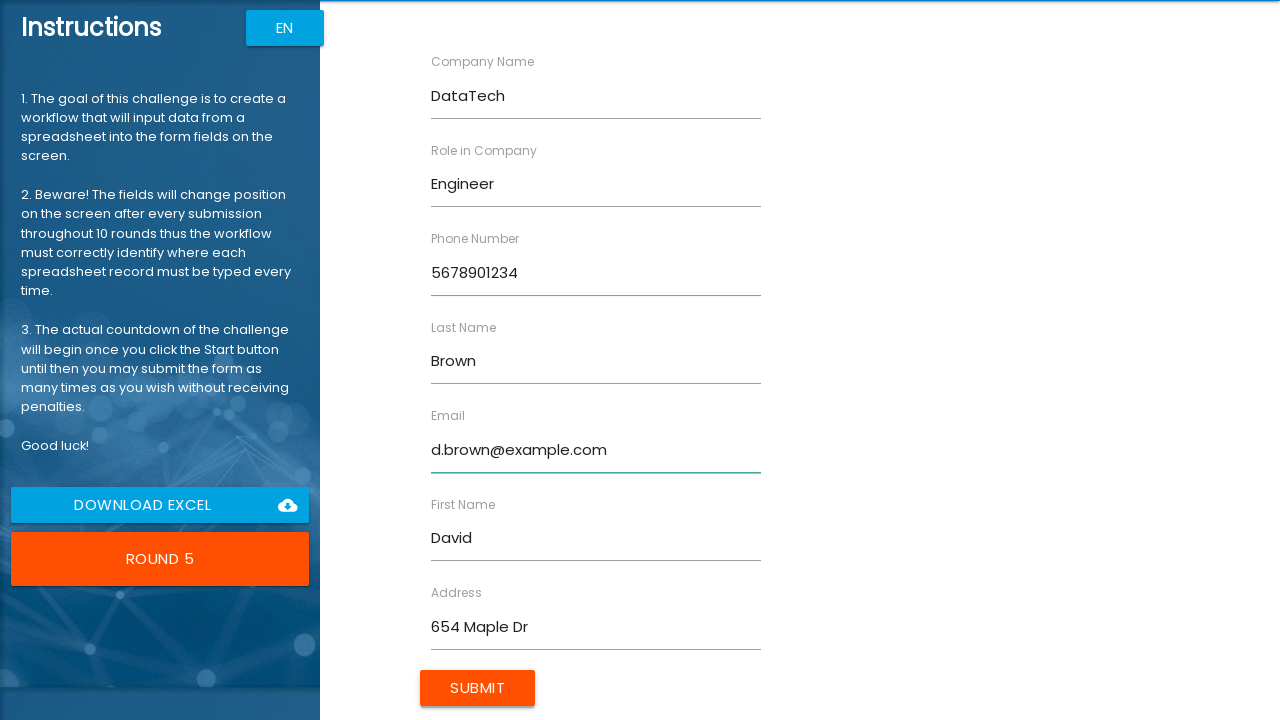

Clicked Submit button to submit form for David Brown at (478, 688) on input[value='Submit']
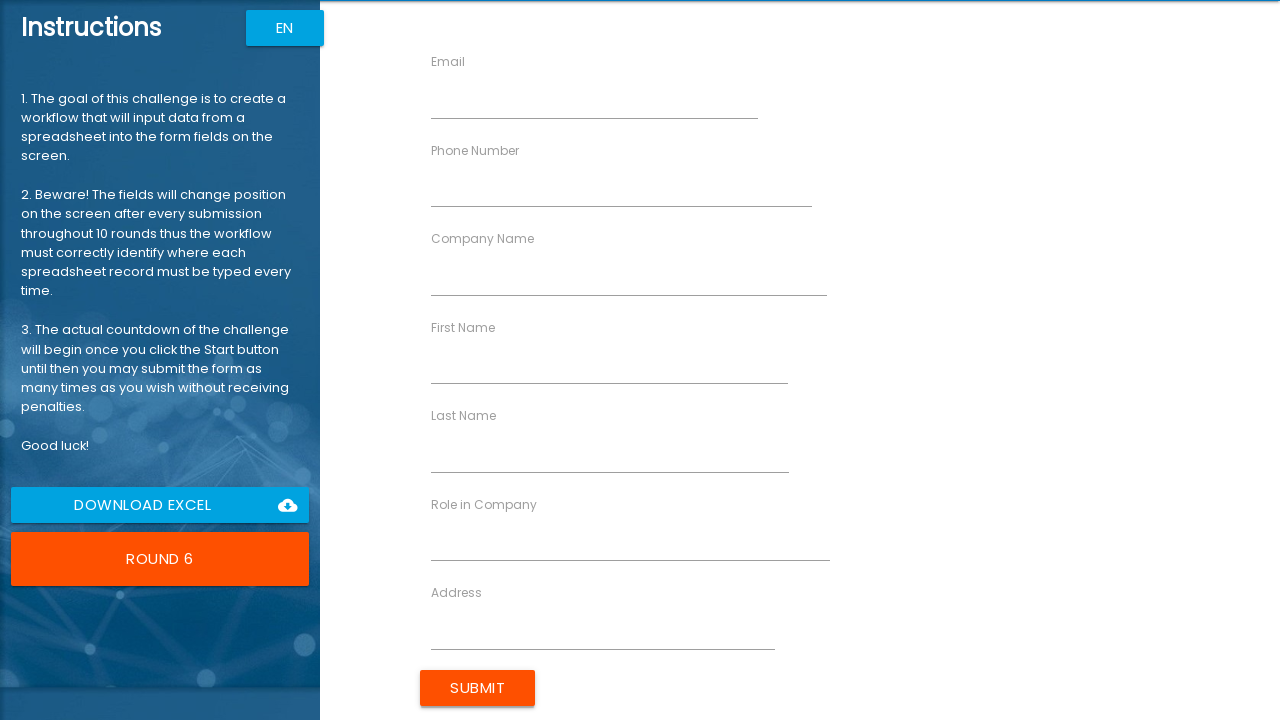

Waited for form fields to be available
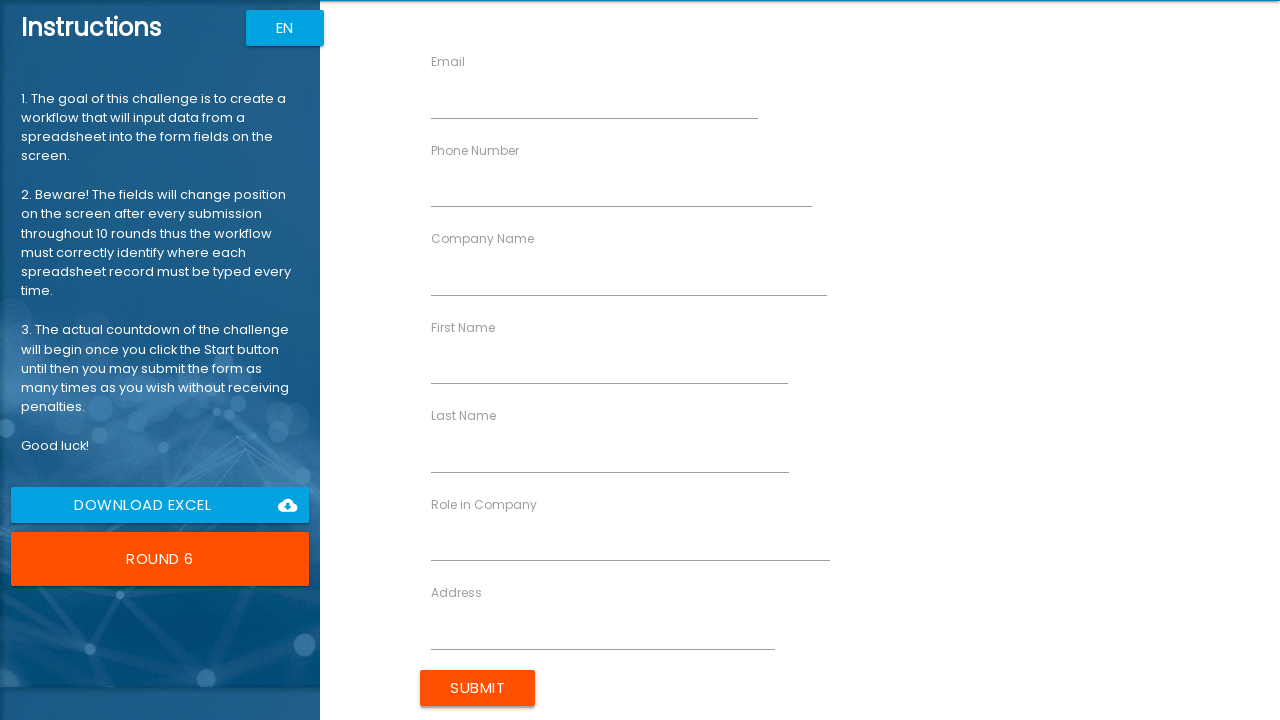

Filled first name field with 'Sarah' on input[ng-reflect-name='labelFirstName']
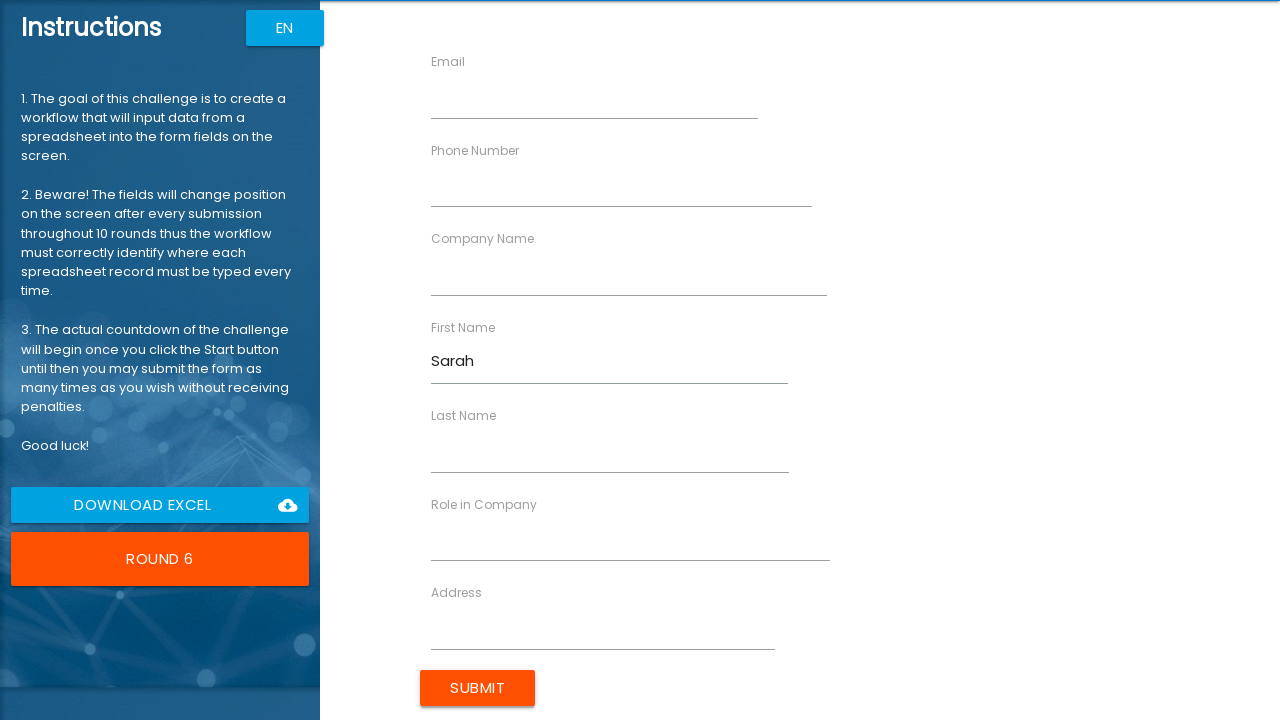

Filled last name field with 'Miller' on input[ng-reflect-name='labelLastName']
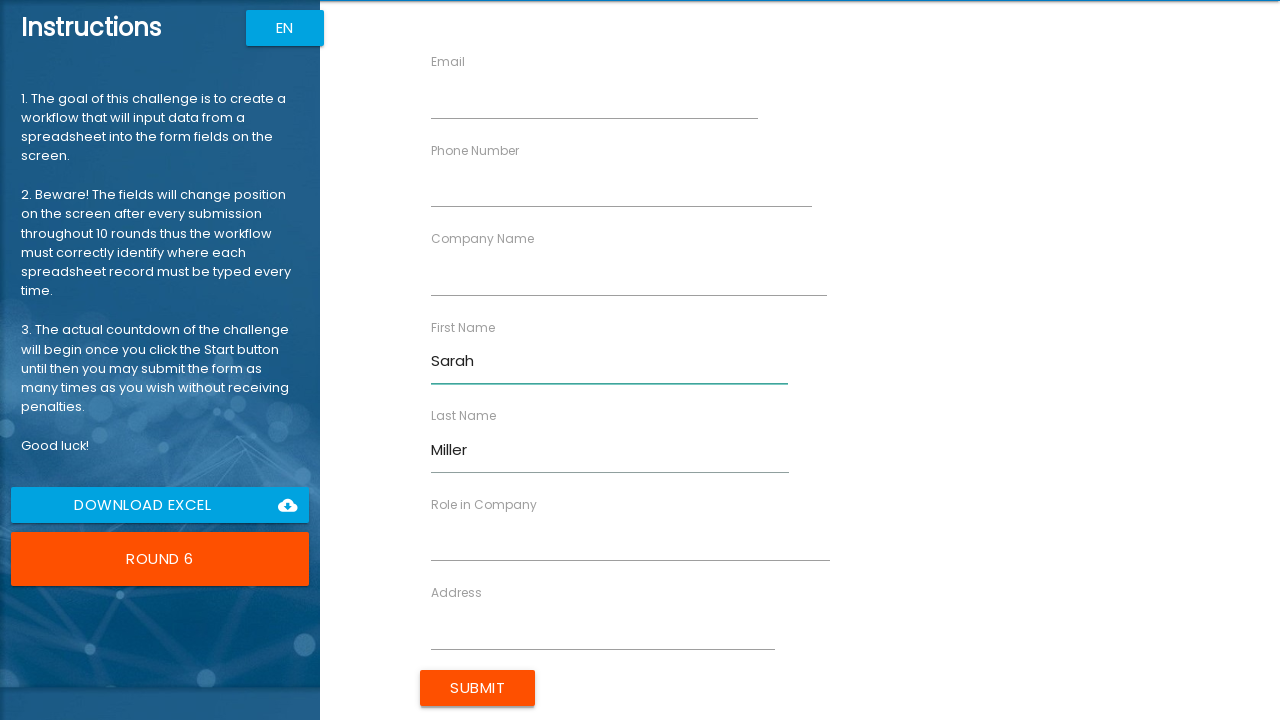

Filled company name field with 'CloudSys' on input[ng-reflect-name='labelCompanyName']
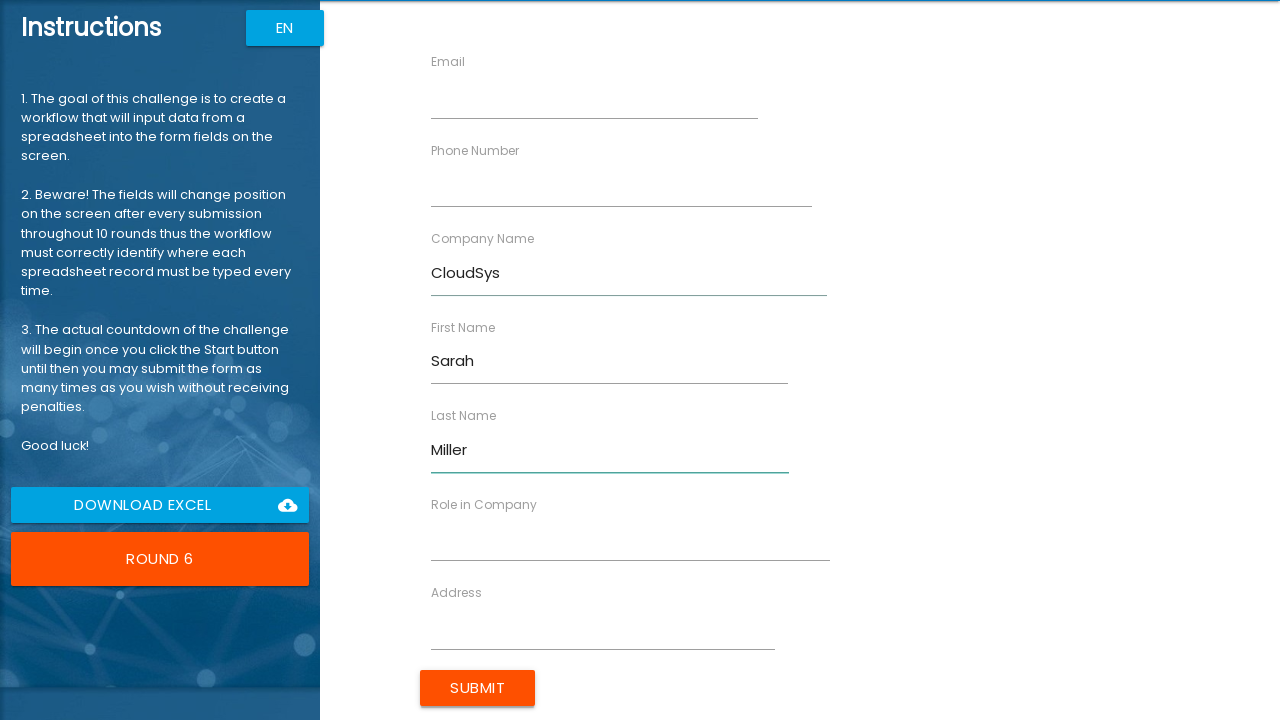

Filled role field with 'Consultant' on input[ng-reflect-name='labelRole']
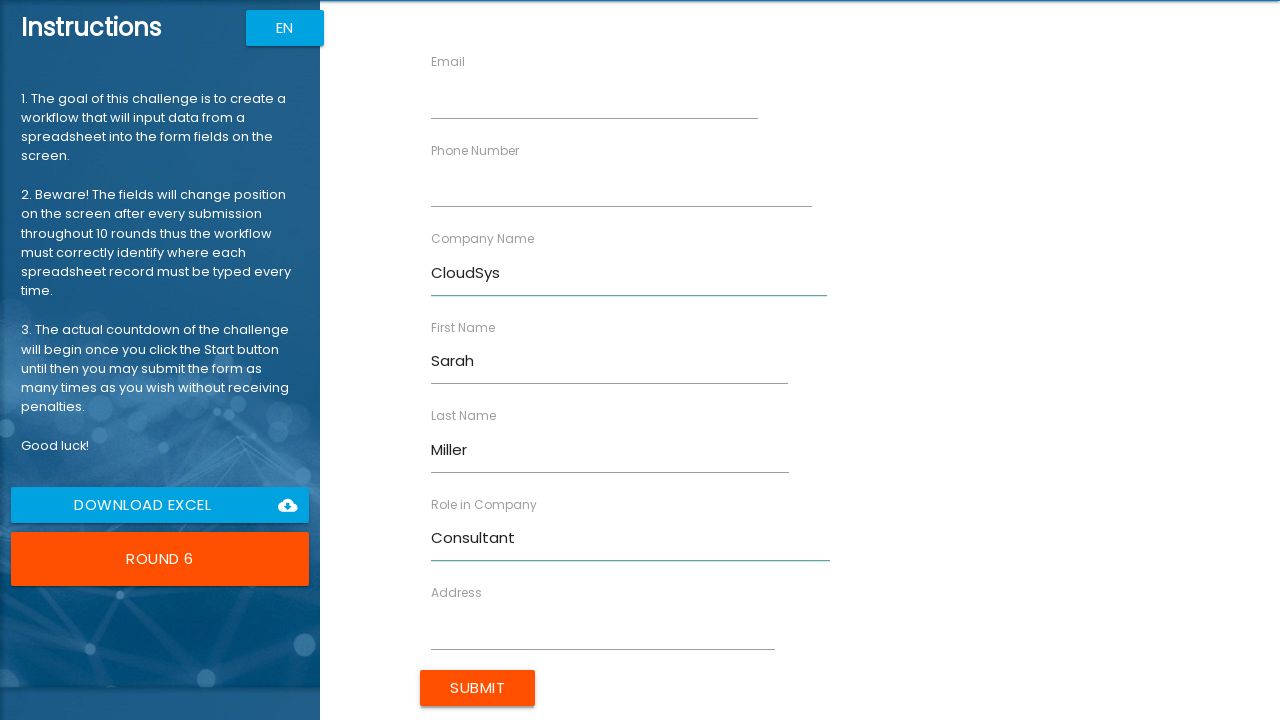

Filled address field with '987 Cedar Ln' on input[ng-reflect-name='labelAddress']
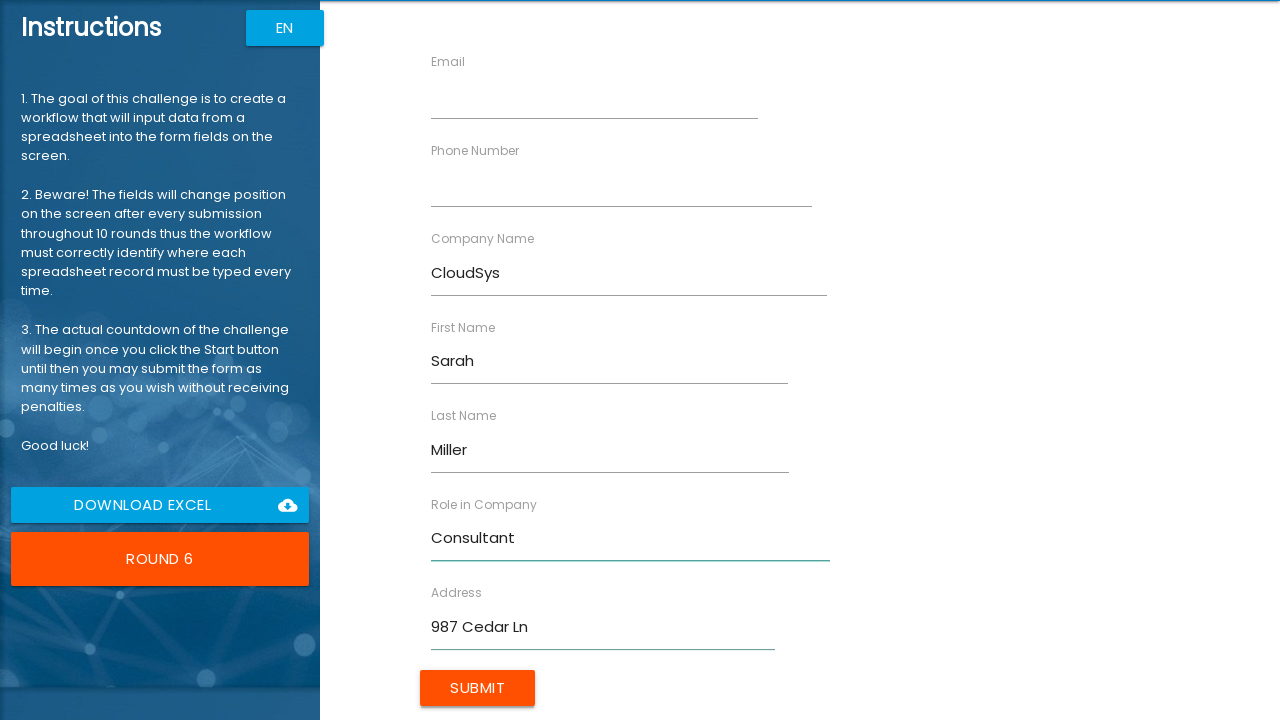

Filled email field with 's.miller@example.com' on input[ng-reflect-name='labelEmail']
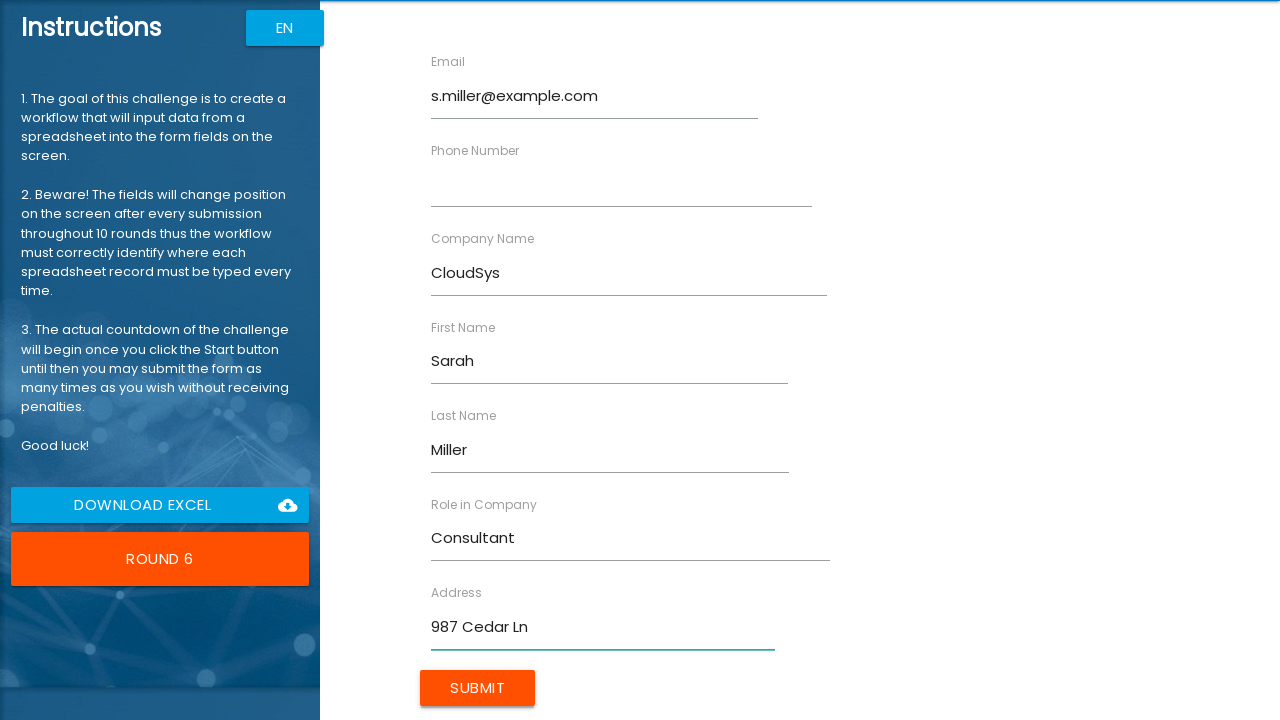

Filled phone field with '6789012345' on input[ng-reflect-name='labelPhone']
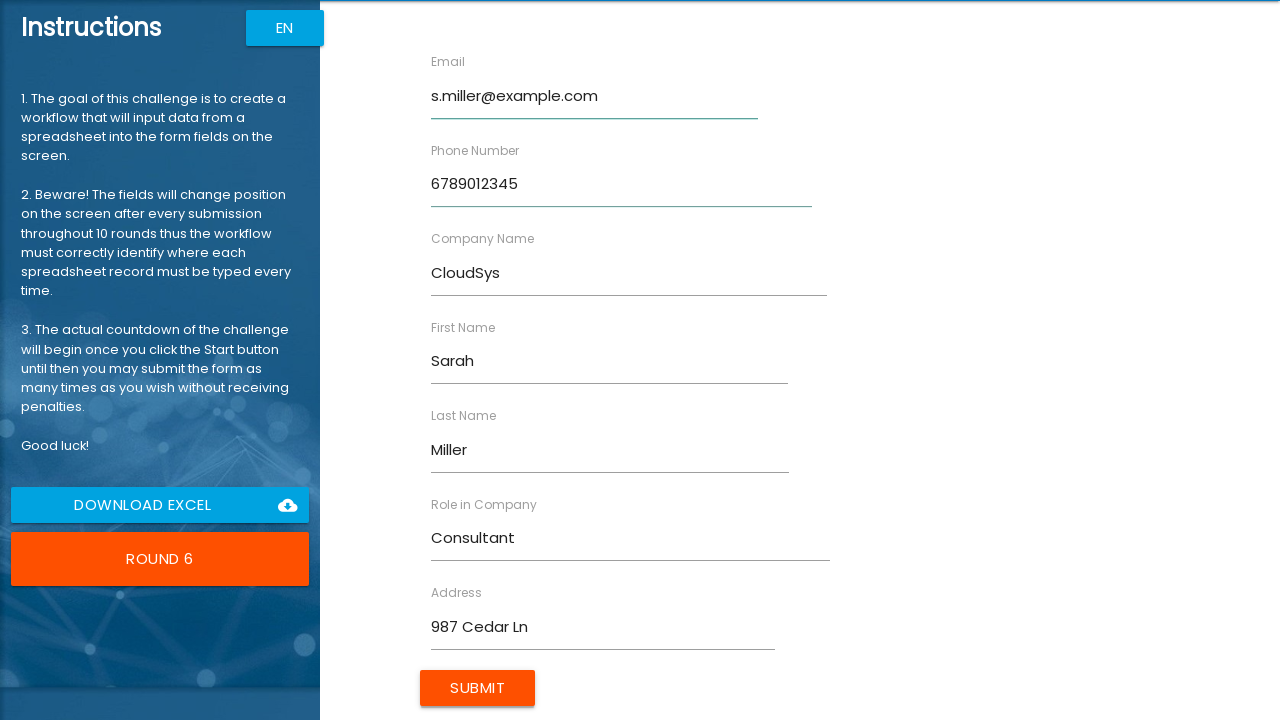

Clicked Submit button to submit form for Sarah Miller at (478, 688) on input[value='Submit']
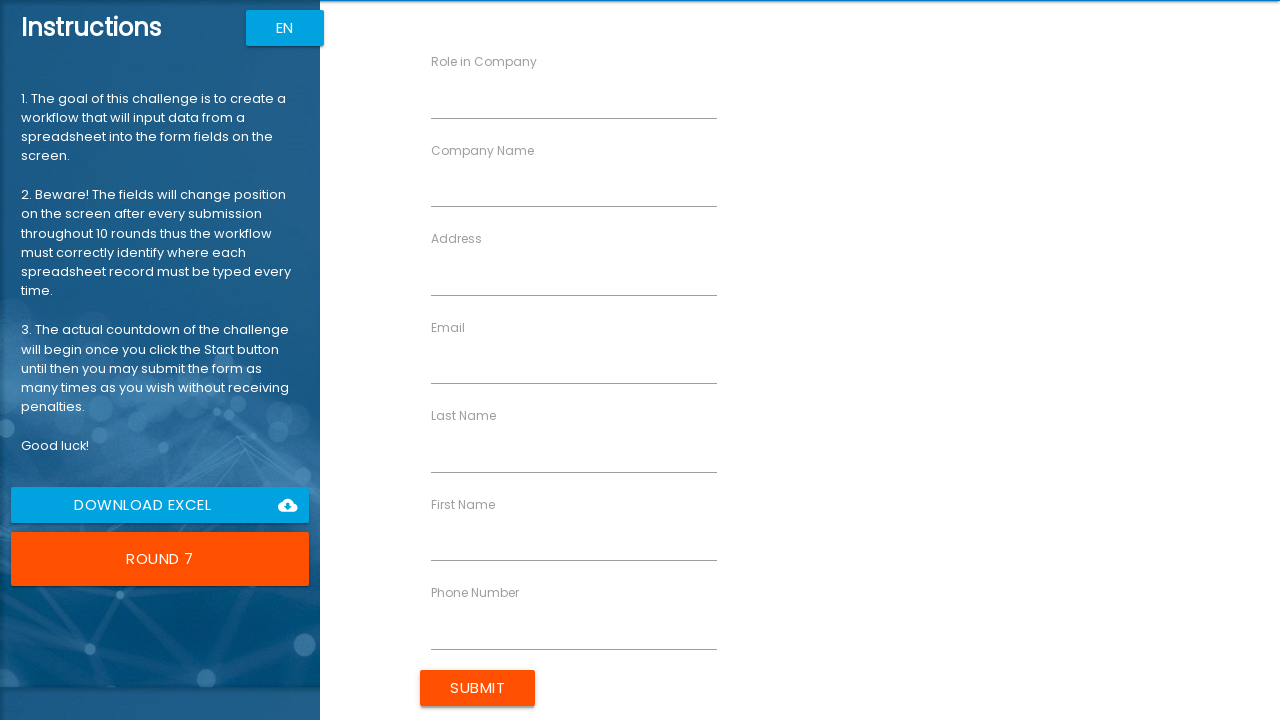

Waited for form fields to be available
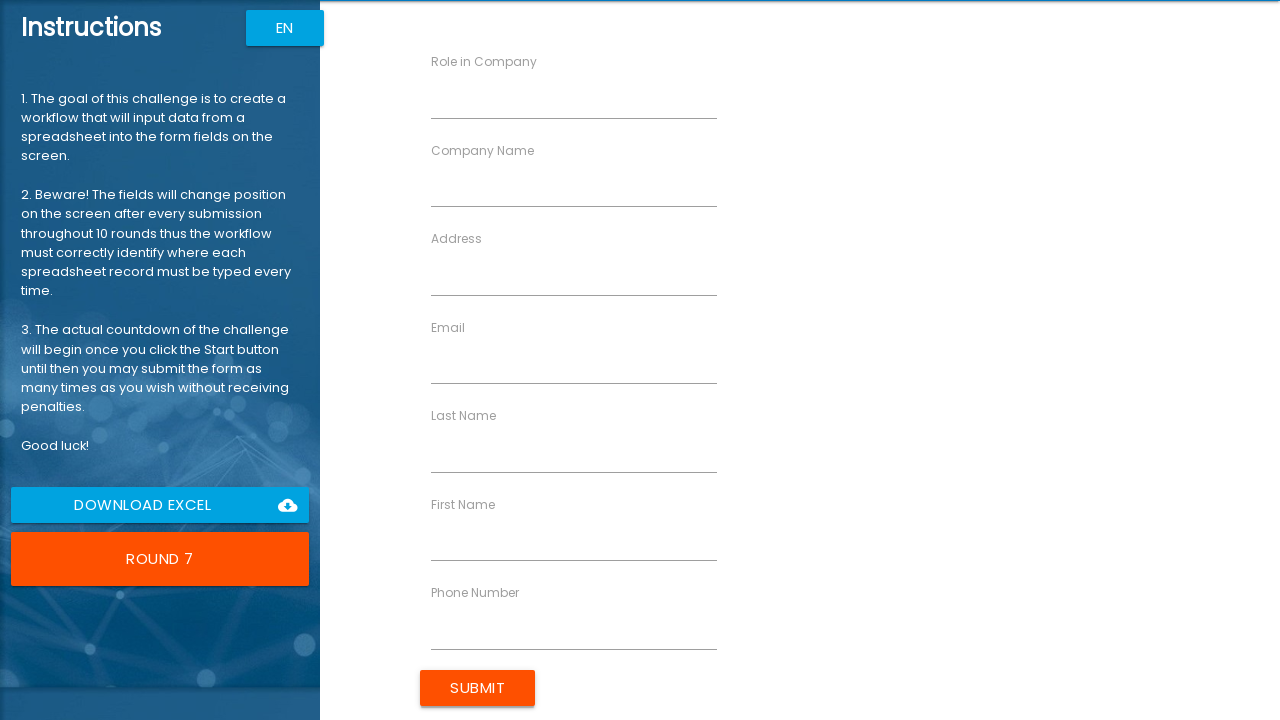

Filled first name field with 'Robert' on input[ng-reflect-name='labelFirstName']
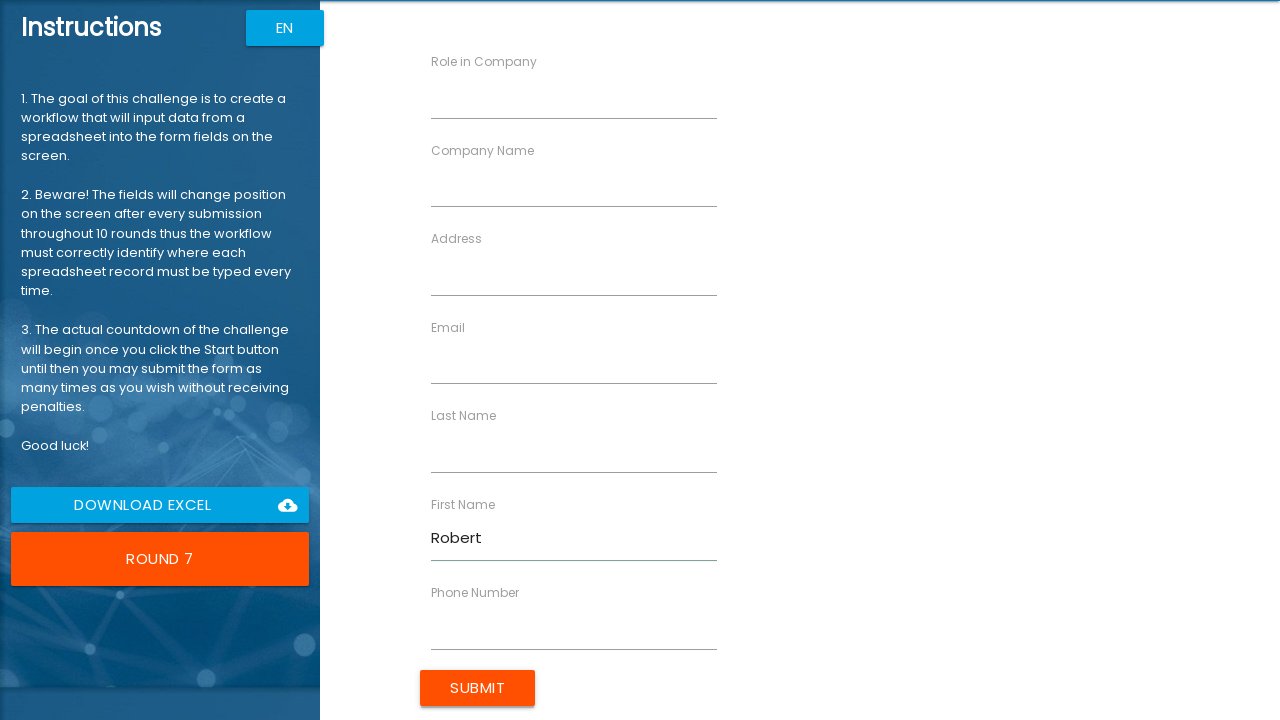

Filled last name field with 'Davis' on input[ng-reflect-name='labelLastName']
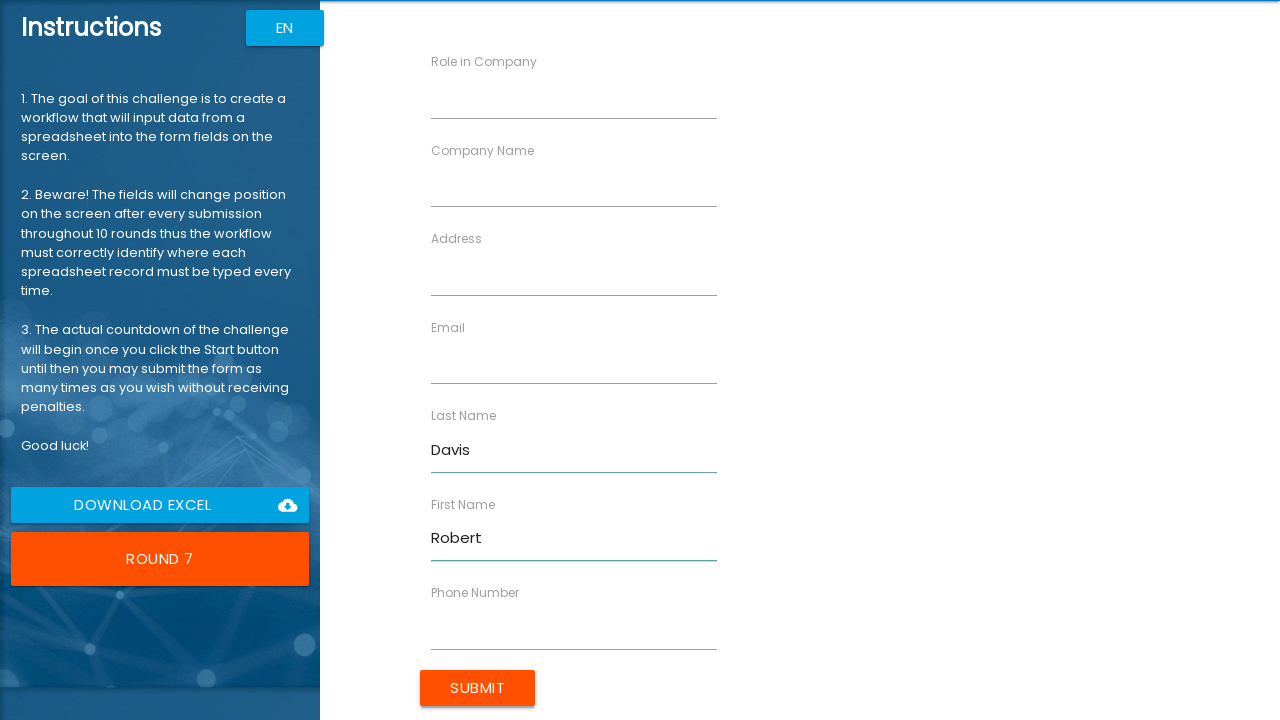

Filled company name field with 'NetWorks' on input[ng-reflect-name='labelCompanyName']
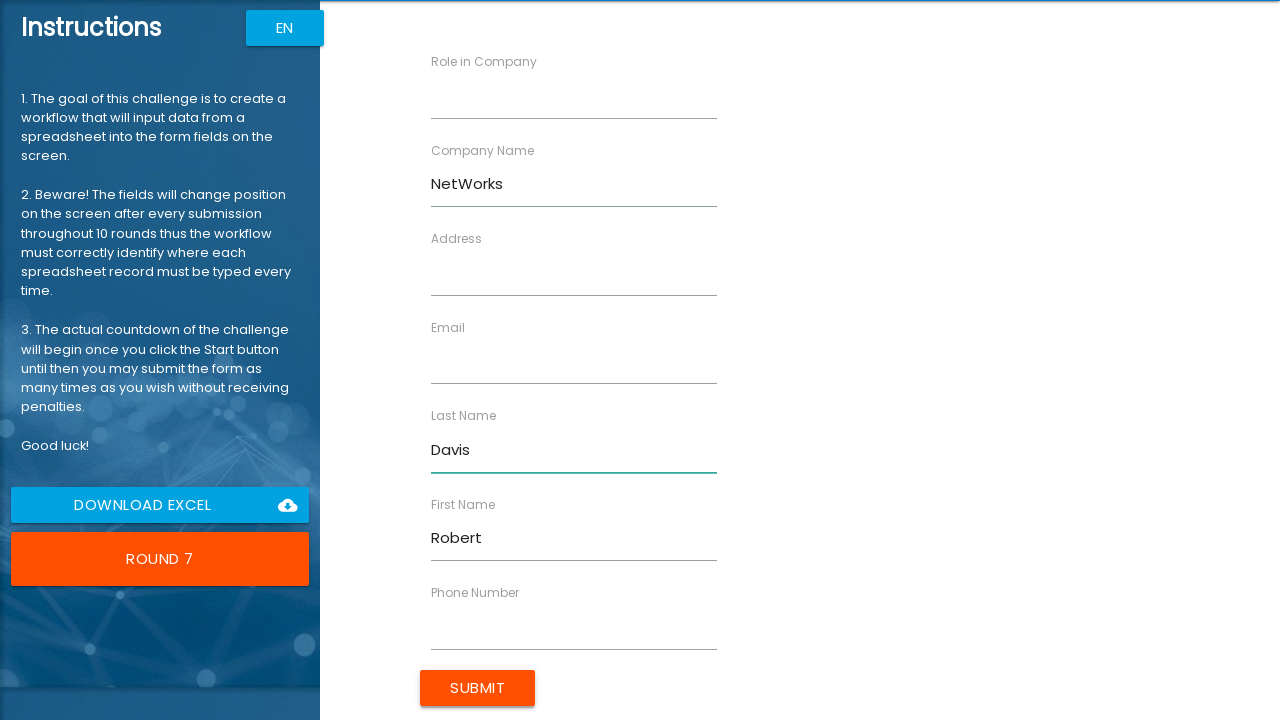

Filled role field with 'Architect' on input[ng-reflect-name='labelRole']
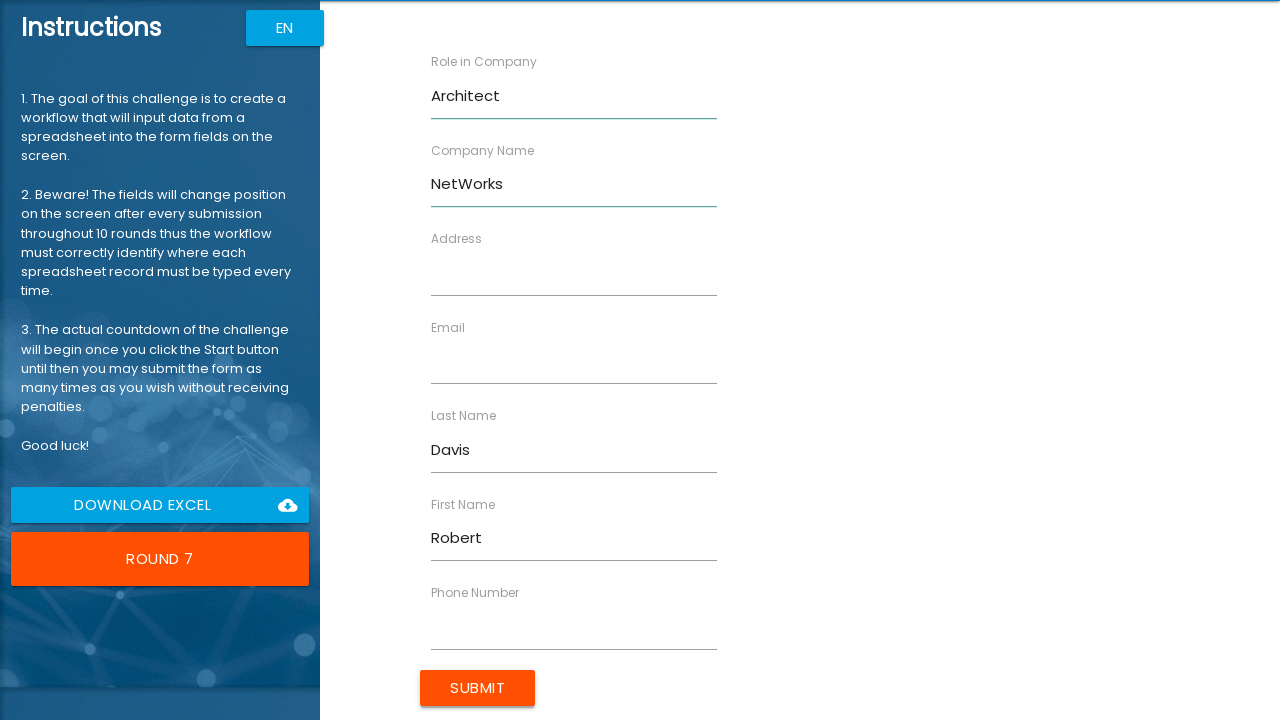

Filled address field with '147 Birch Blvd' on input[ng-reflect-name='labelAddress']
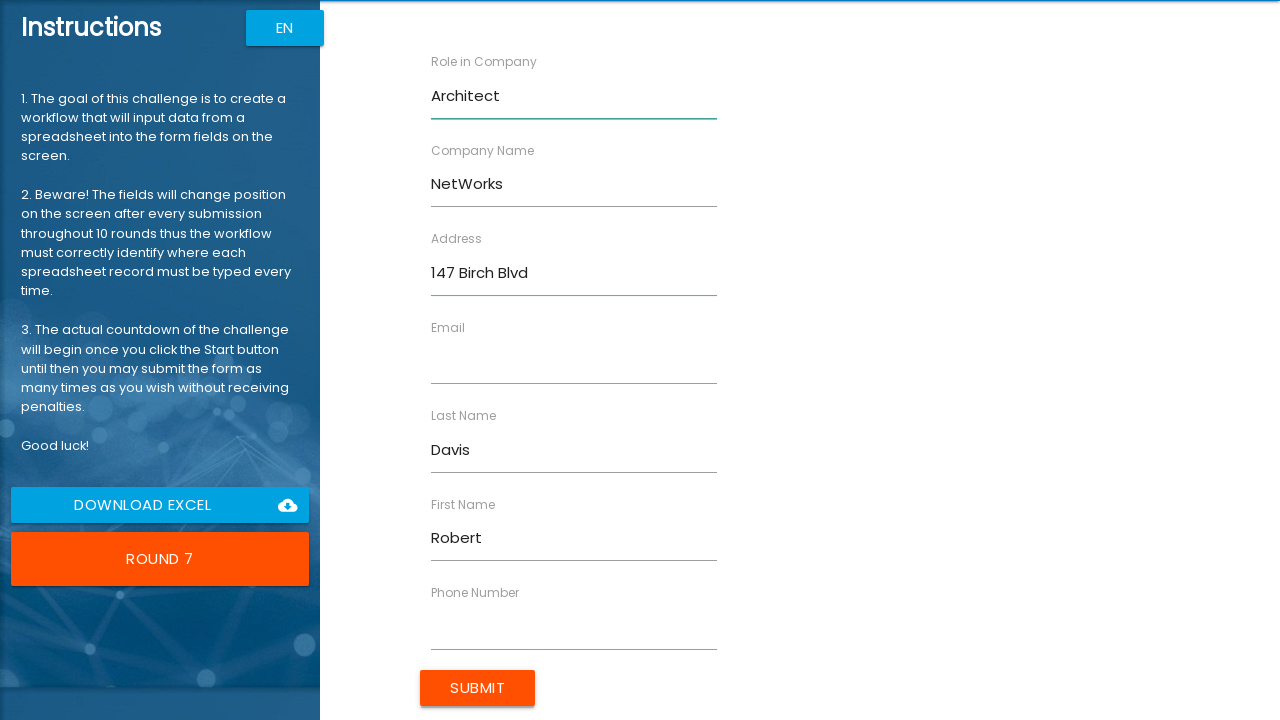

Filled email field with 'r.davis@example.com' on input[ng-reflect-name='labelEmail']
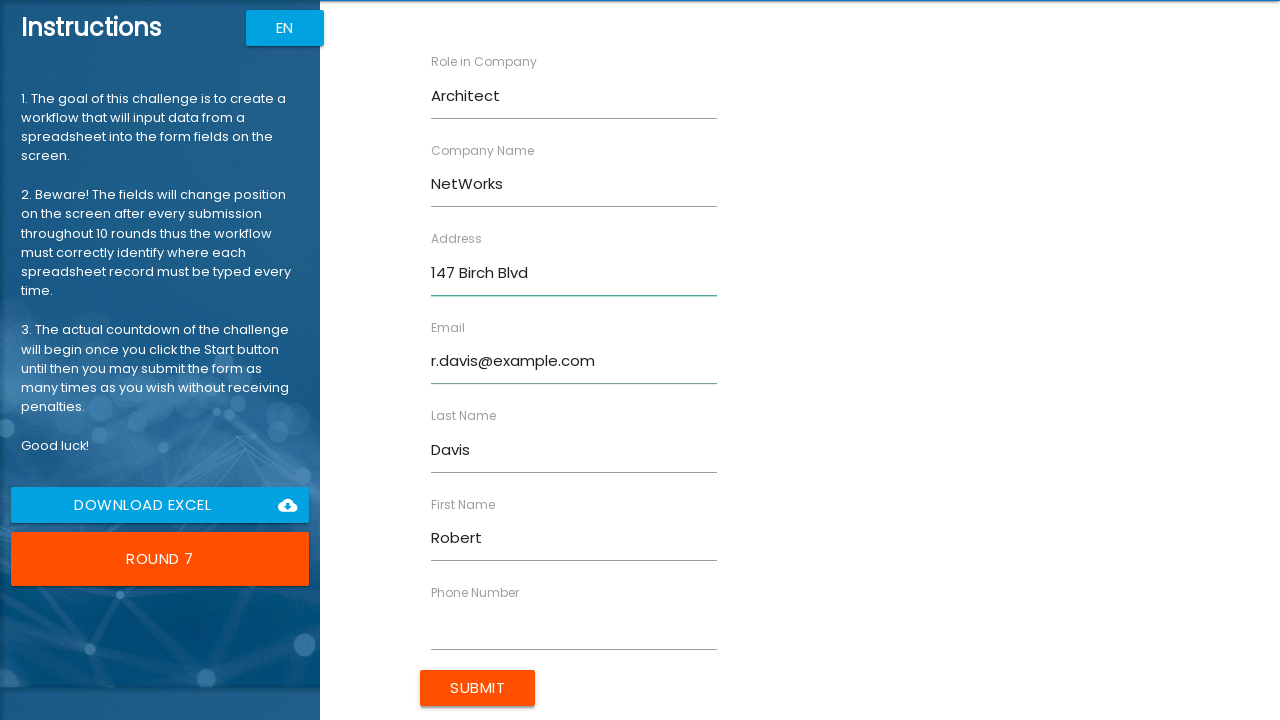

Filled phone field with '7890123456' on input[ng-reflect-name='labelPhone']
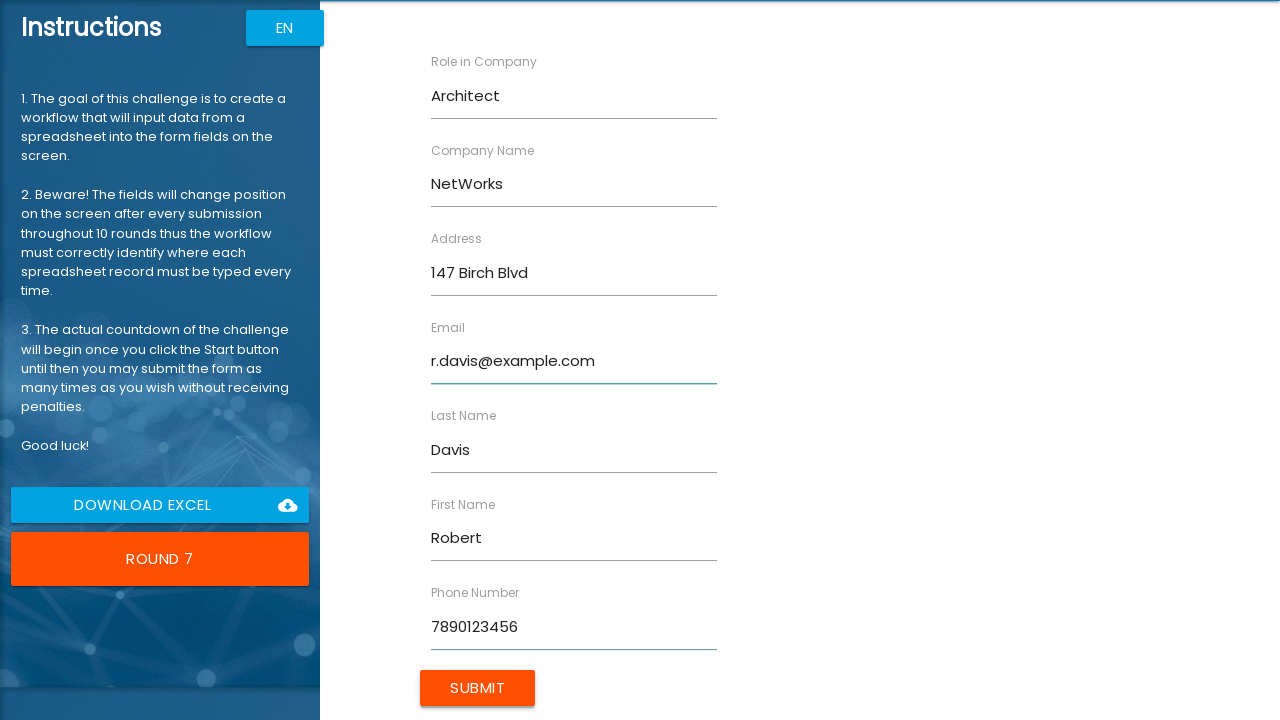

Clicked Submit button to submit form for Robert Davis at (478, 688) on input[value='Submit']
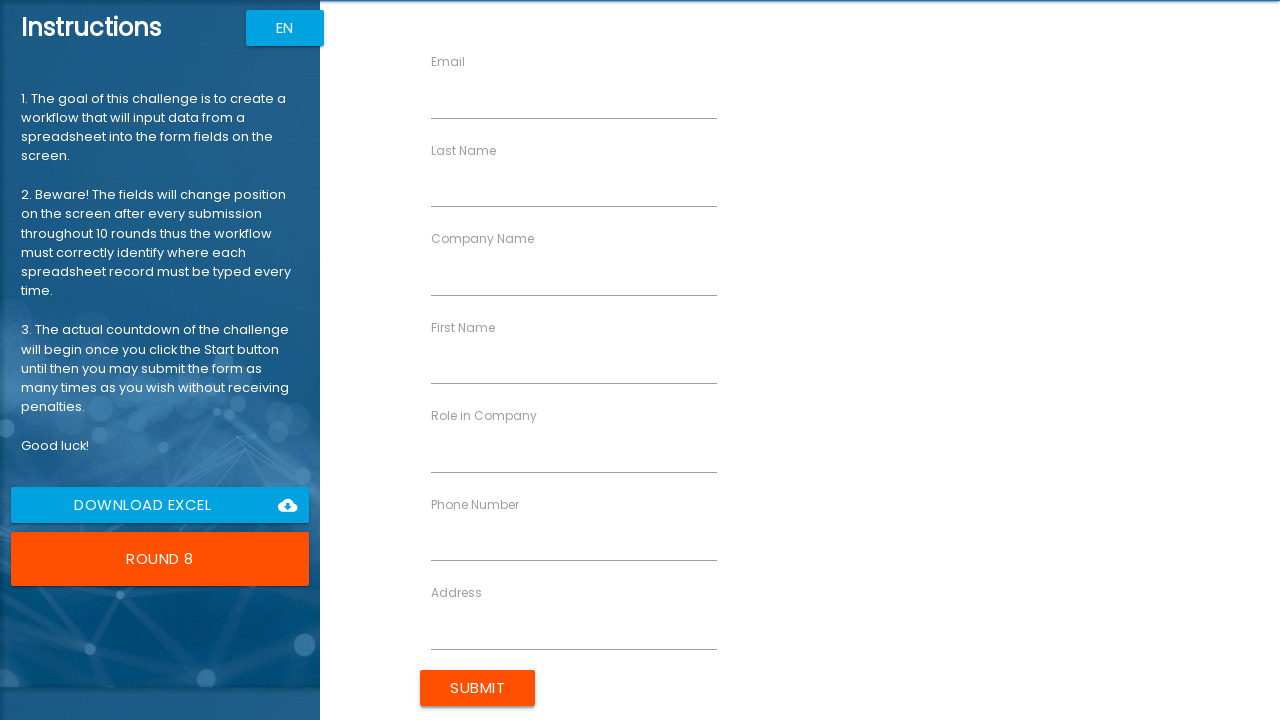

Waited for form fields to be available
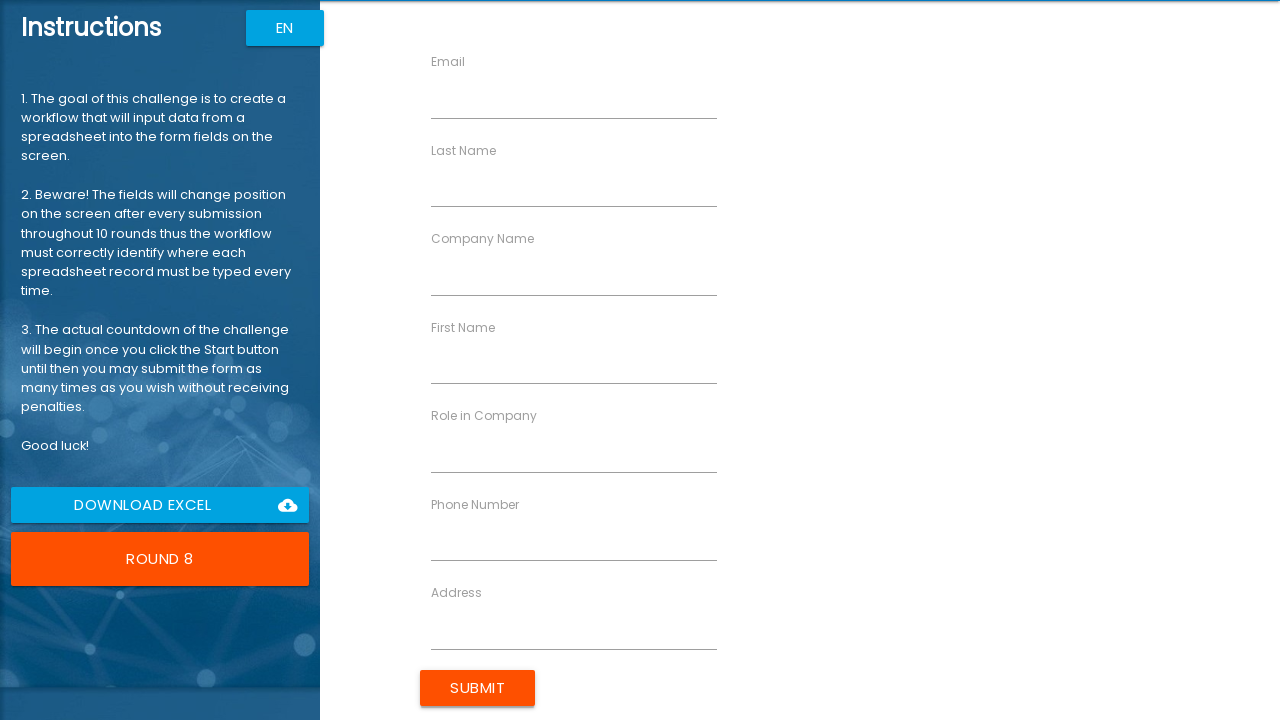

Filled first name field with 'Lisa' on input[ng-reflect-name='labelFirstName']
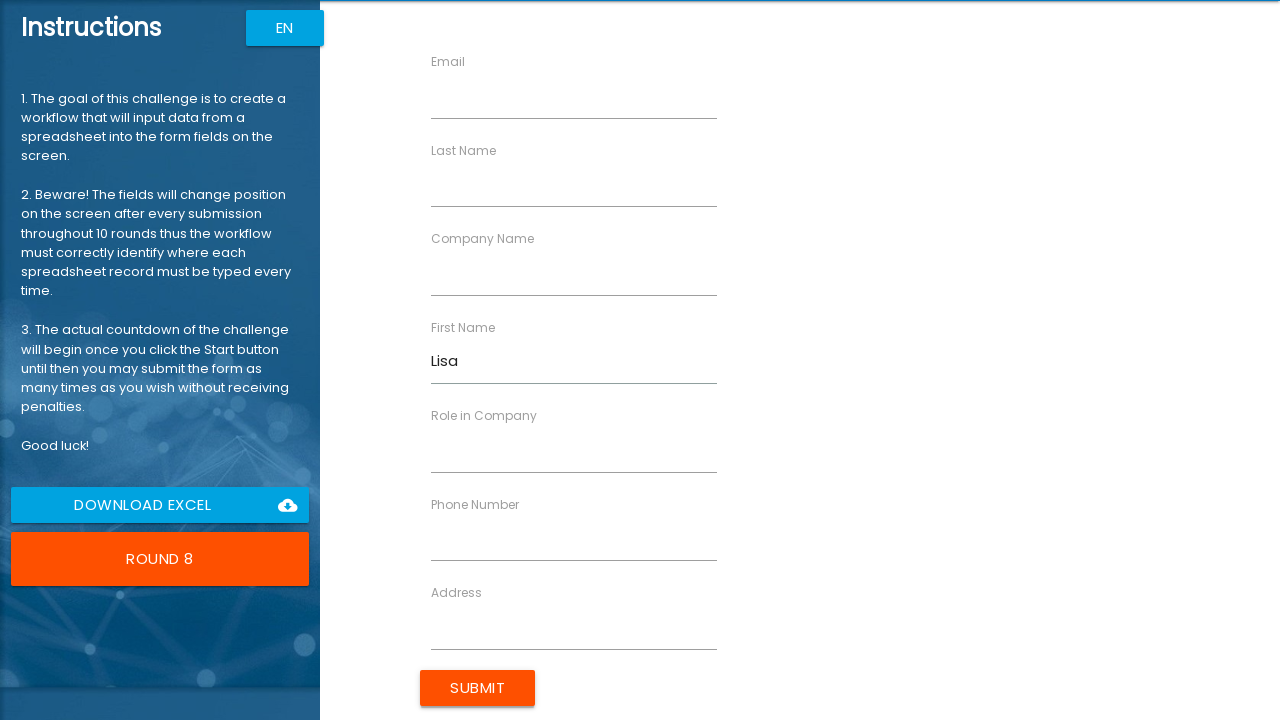

Filled last name field with 'Garcia' on input[ng-reflect-name='labelLastName']
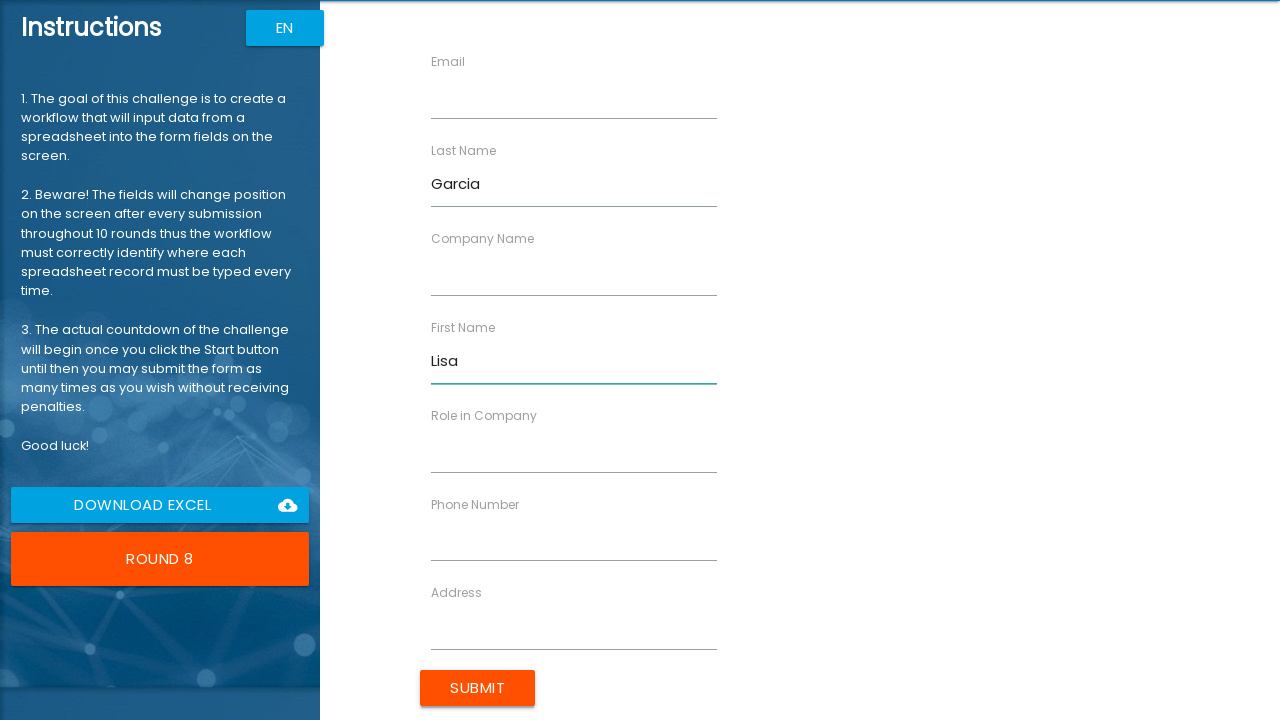

Filled company name field with 'InfoSoft' on input[ng-reflect-name='labelCompanyName']
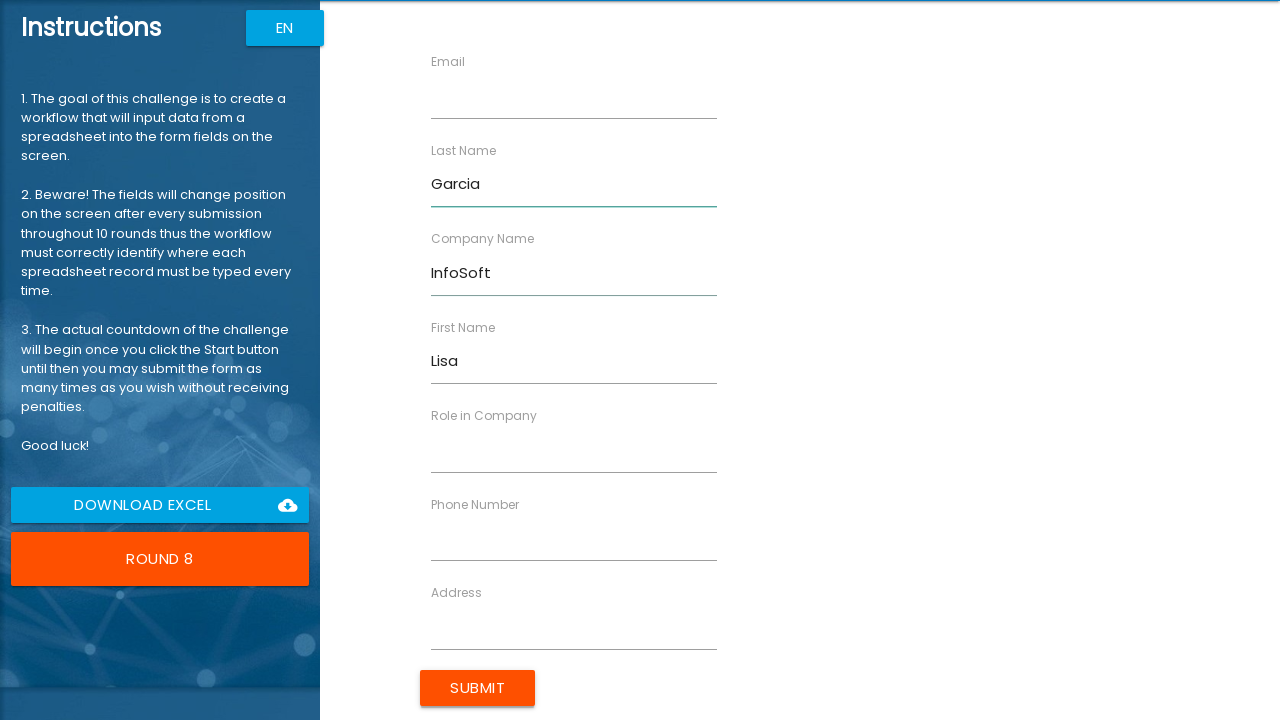

Filled role field with 'Specialist' on input[ng-reflect-name='labelRole']
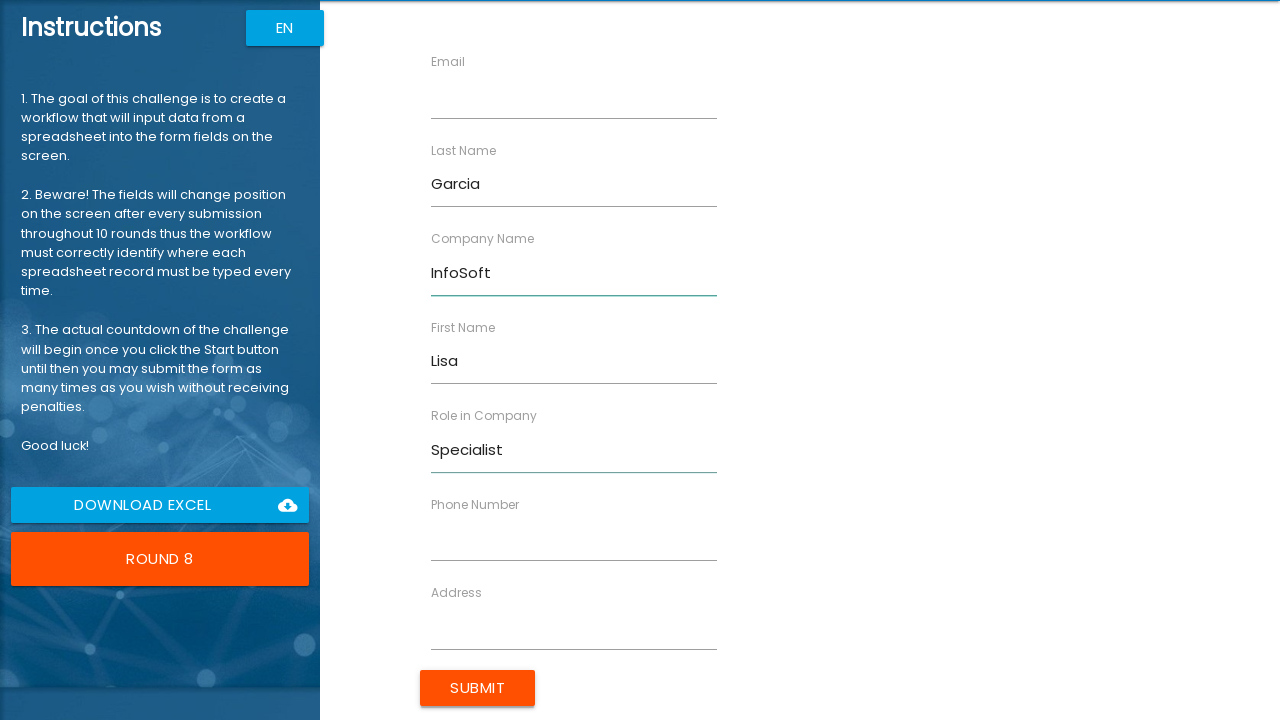

Filled address field with '258 Walnut Way' on input[ng-reflect-name='labelAddress']
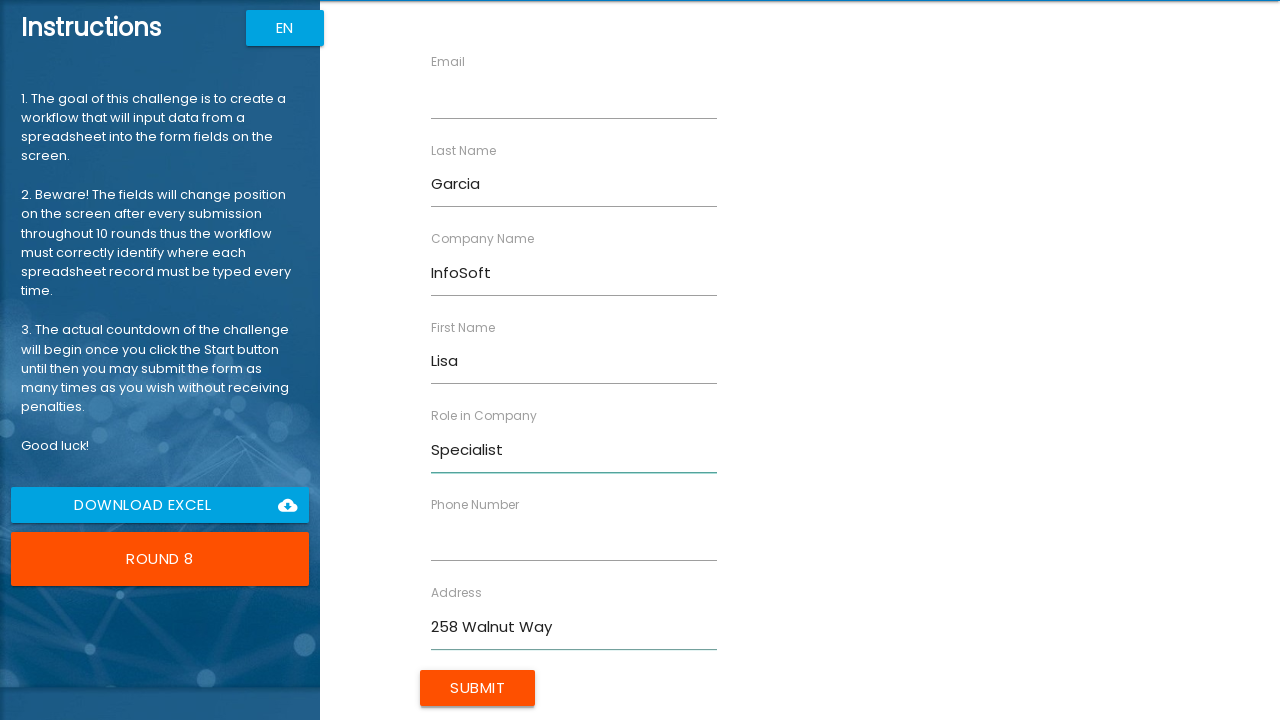

Filled email field with 'l.garcia@example.com' on input[ng-reflect-name='labelEmail']
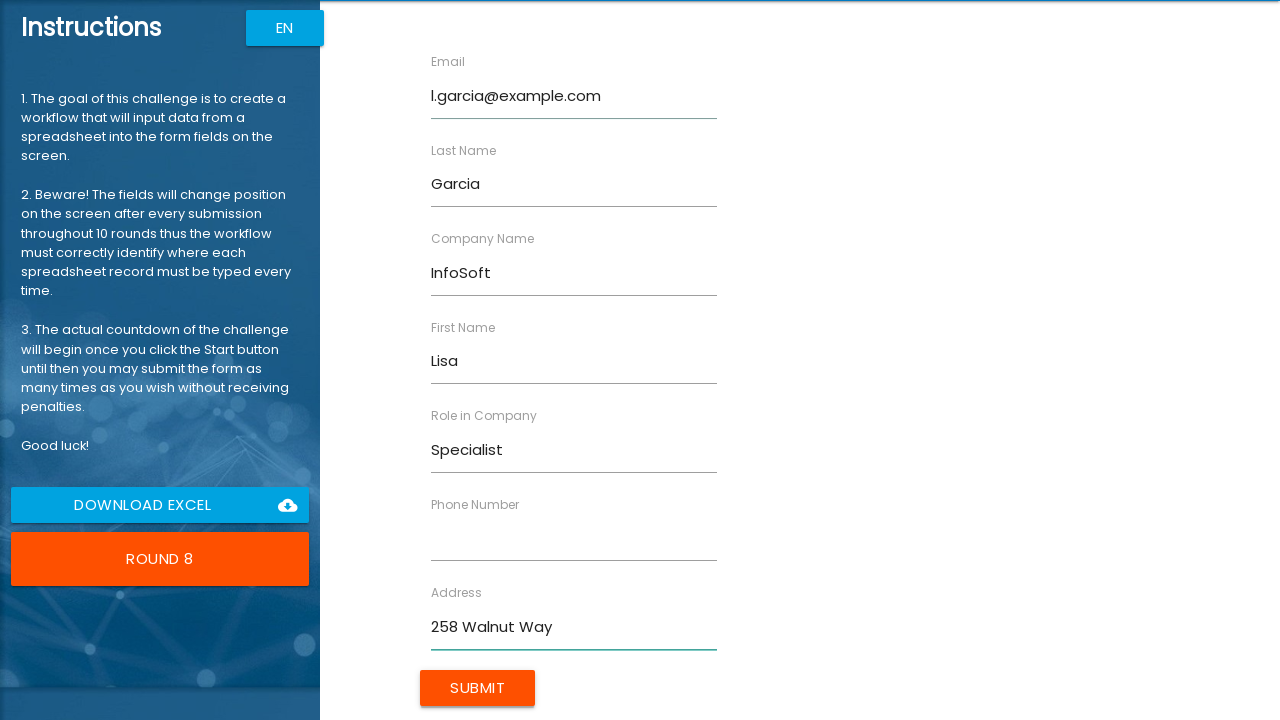

Filled phone field with '8901234567' on input[ng-reflect-name='labelPhone']
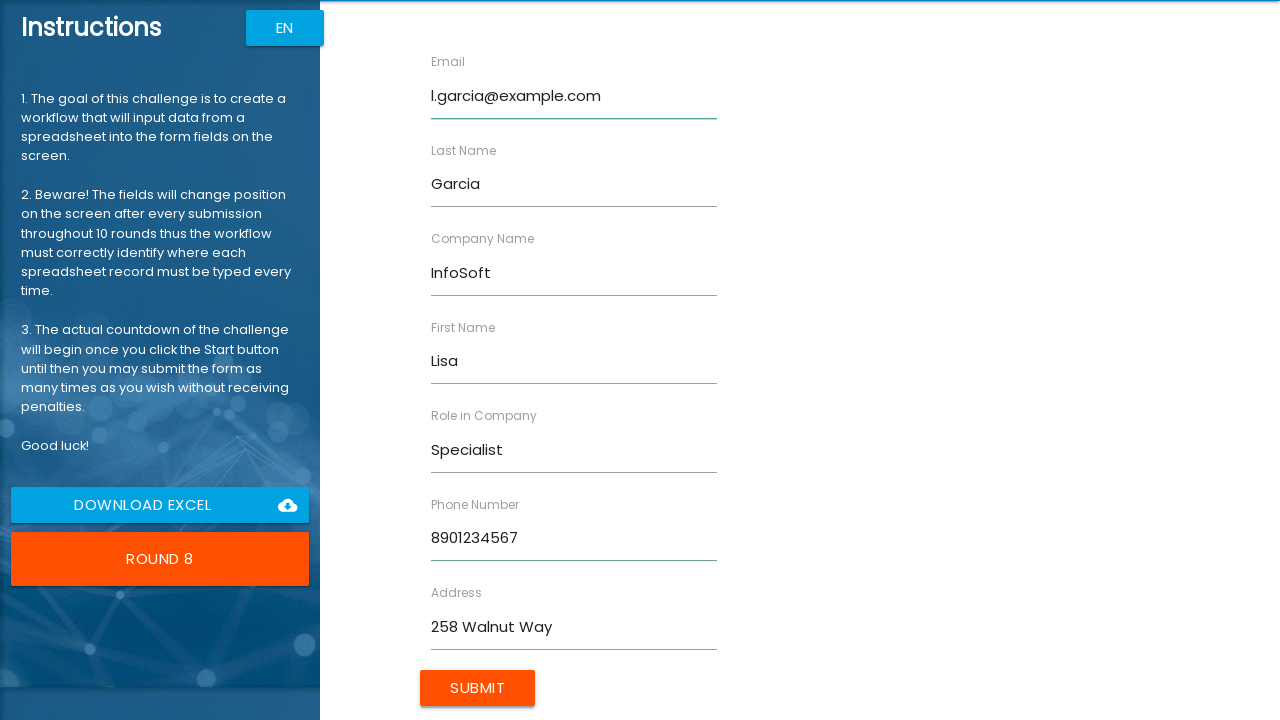

Clicked Submit button to submit form for Lisa Garcia at (478, 688) on input[value='Submit']
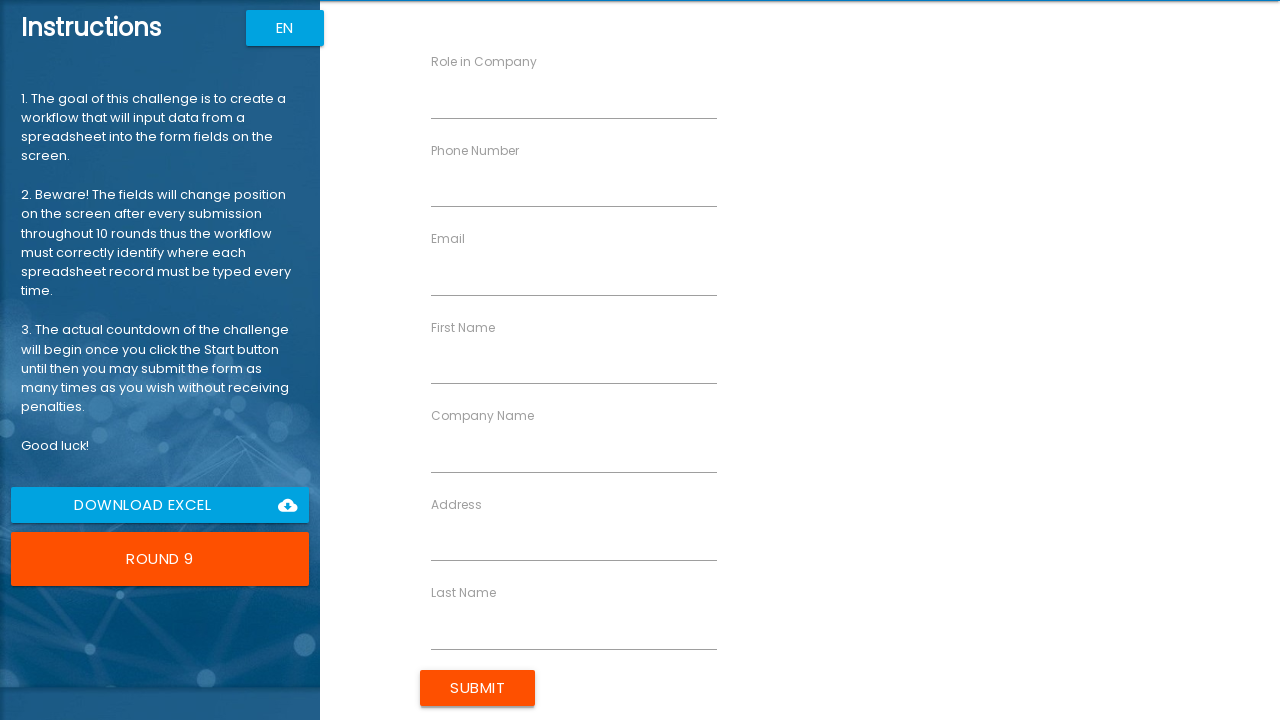

Waited for form fields to be available
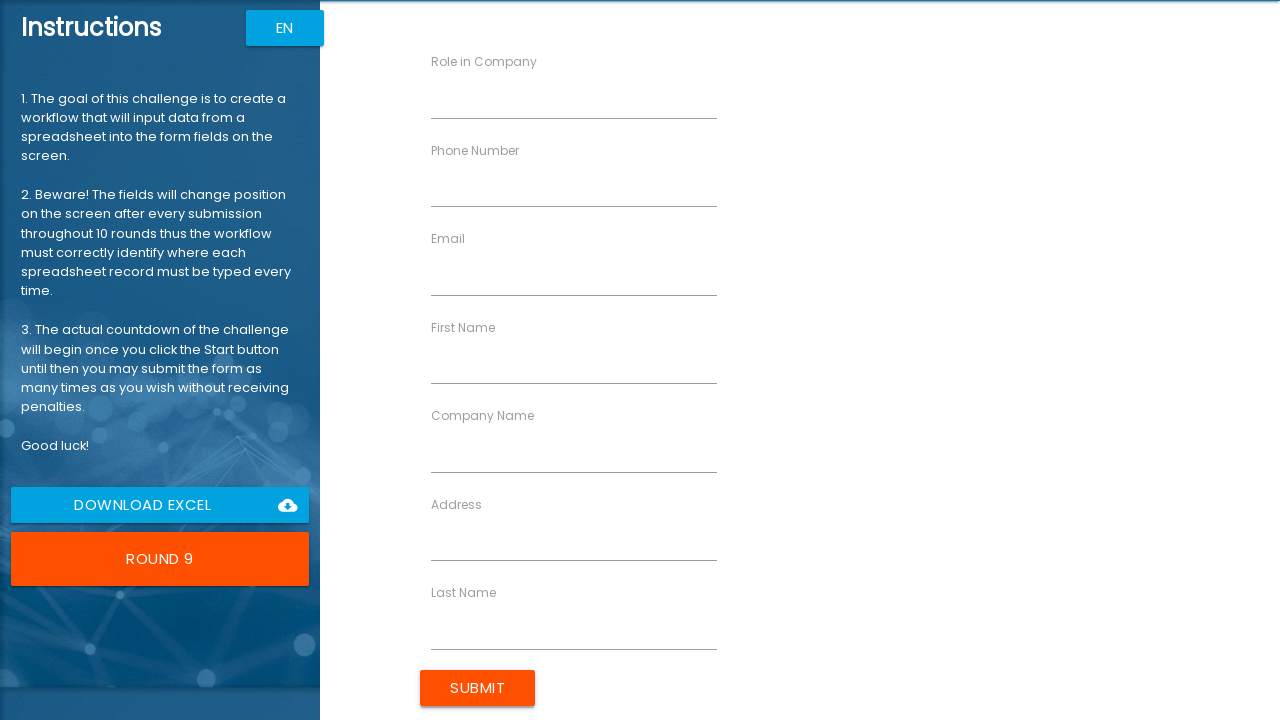

Filled first name field with 'James' on input[ng-reflect-name='labelFirstName']
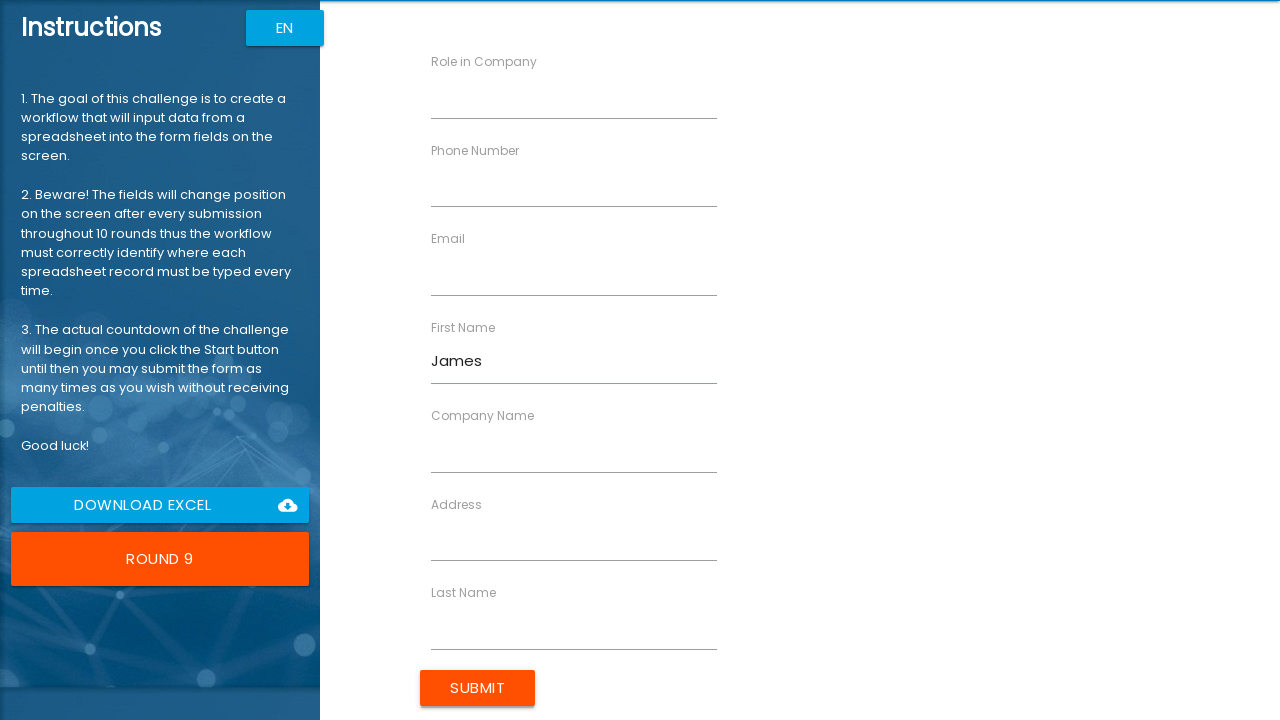

Filled last name field with 'Martinez' on input[ng-reflect-name='labelLastName']
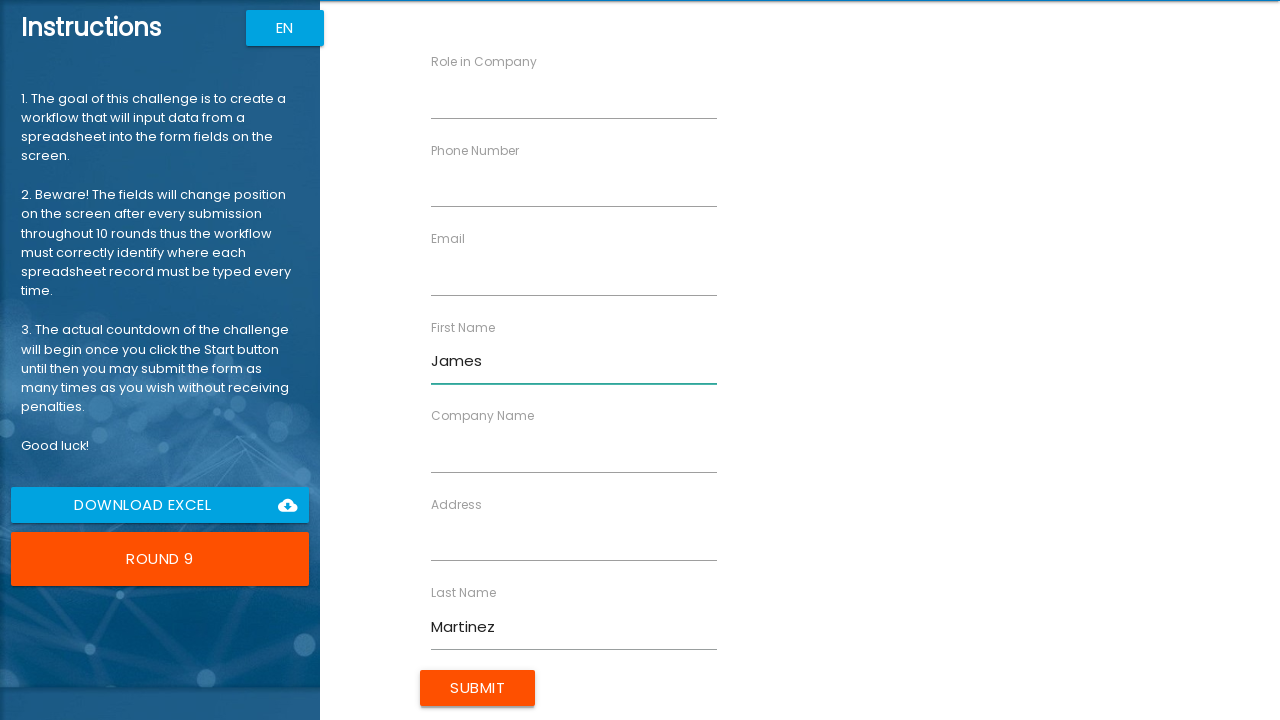

Filled company name field with 'DigiCorp' on input[ng-reflect-name='labelCompanyName']
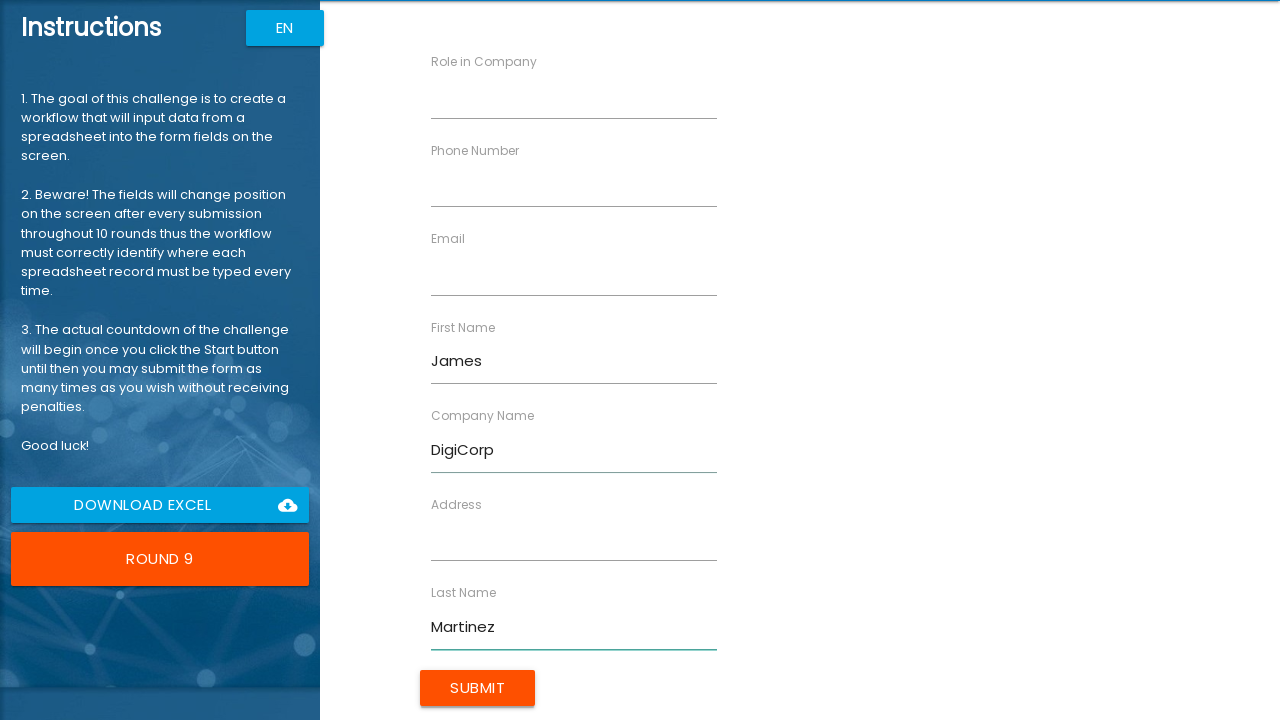

Filled role field with 'Director' on input[ng-reflect-name='labelRole']
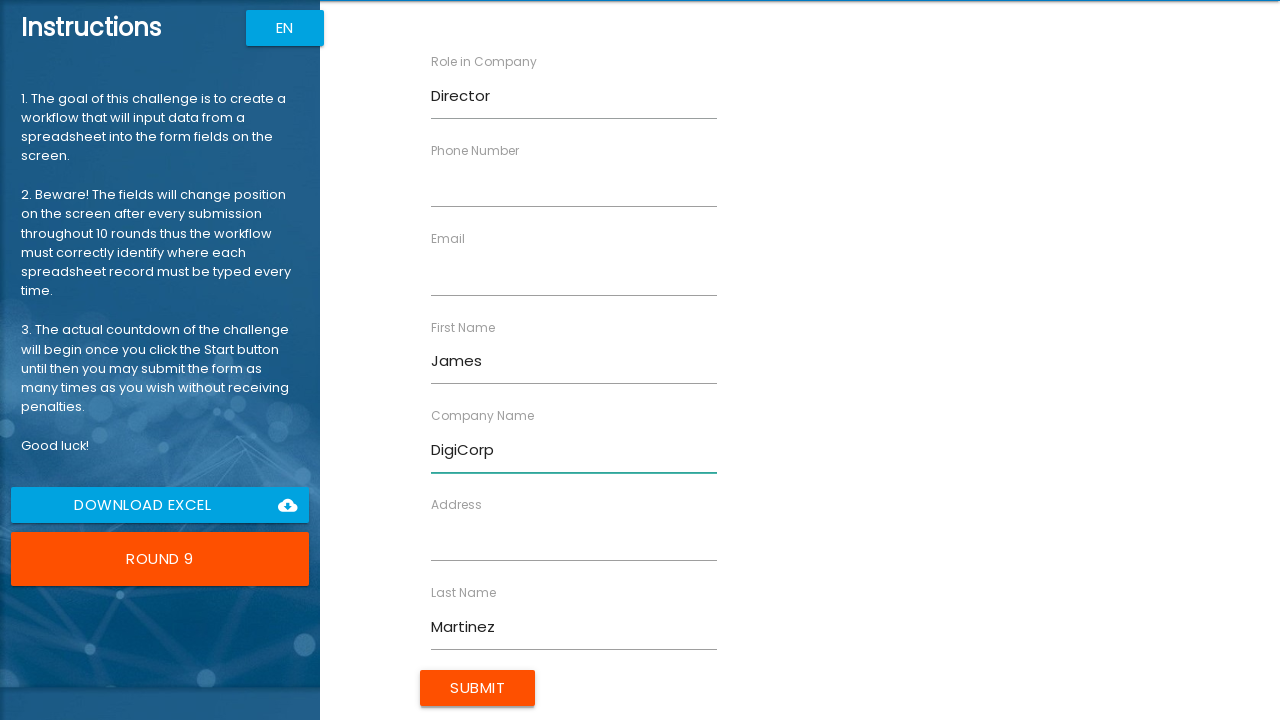

Filled address field with '369 Spruce Ct' on input[ng-reflect-name='labelAddress']
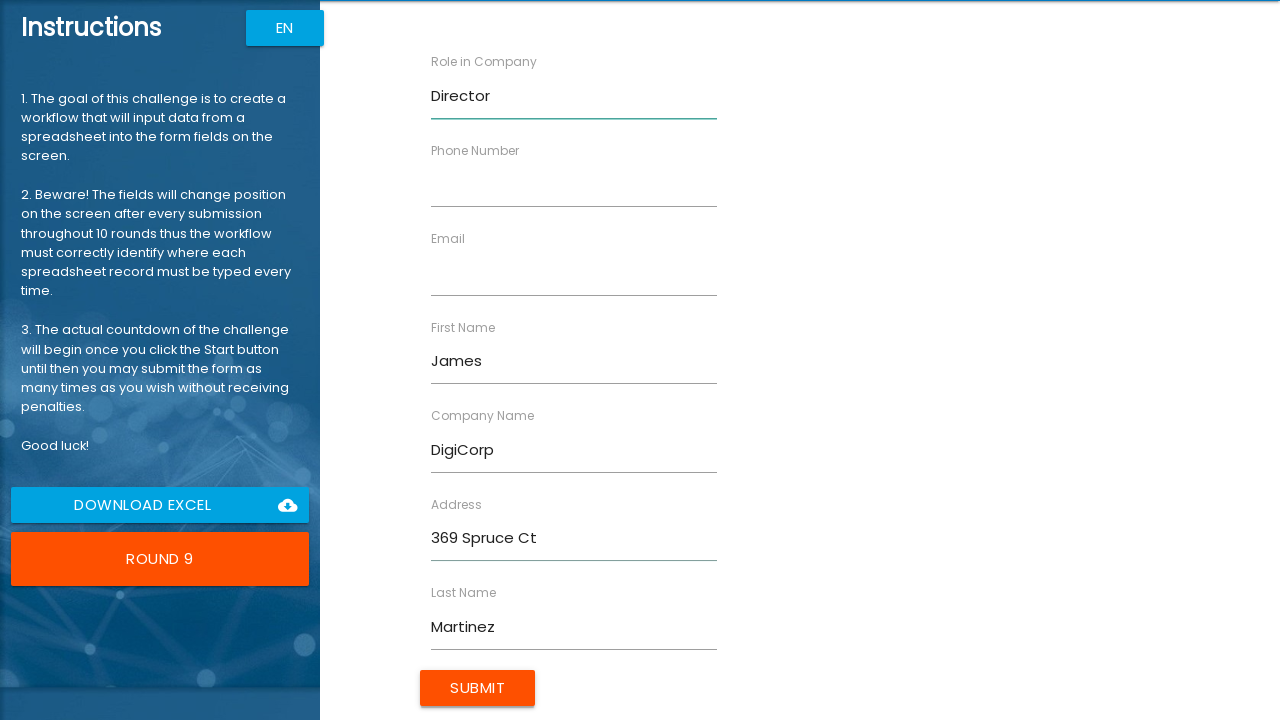

Filled email field with 'j.martinez@example.com' on input[ng-reflect-name='labelEmail']
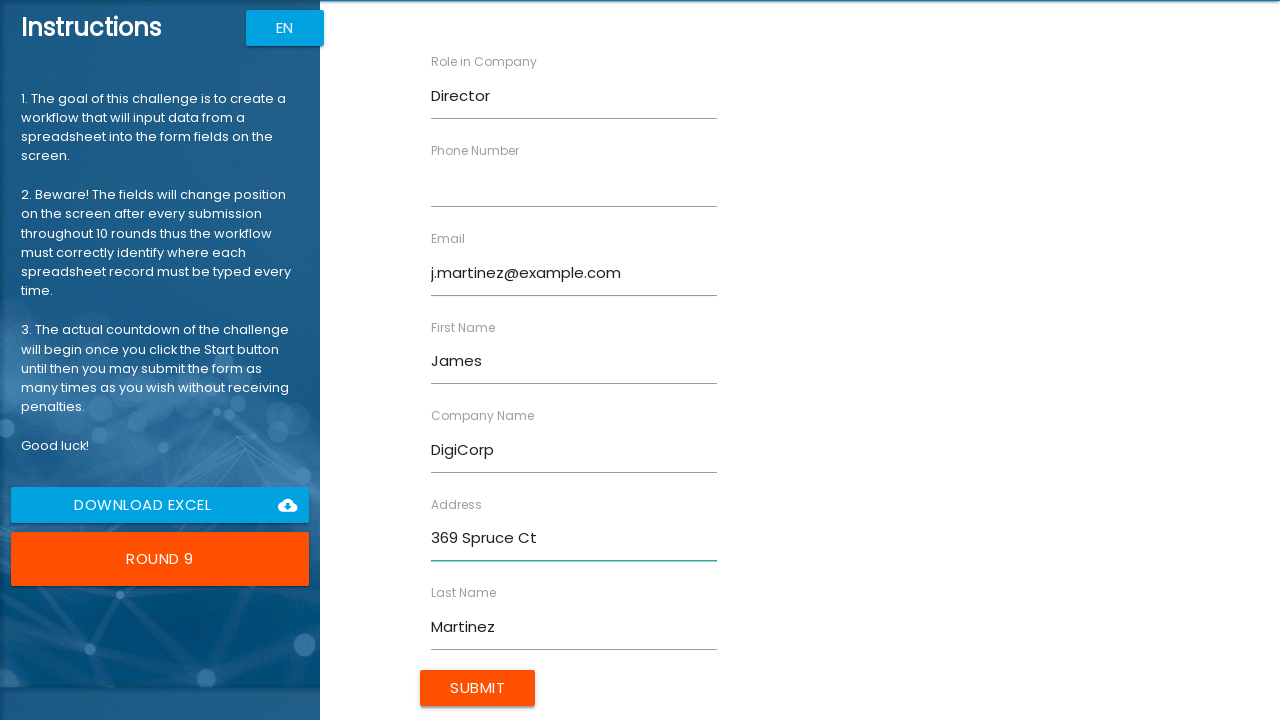

Filled phone field with '9012345678' on input[ng-reflect-name='labelPhone']
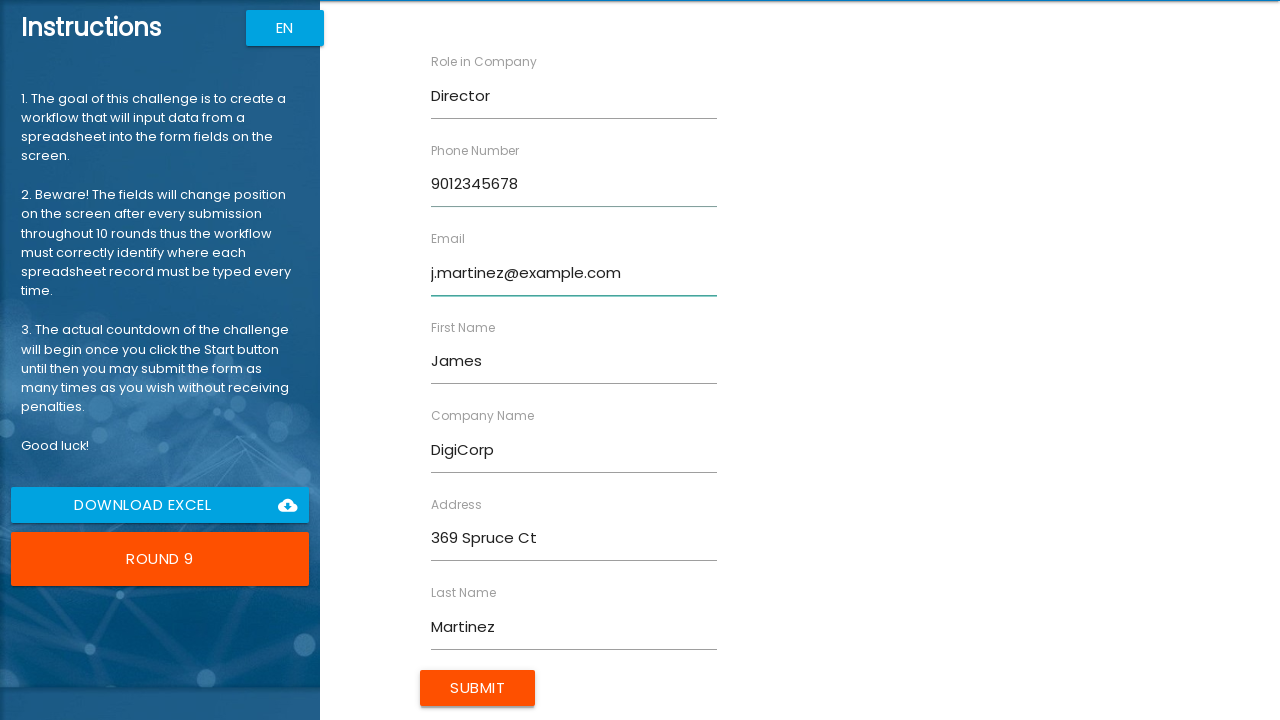

Clicked Submit button to submit form for James Martinez at (478, 688) on input[value='Submit']
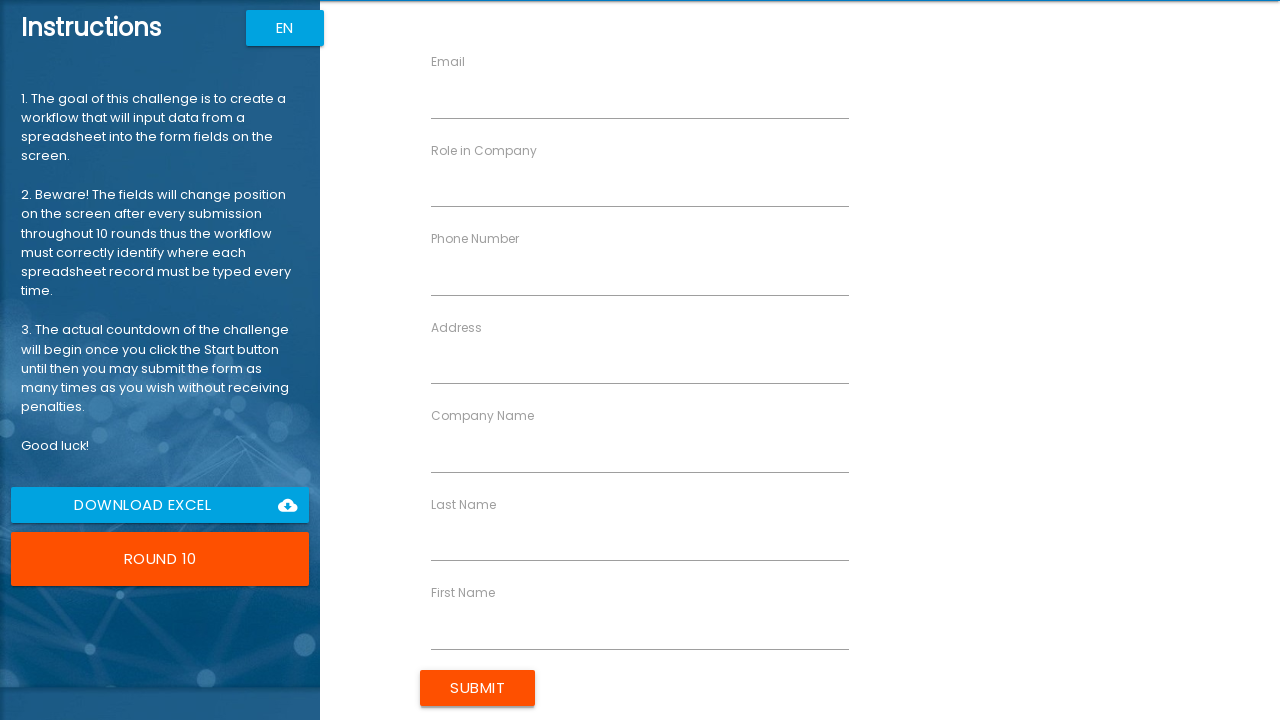

Waited for form fields to be available
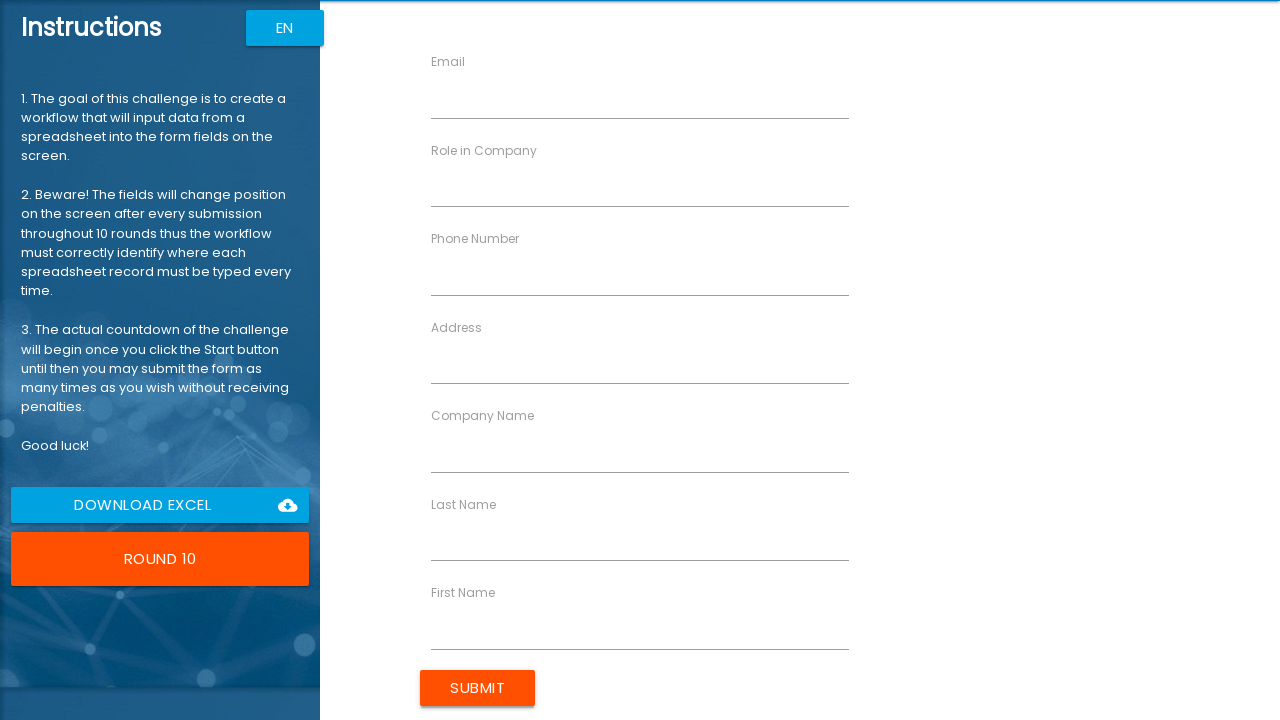

Filled first name field with 'Amanda' on input[ng-reflect-name='labelFirstName']
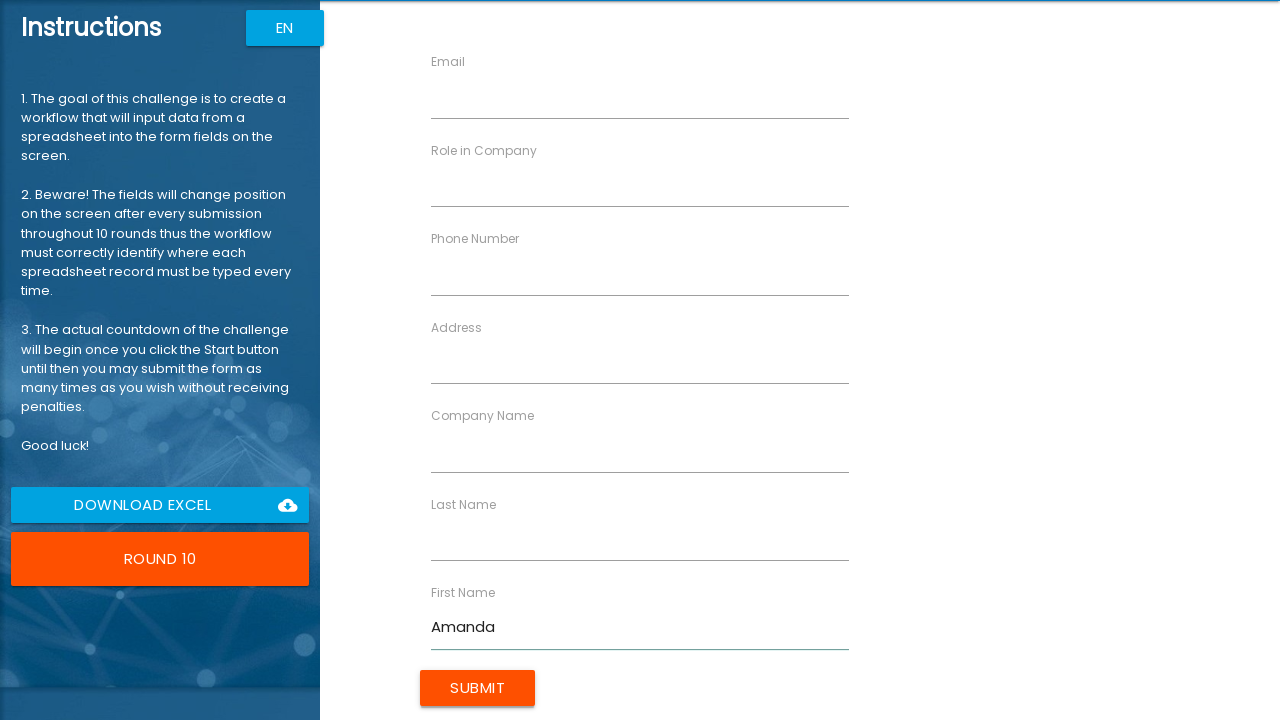

Filled last name field with 'Wilson' on input[ng-reflect-name='labelLastName']
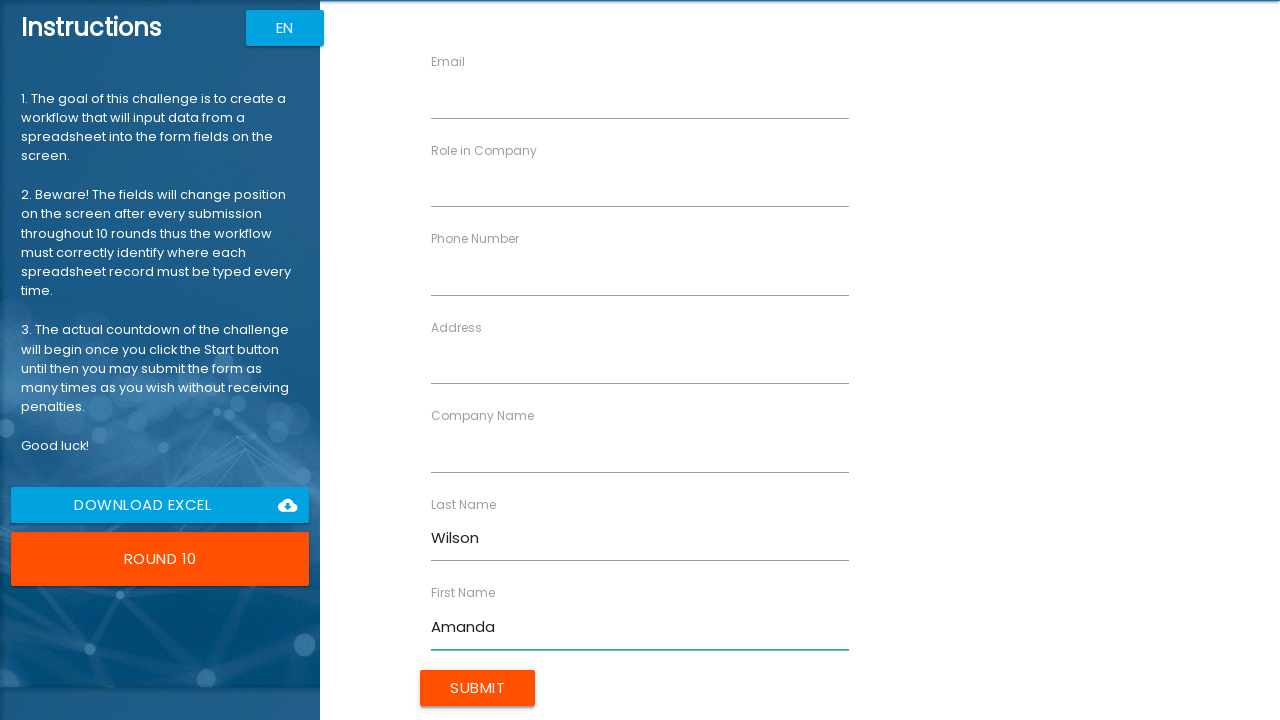

Filled company name field with 'ByteLogic' on input[ng-reflect-name='labelCompanyName']
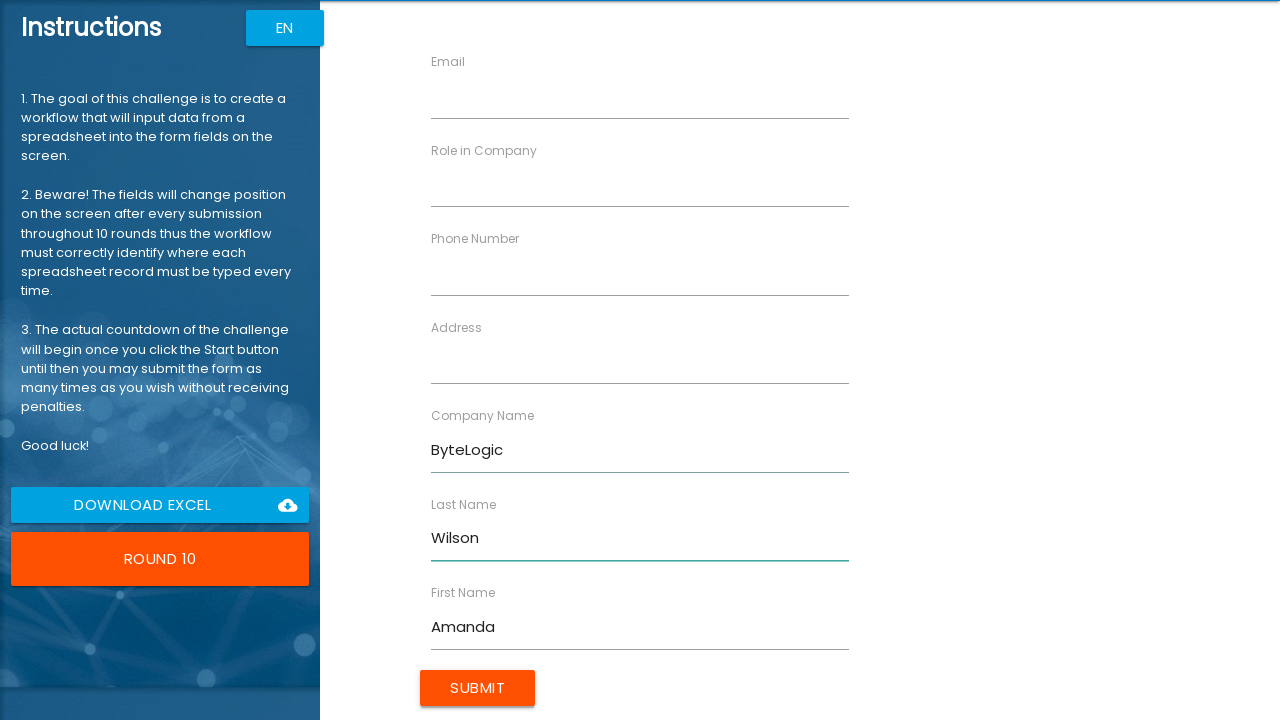

Filled role field with 'Coordinator' on input[ng-reflect-name='labelRole']
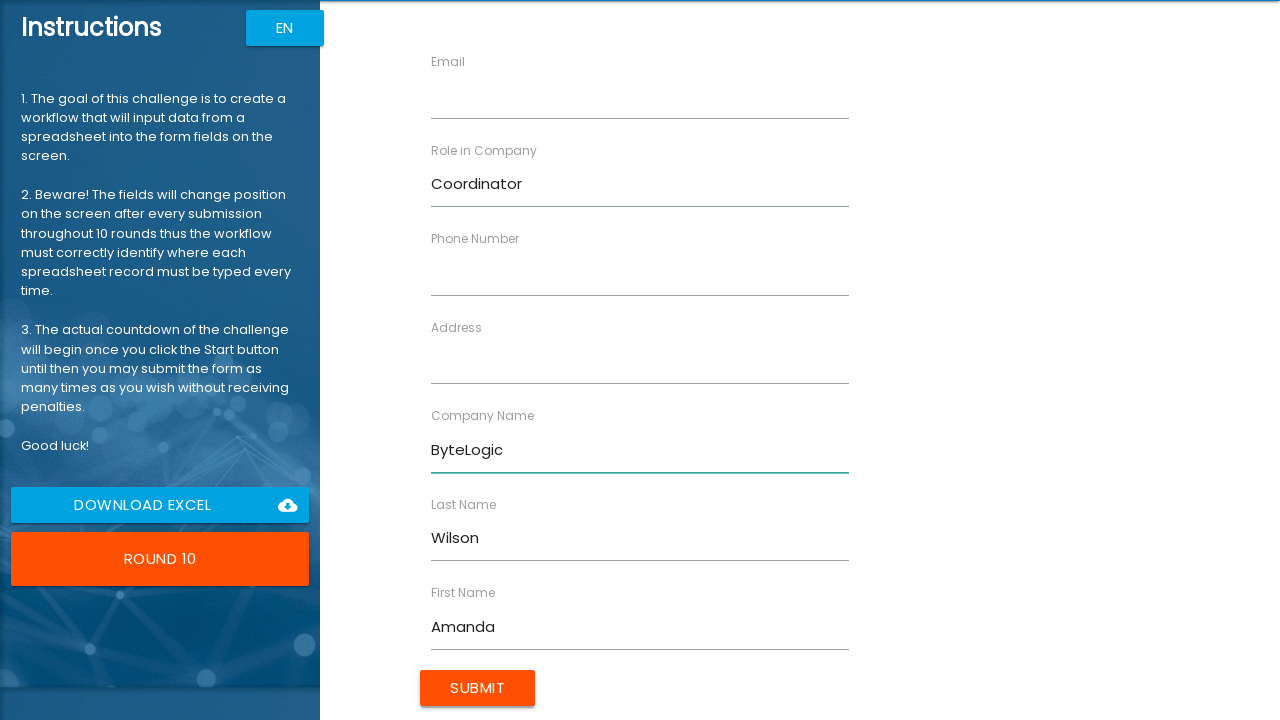

Filled address field with '741 Aspen Pl' on input[ng-reflect-name='labelAddress']
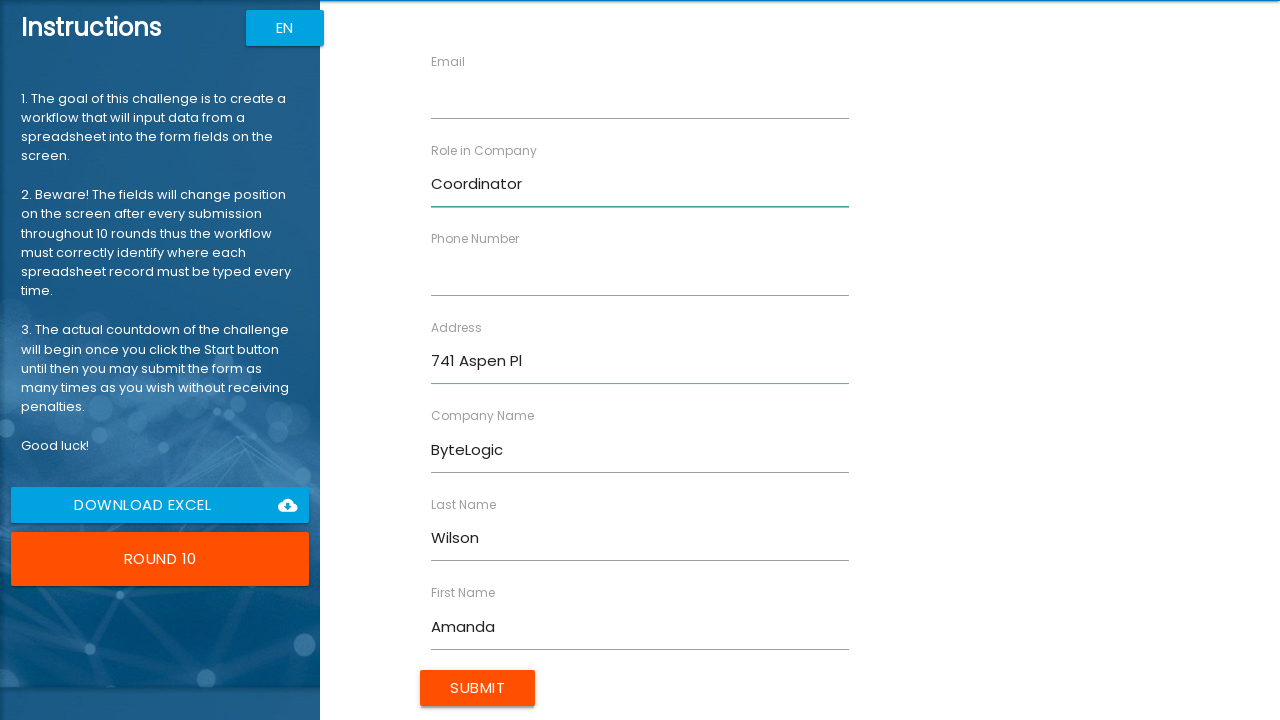

Filled email field with 'a.wilson@example.com' on input[ng-reflect-name='labelEmail']
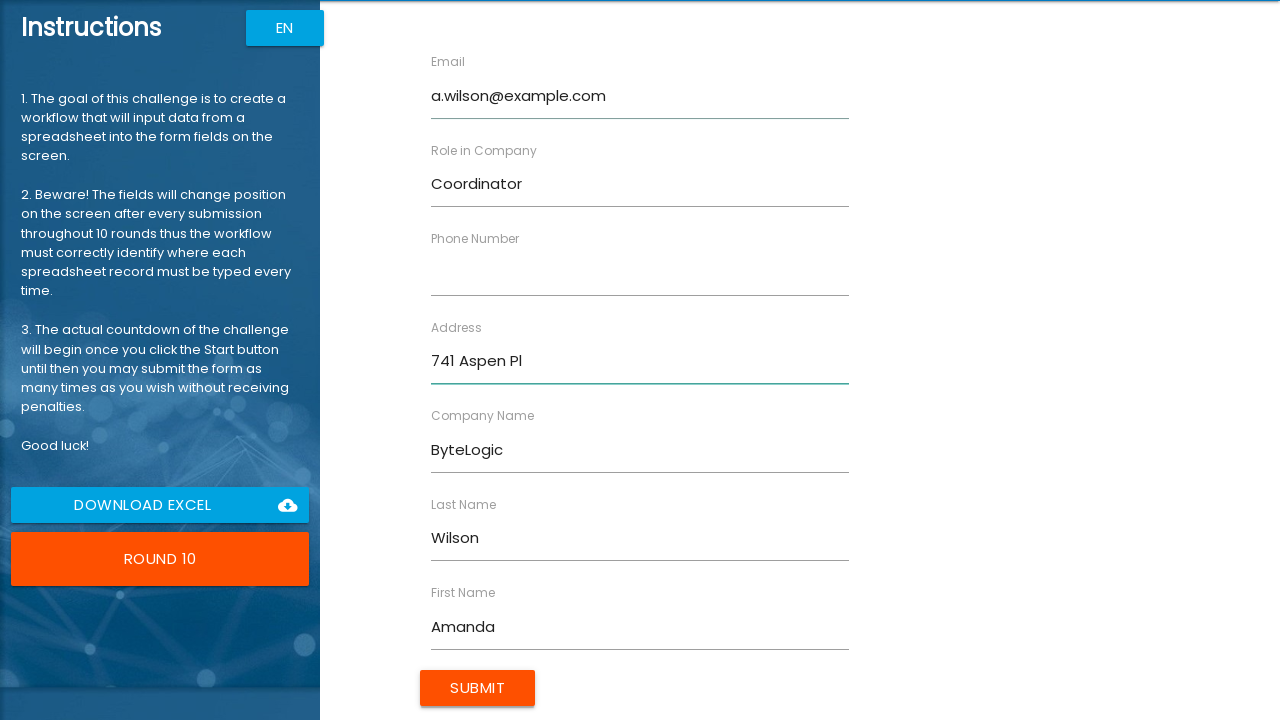

Filled phone field with '0123456789' on input[ng-reflect-name='labelPhone']
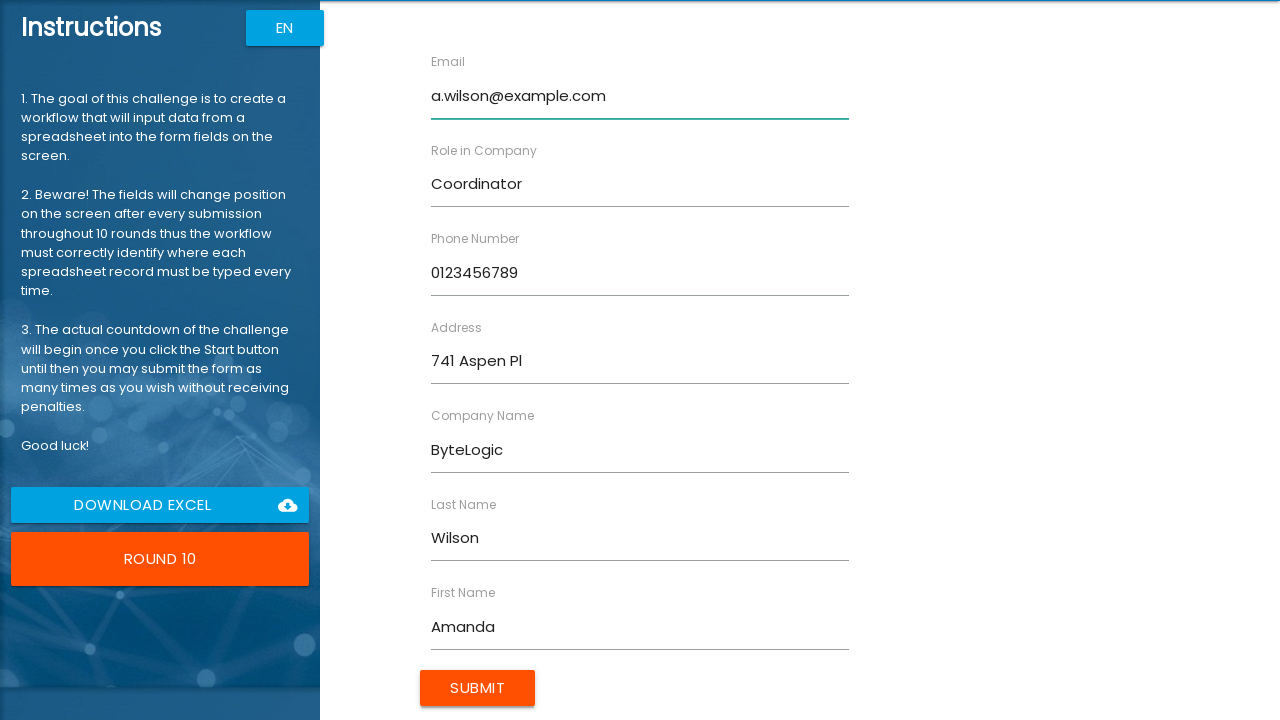

Clicked Submit button to submit form for Amanda Wilson at (478, 688) on input[value='Submit']
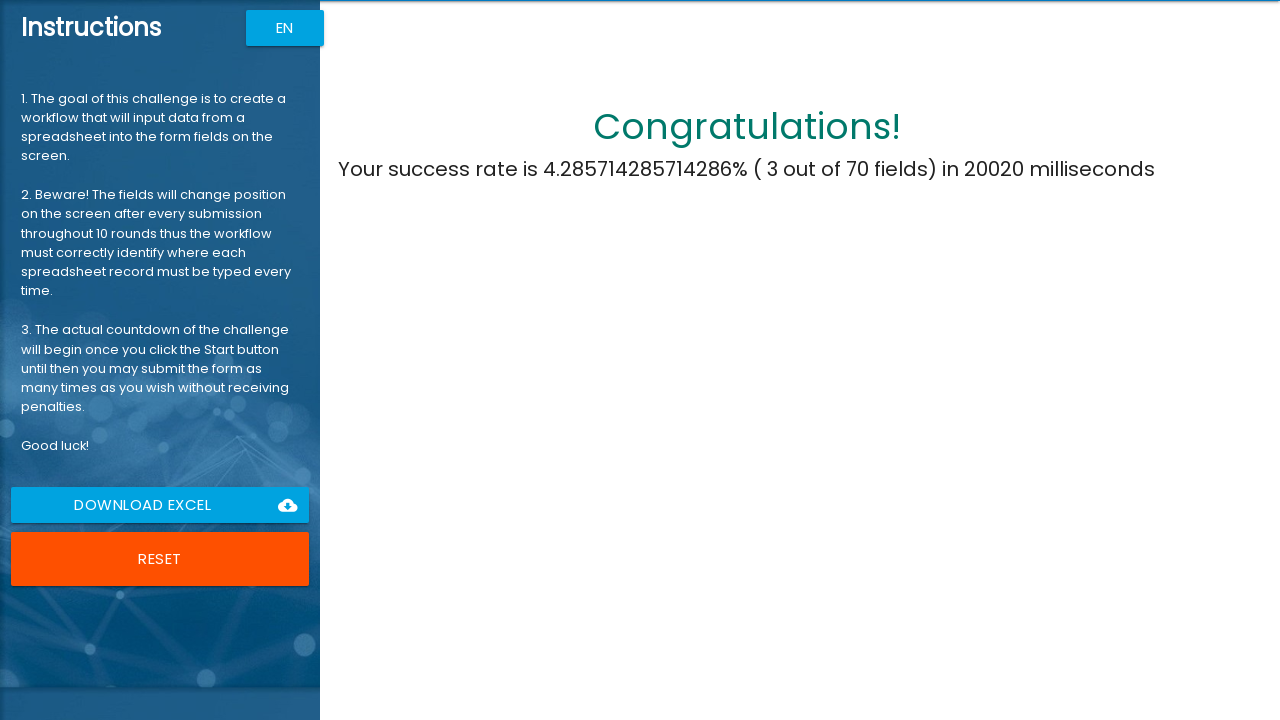

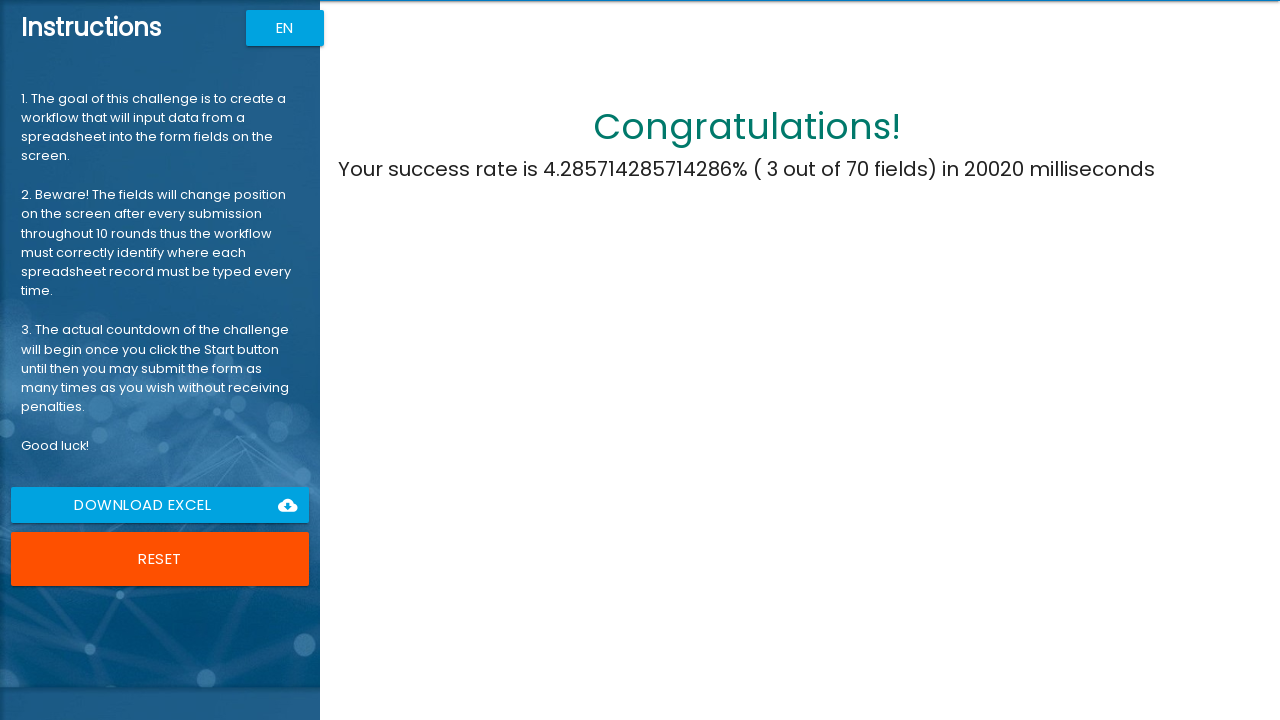